Scrapes building data from a Travian game information website by clicking through each building and extracting requirements, effects, and level information

Starting URL: http://travian.kirilloid.ru/build.php#mb=1&s=1.45

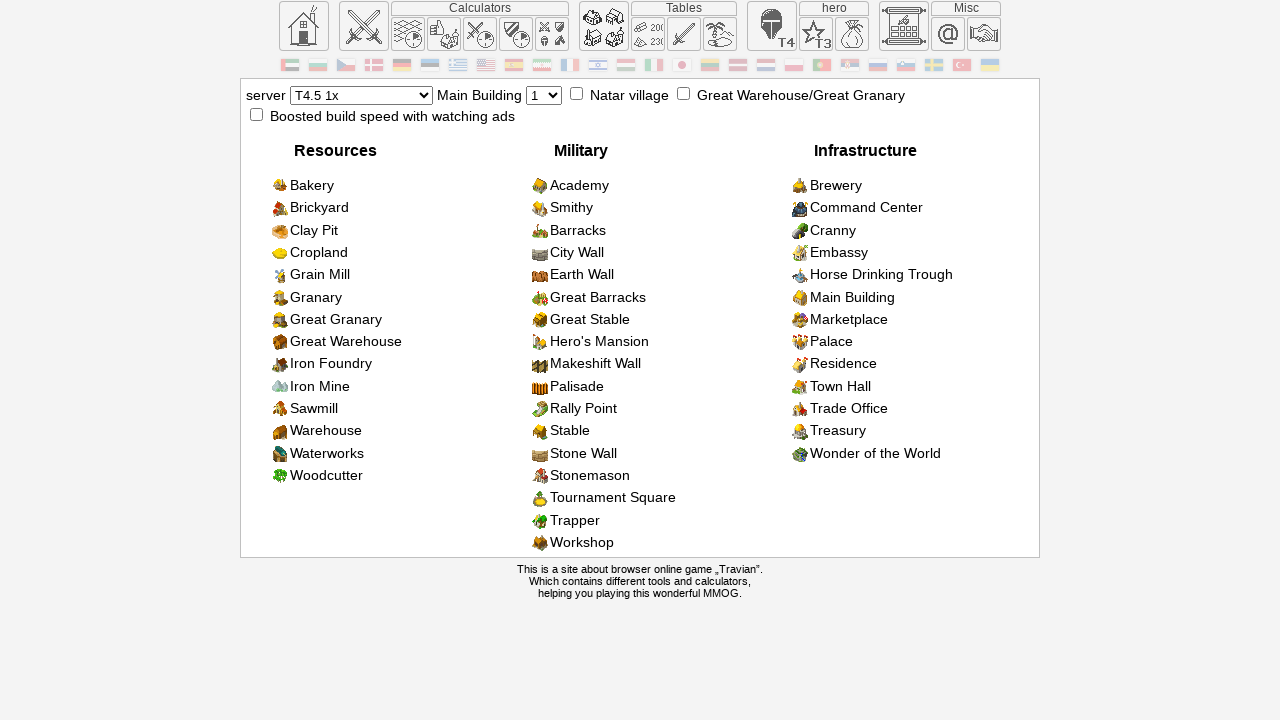

Located all building elements on the page
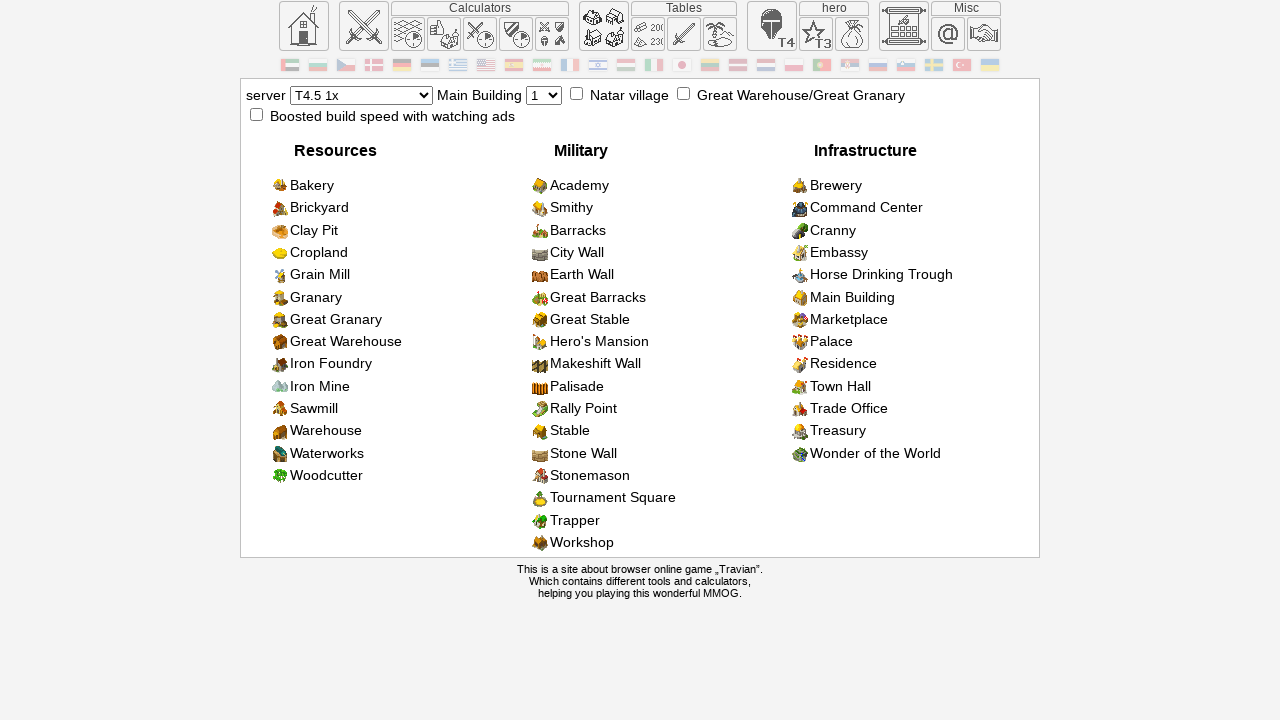

Clicked on building #1 to open details at (388, 186) on .build_list__item >> nth=0
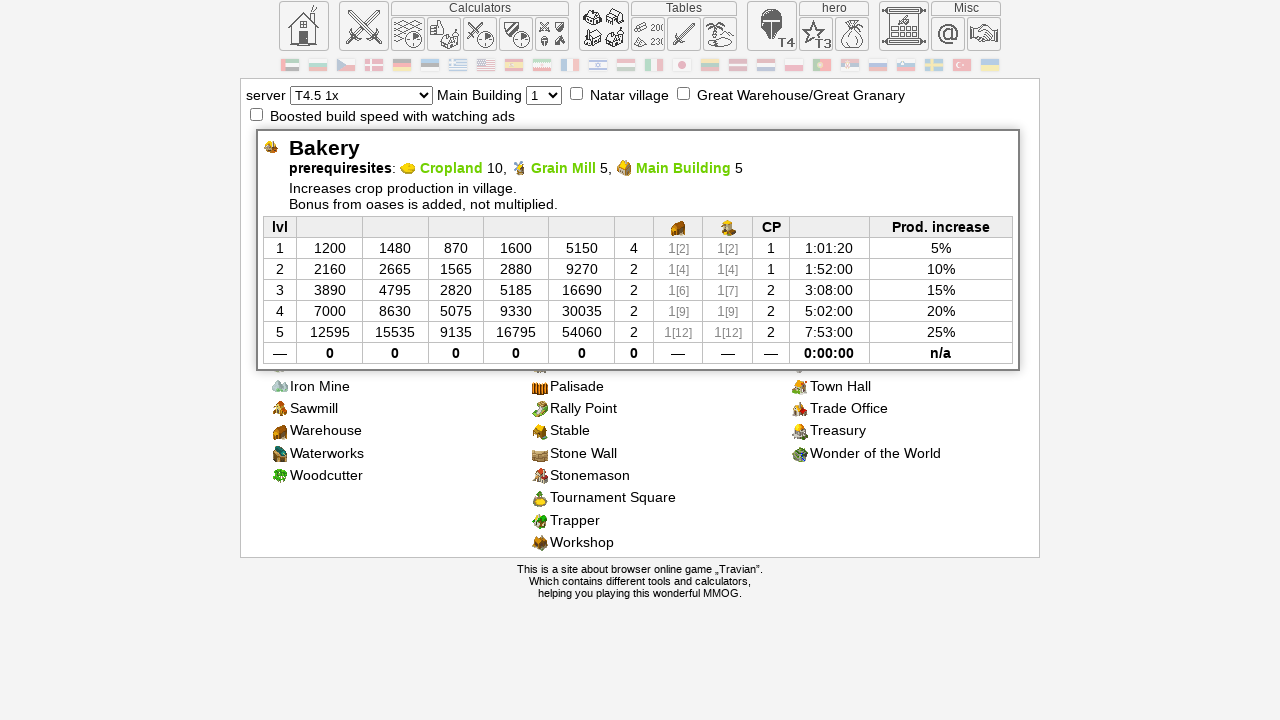

Building #1 details loaded successfully
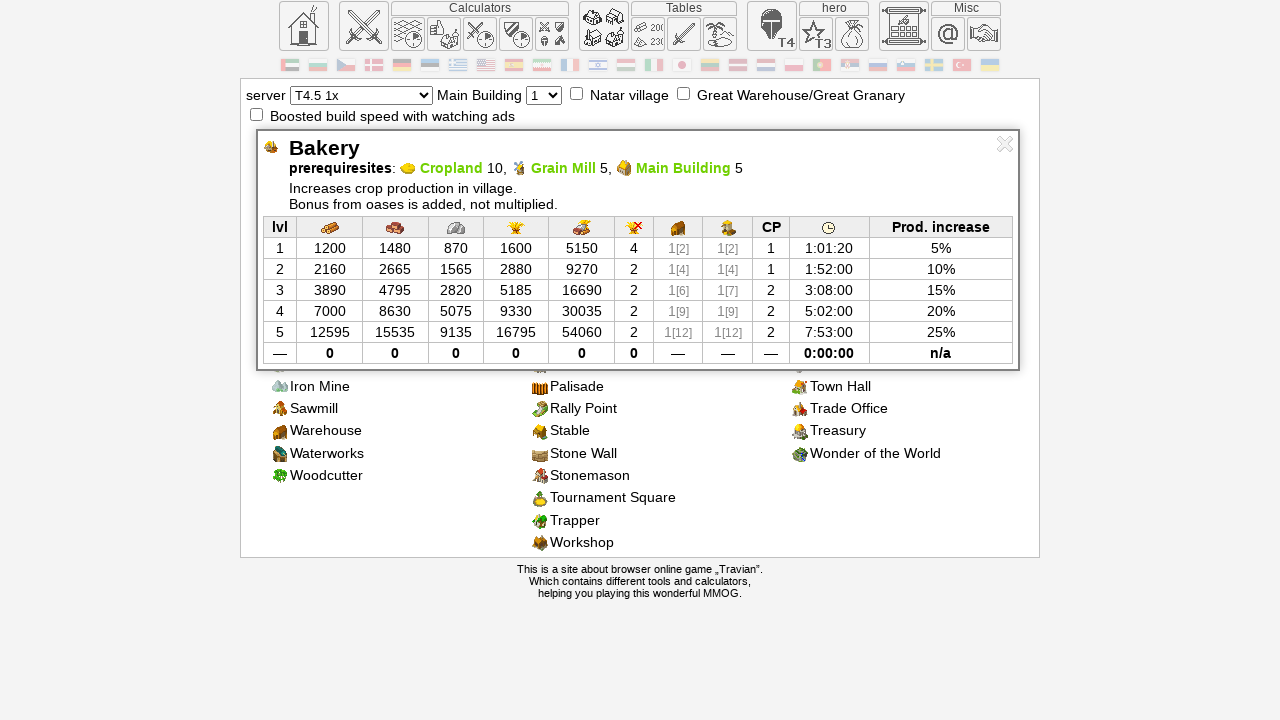

Closed building #1 details panel at (1005, 144) on #data_holder-close
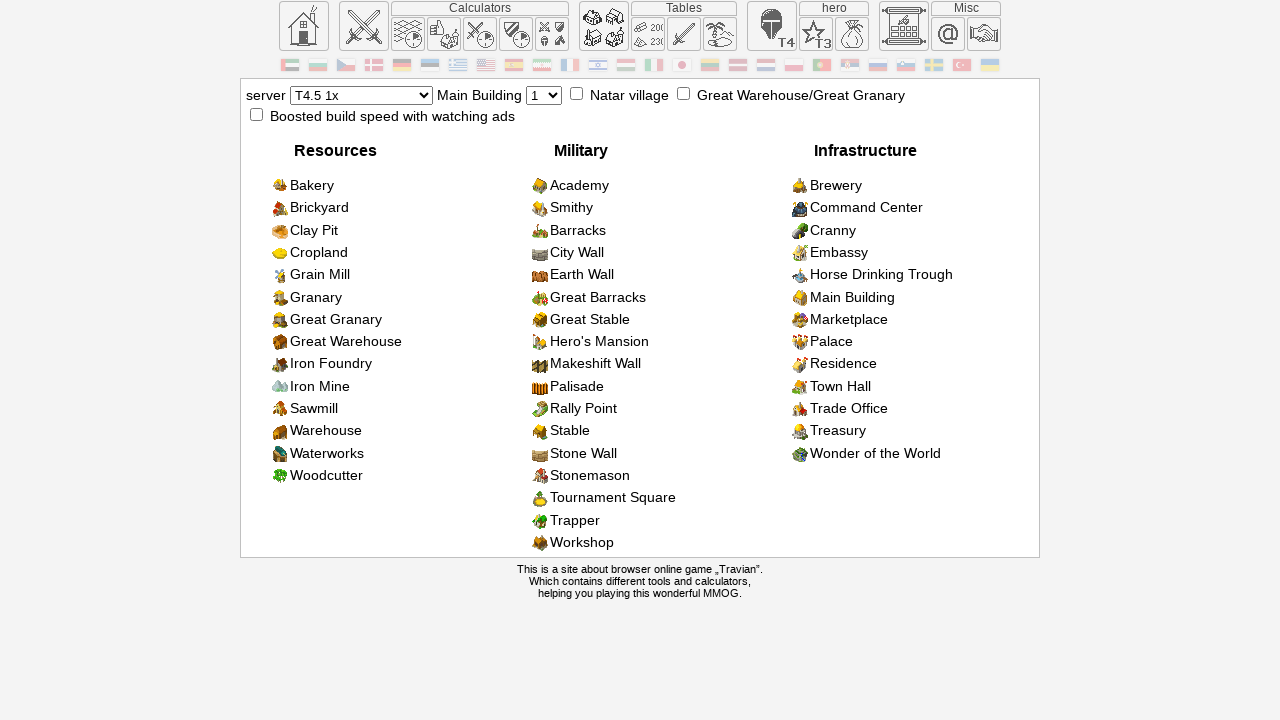

Clicked on building #2 to open details at (388, 208) on .build_list__item >> nth=1
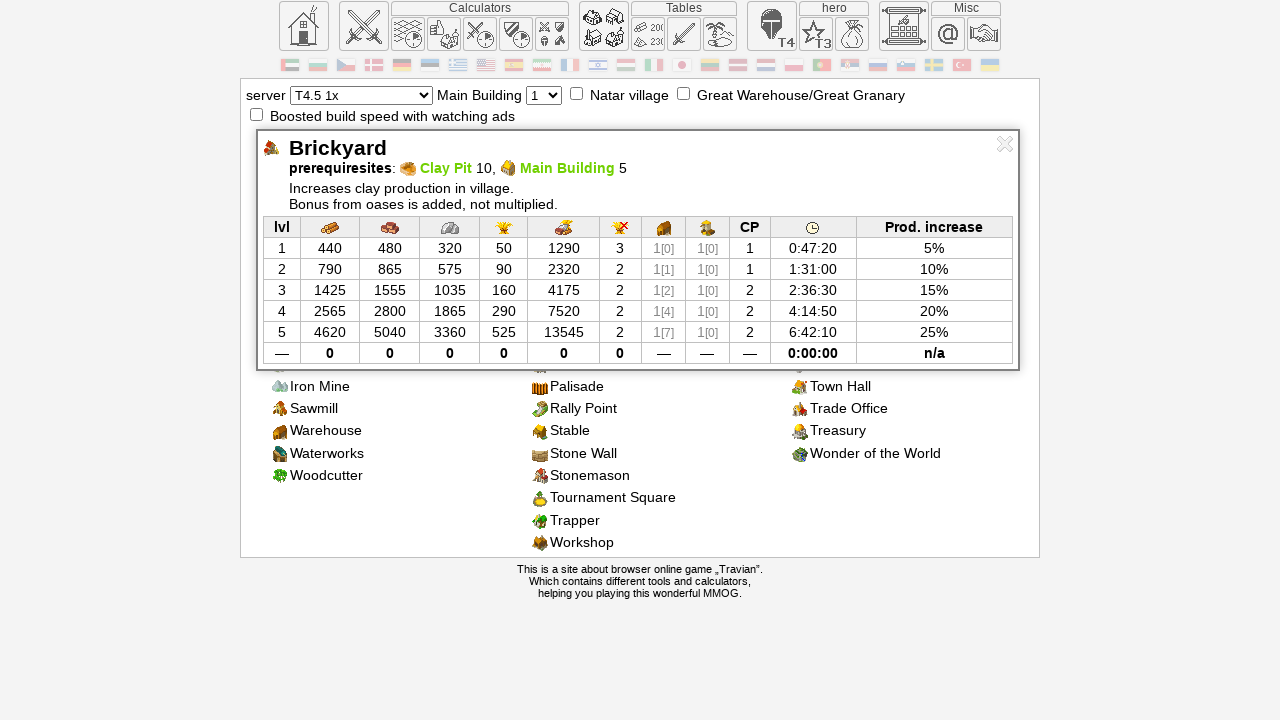

Building #2 details loaded successfully
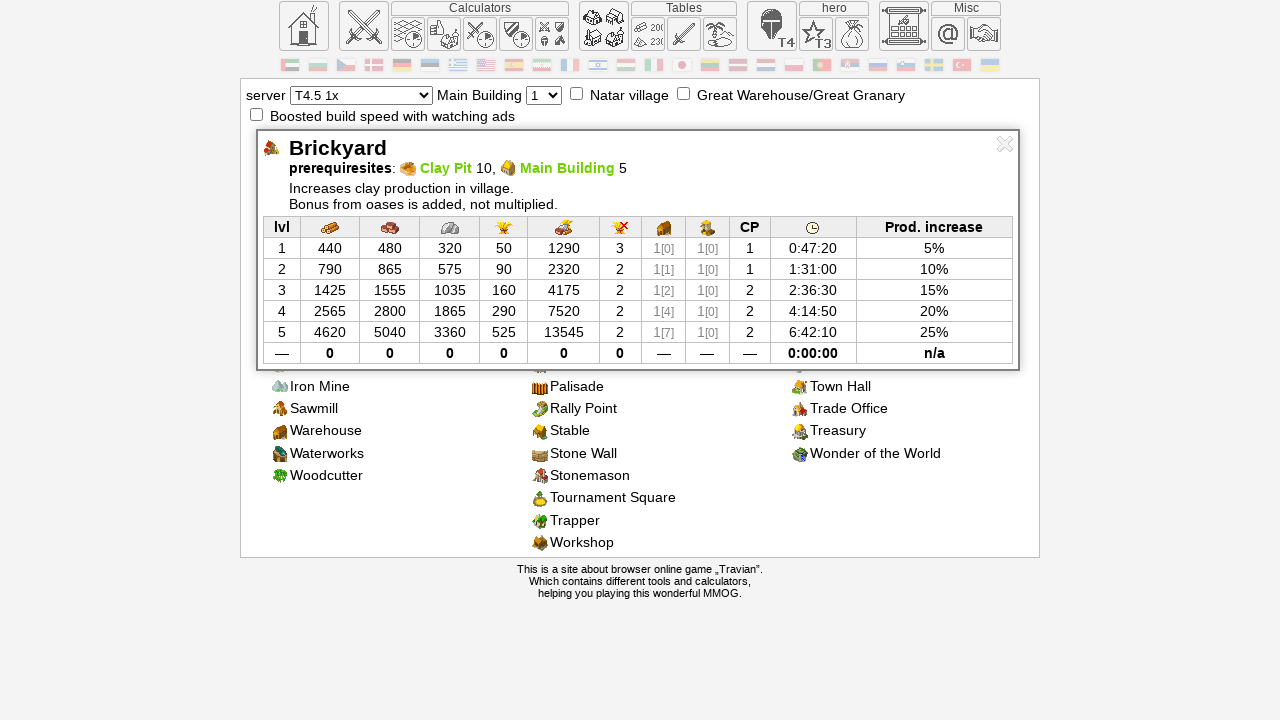

Closed building #2 details panel at (1005, 144) on #data_holder-close
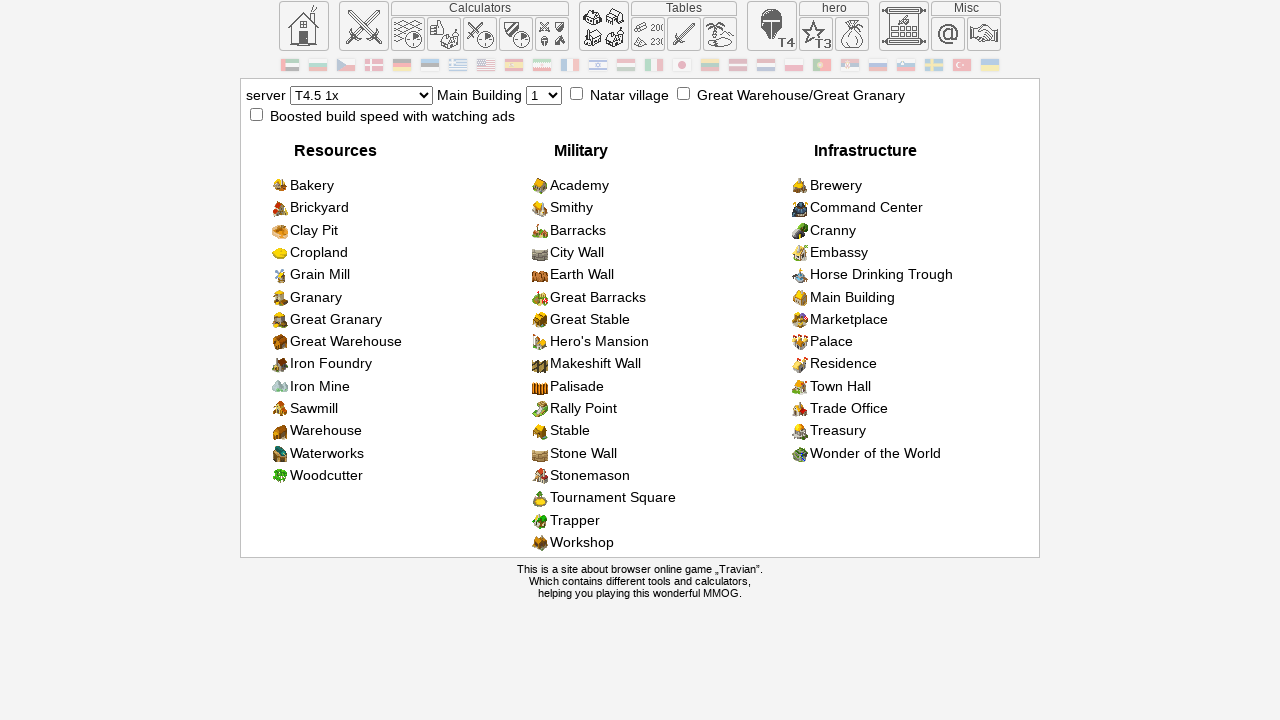

Clicked on building #3 to open details at (388, 230) on .build_list__item >> nth=2
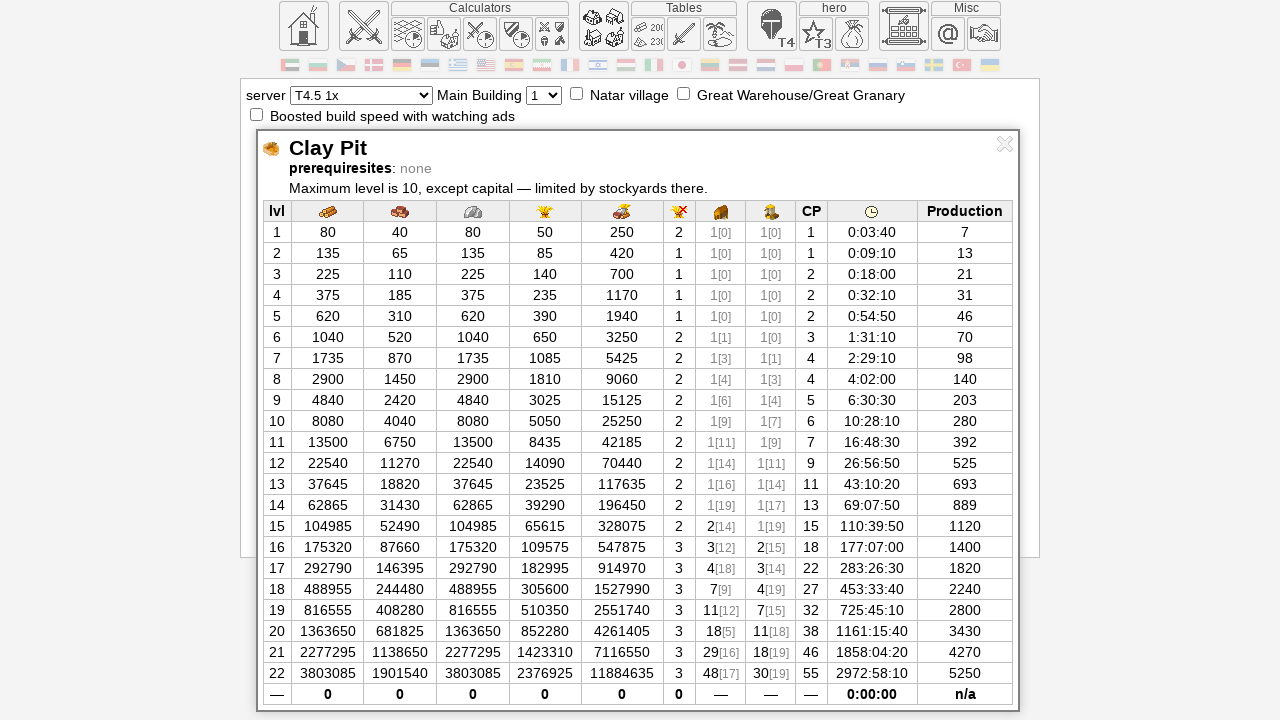

Building #3 details loaded successfully
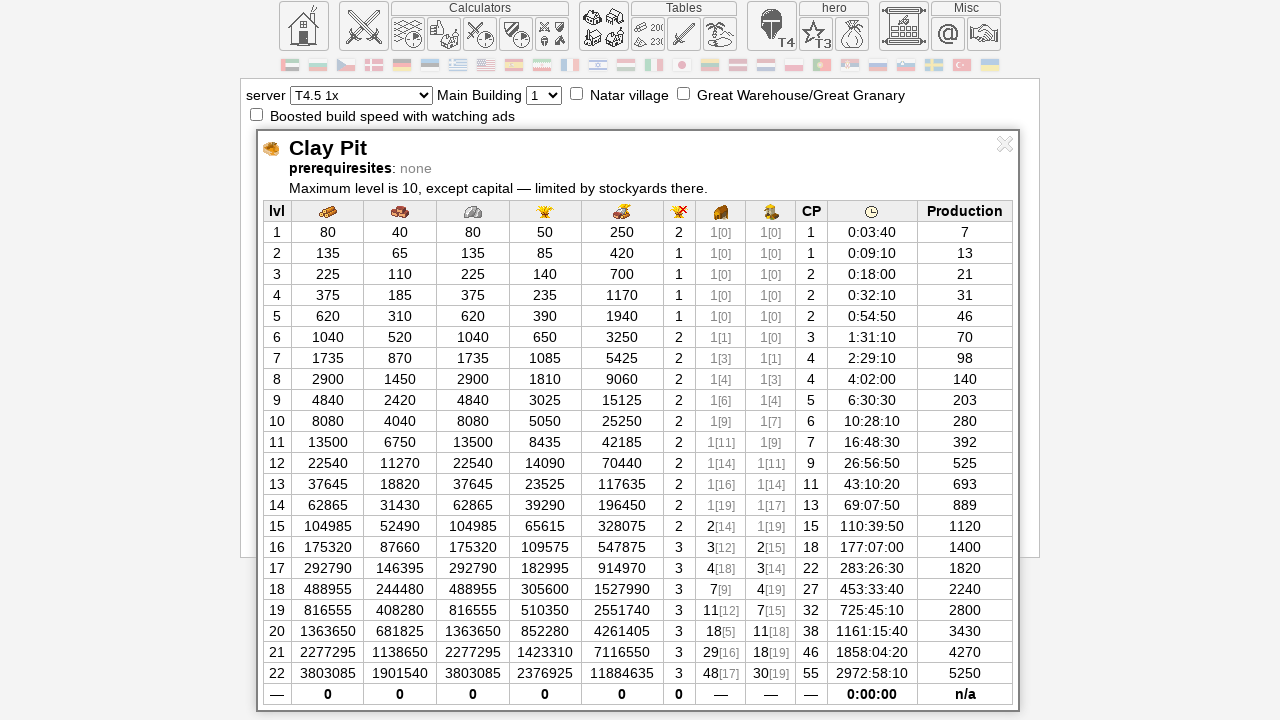

Closed building #3 details panel at (1005, 144) on #data_holder-close
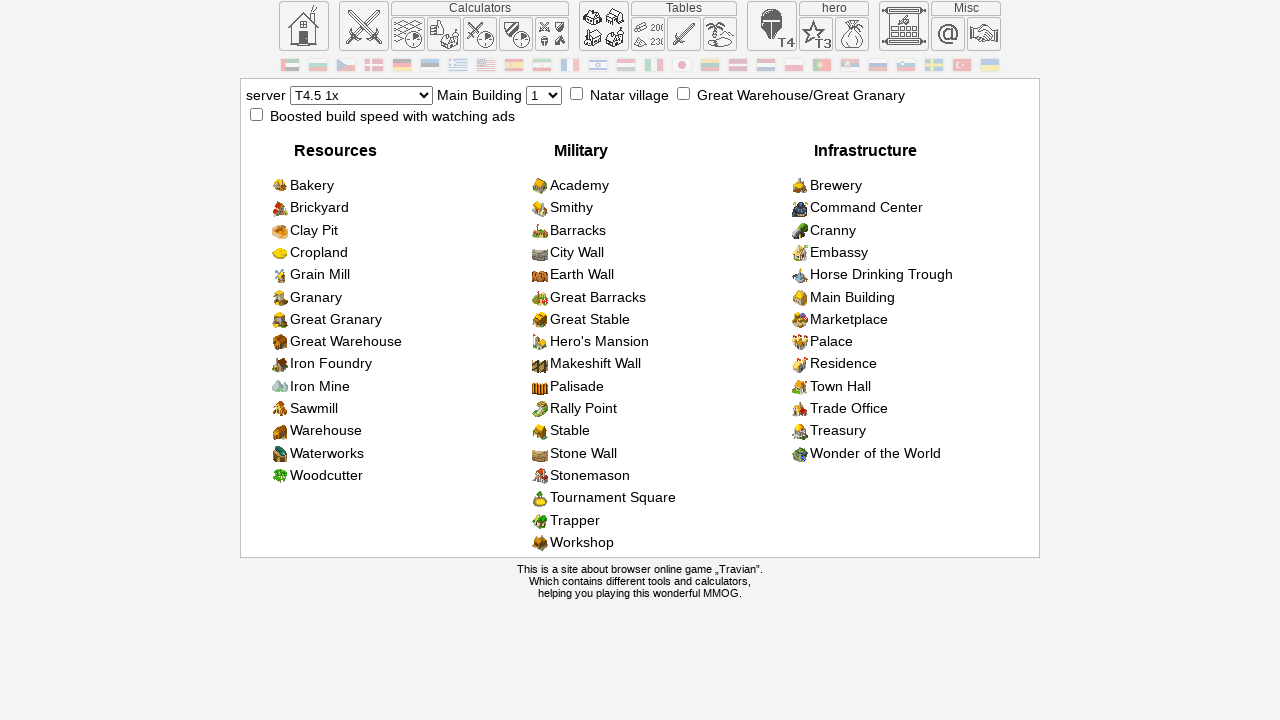

Clicked on building #4 to open details at (388, 253) on .build_list__item >> nth=3
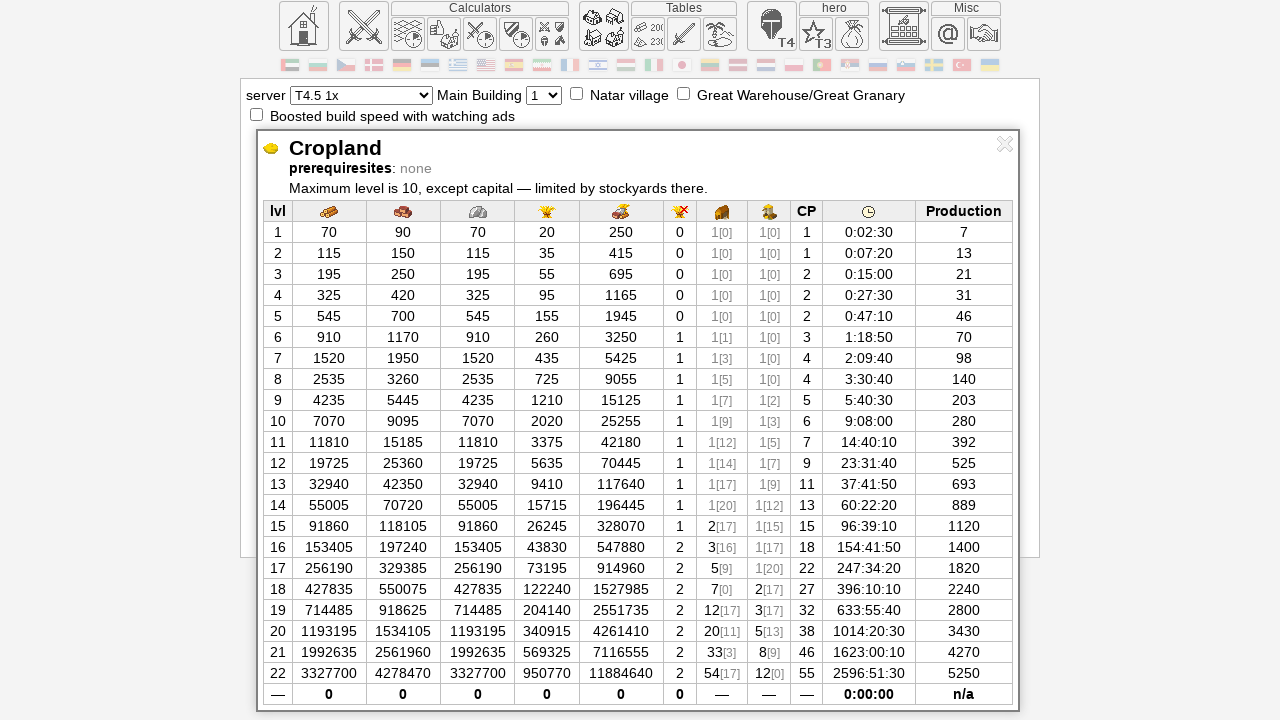

Building #4 details loaded successfully
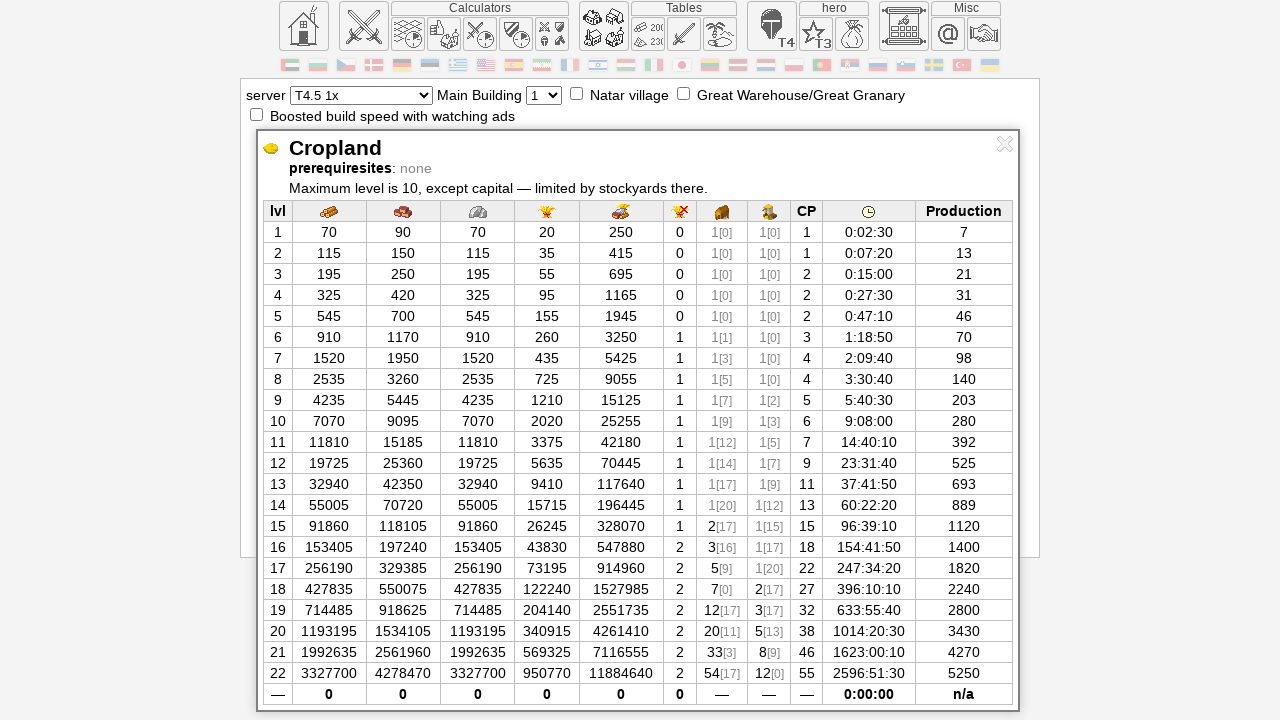

Closed building #4 details panel at (1005, 144) on #data_holder-close
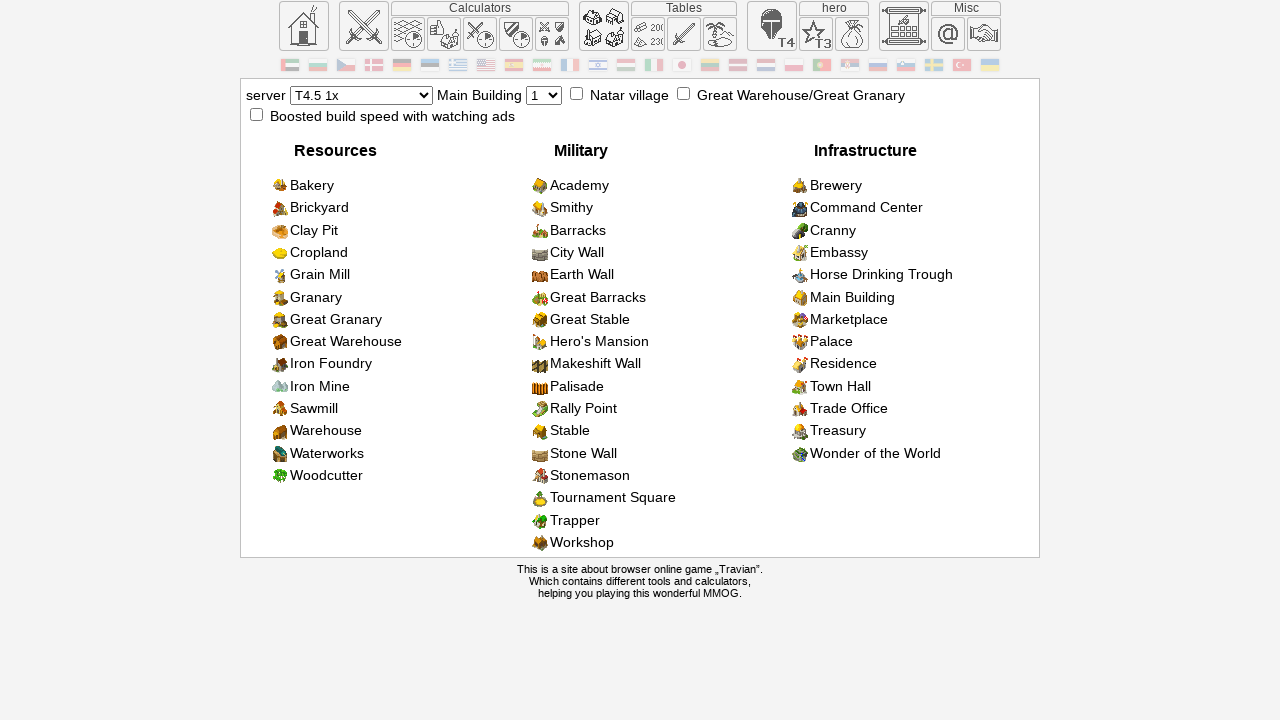

Clicked on building #5 to open details at (388, 275) on .build_list__item >> nth=4
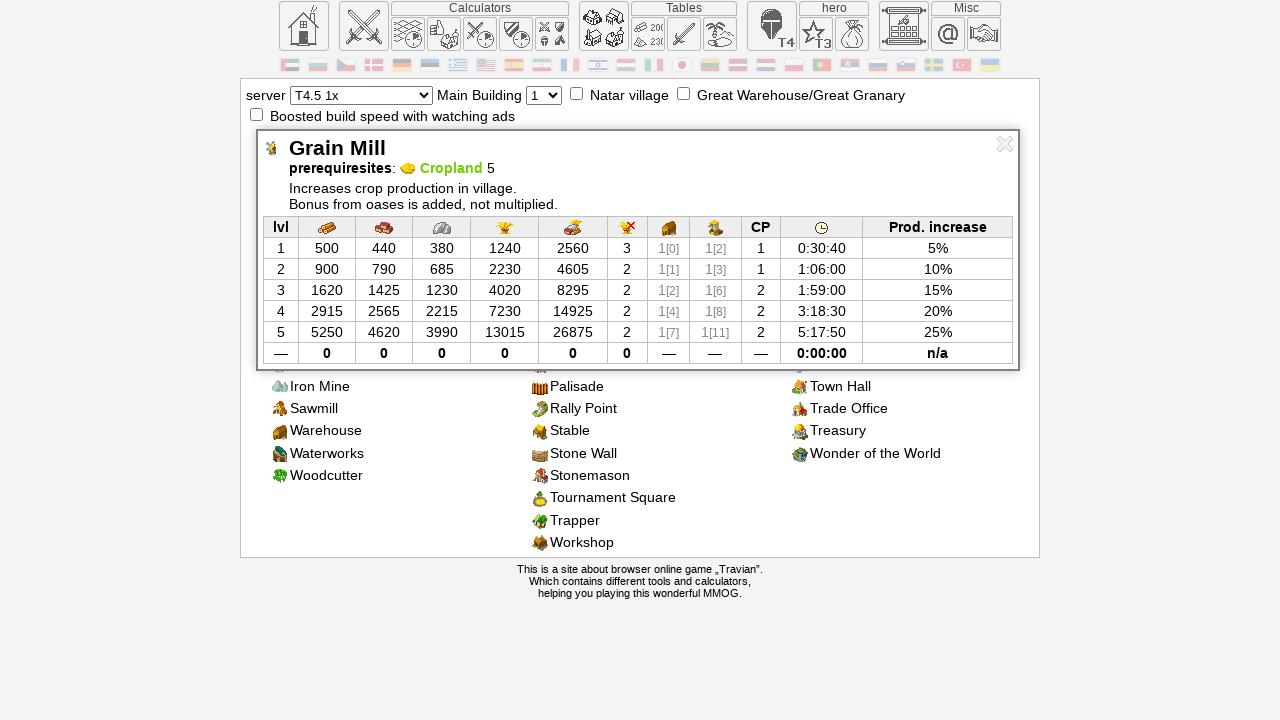

Building #5 details loaded successfully
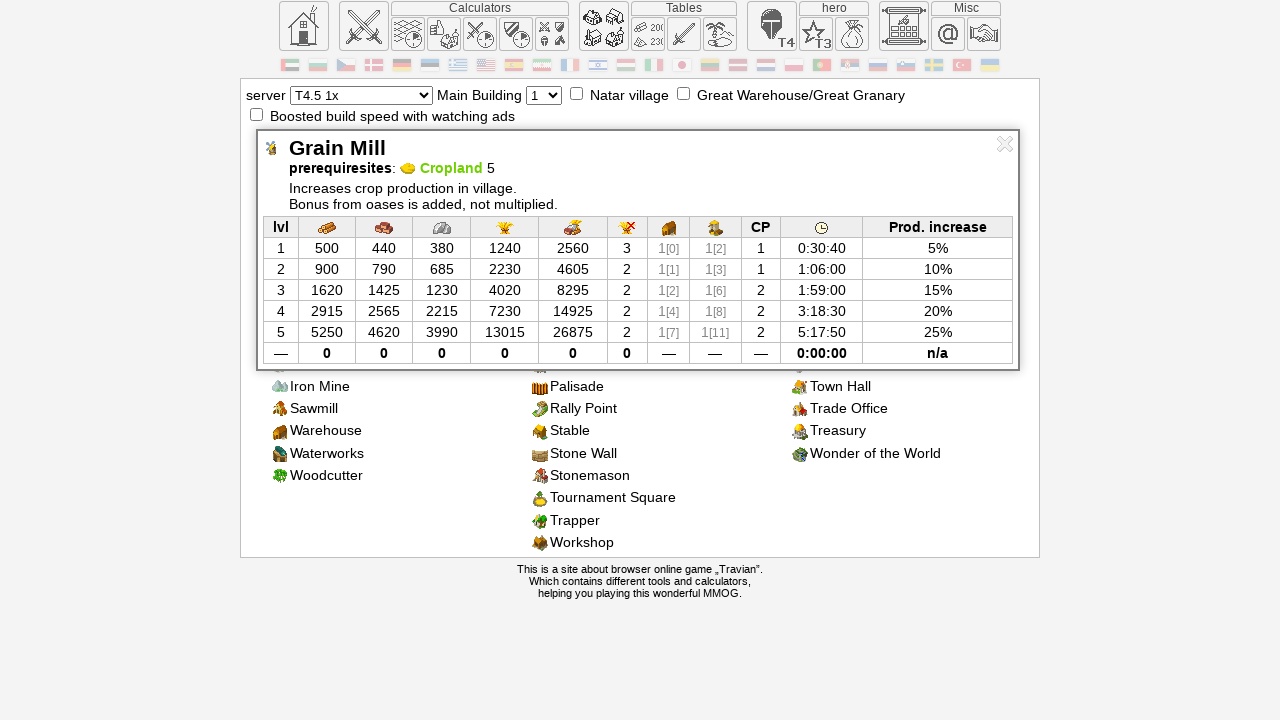

Closed building #5 details panel at (1005, 144) on #data_holder-close
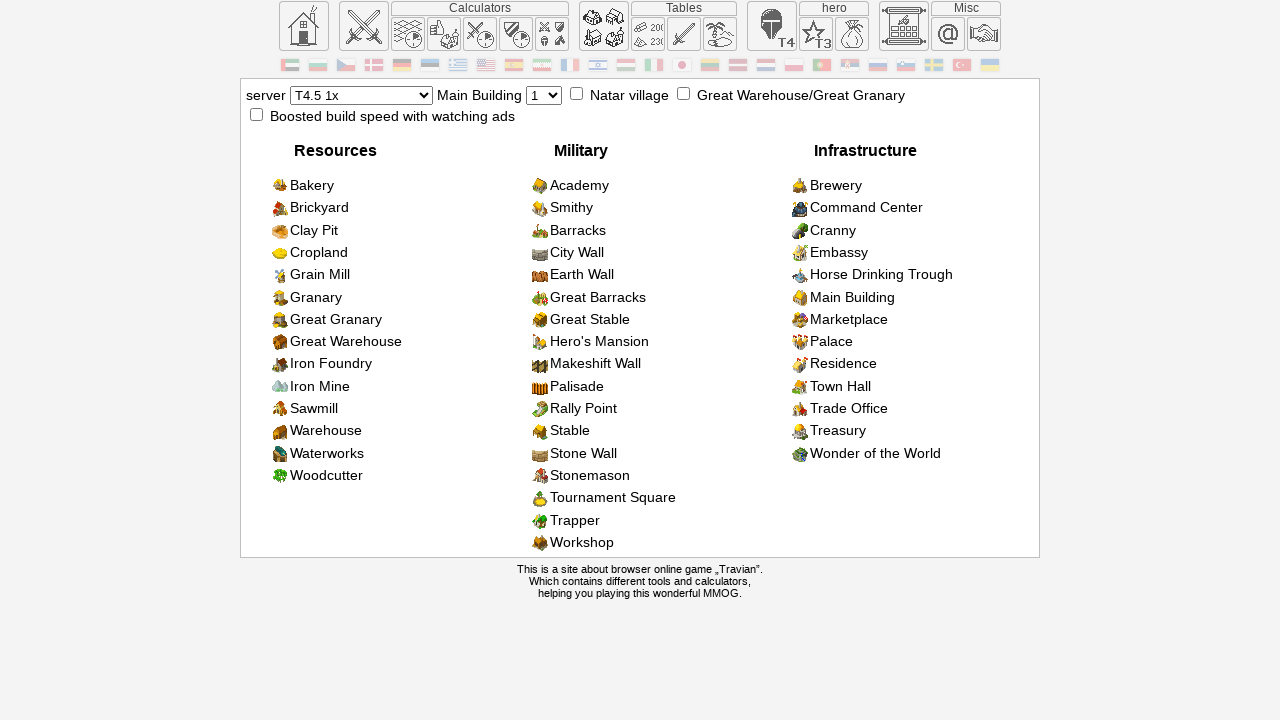

Clicked on building #6 to open details at (388, 297) on .build_list__item >> nth=5
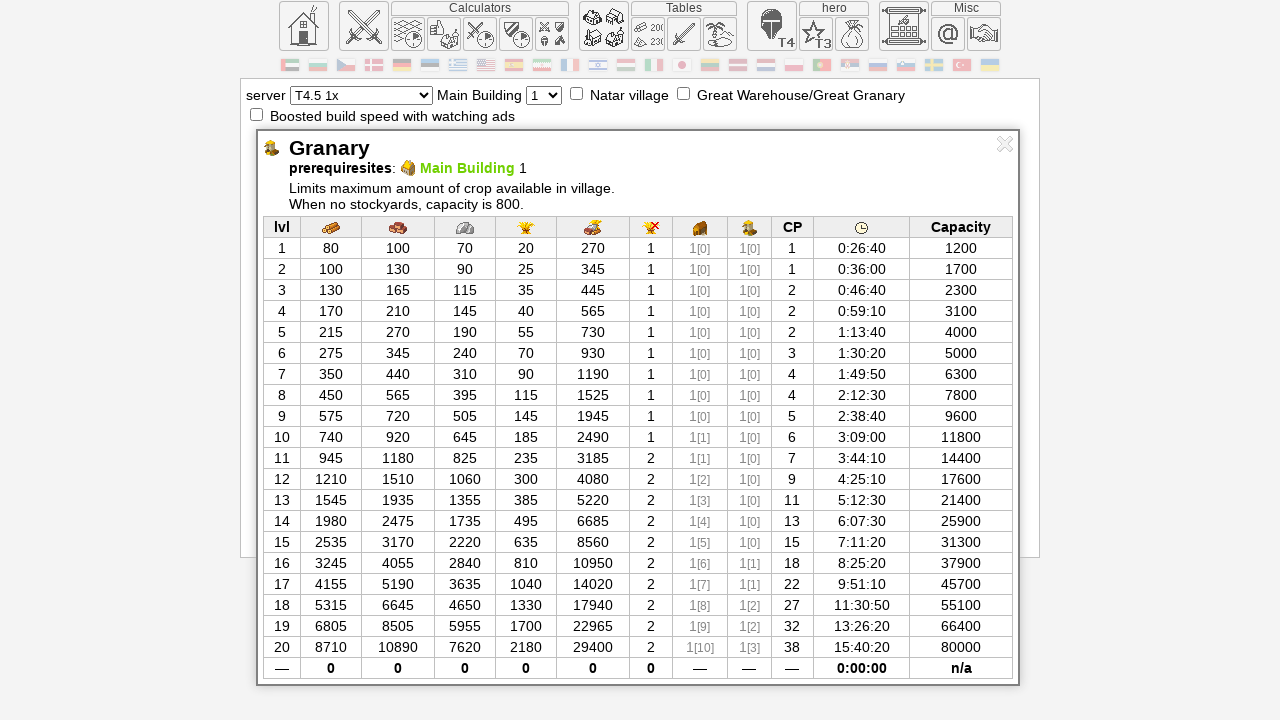

Building #6 details loaded successfully
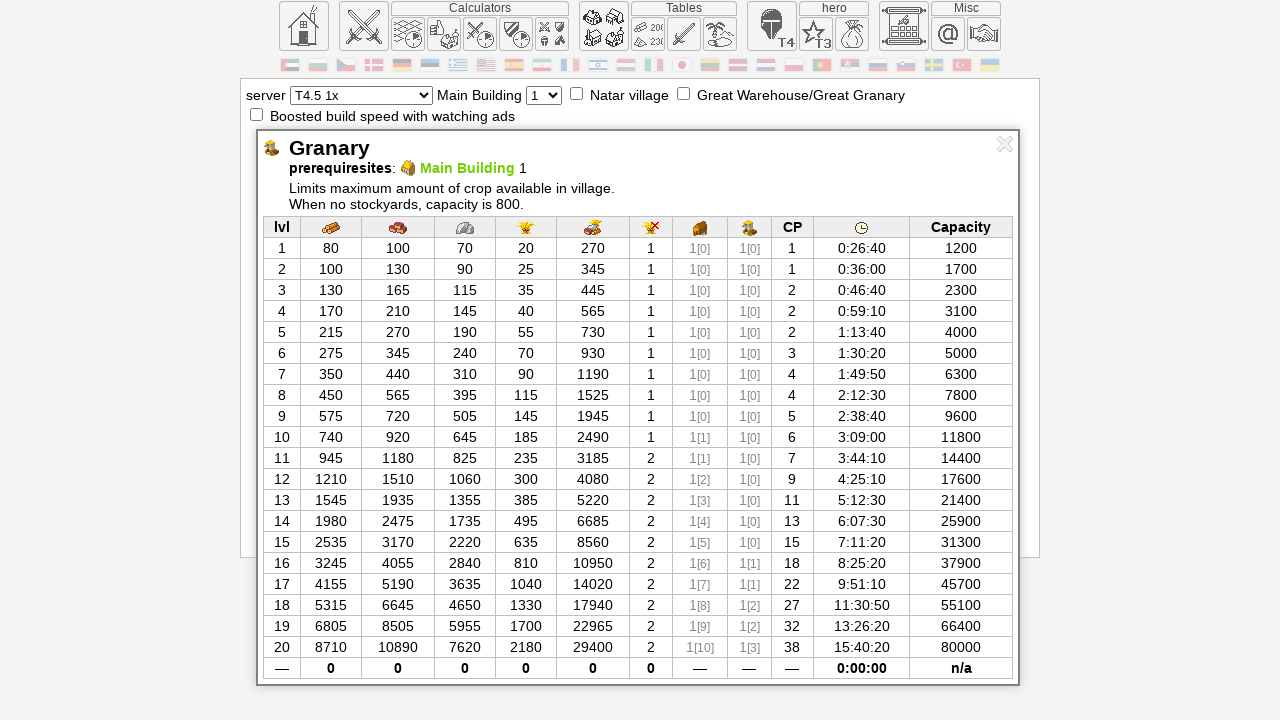

Closed building #6 details panel at (1005, 144) on #data_holder-close
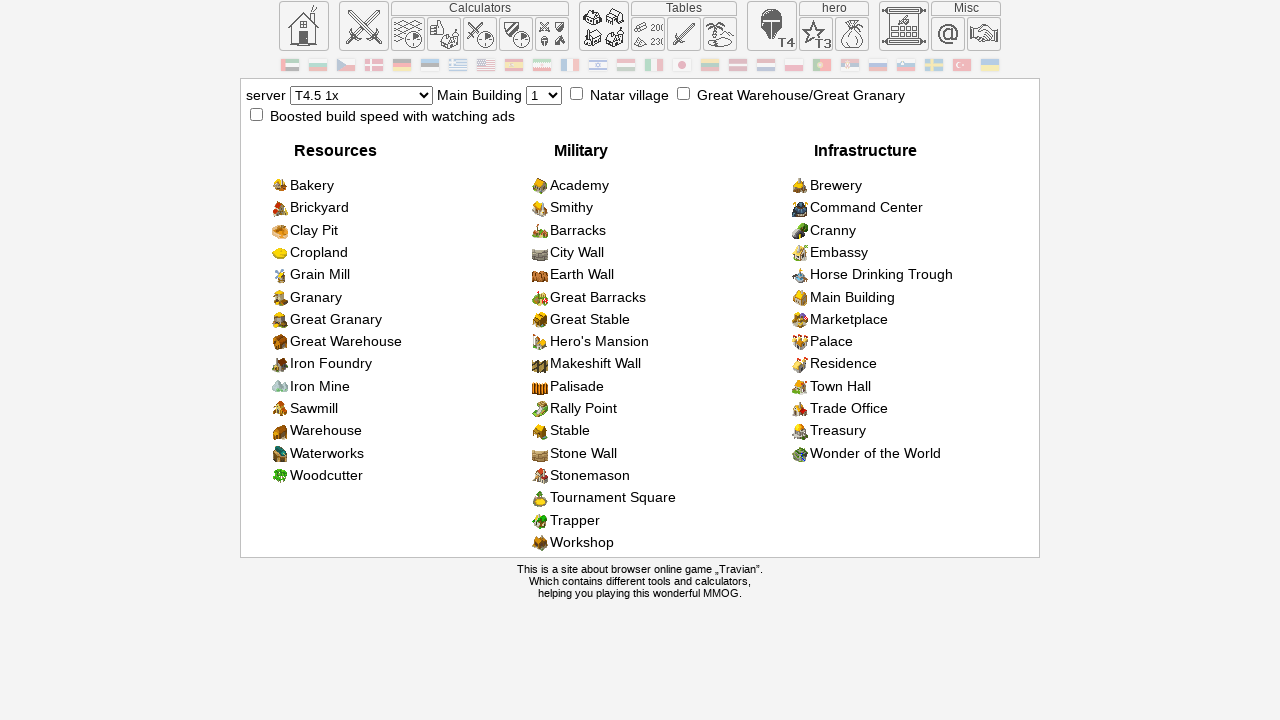

Clicked on building #7 to open details at (388, 319) on .build_list__item >> nth=6
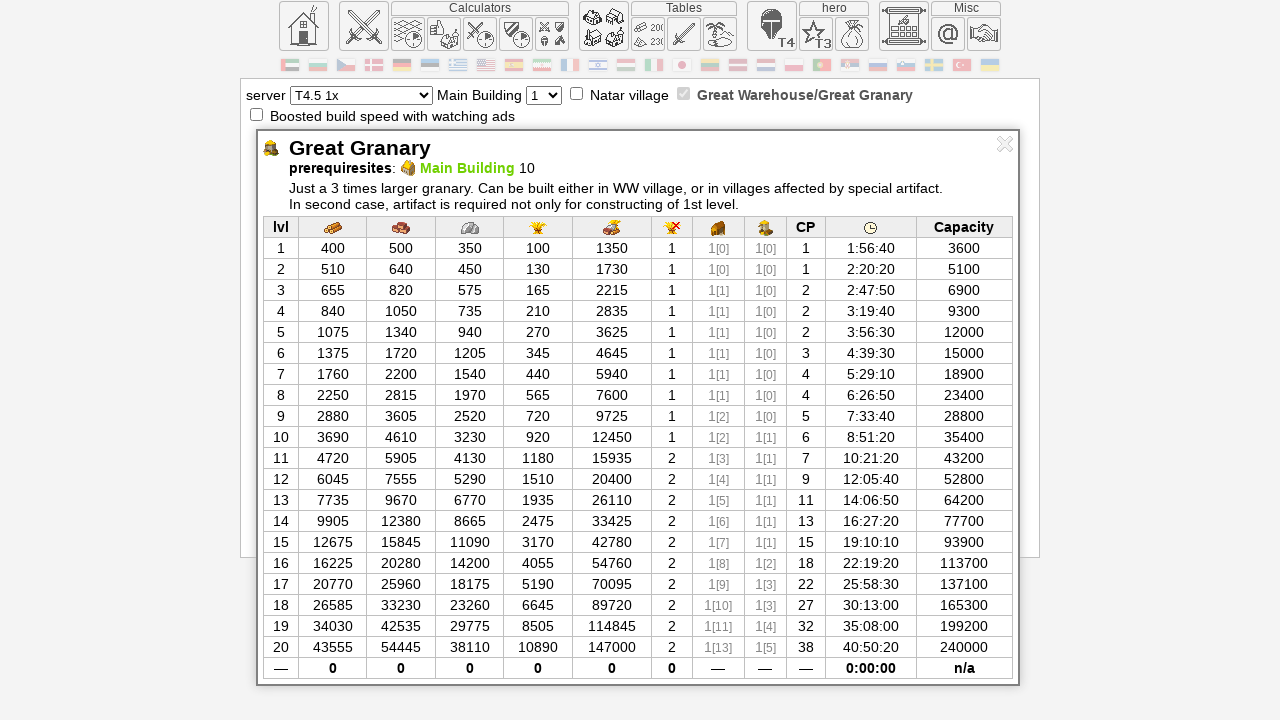

Building #7 details loaded successfully
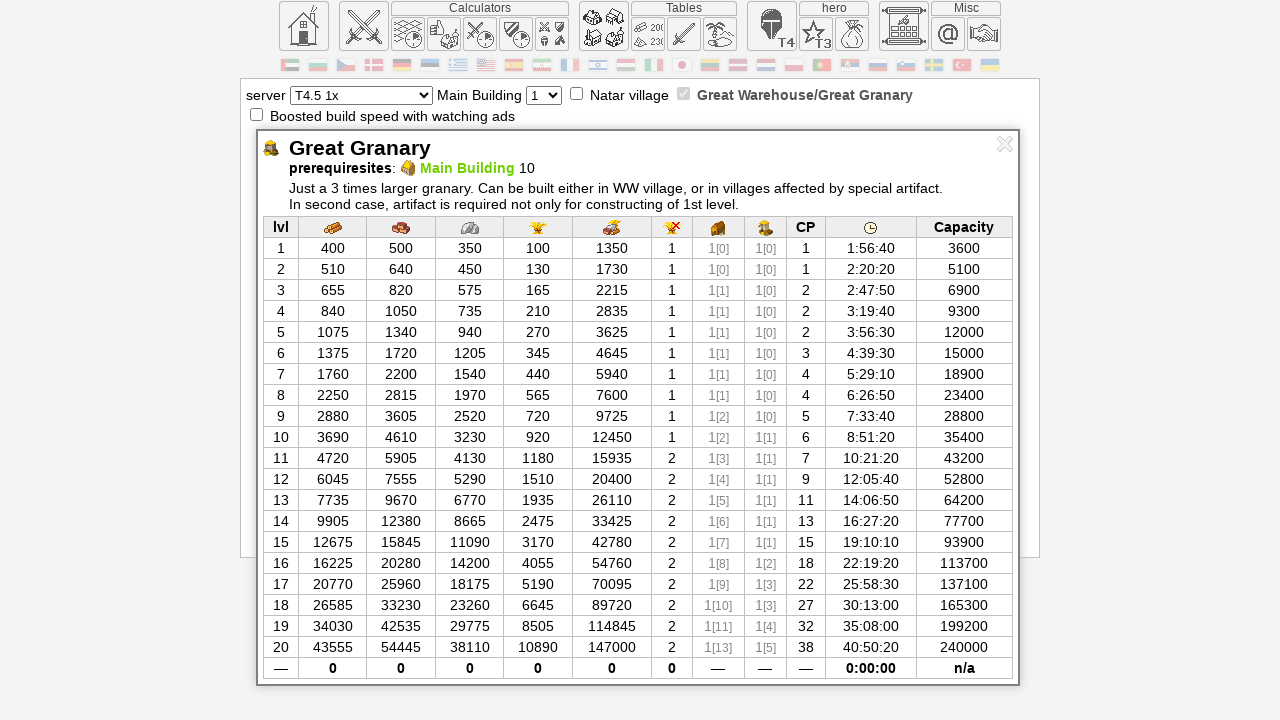

Closed building #7 details panel at (1005, 144) on #data_holder-close
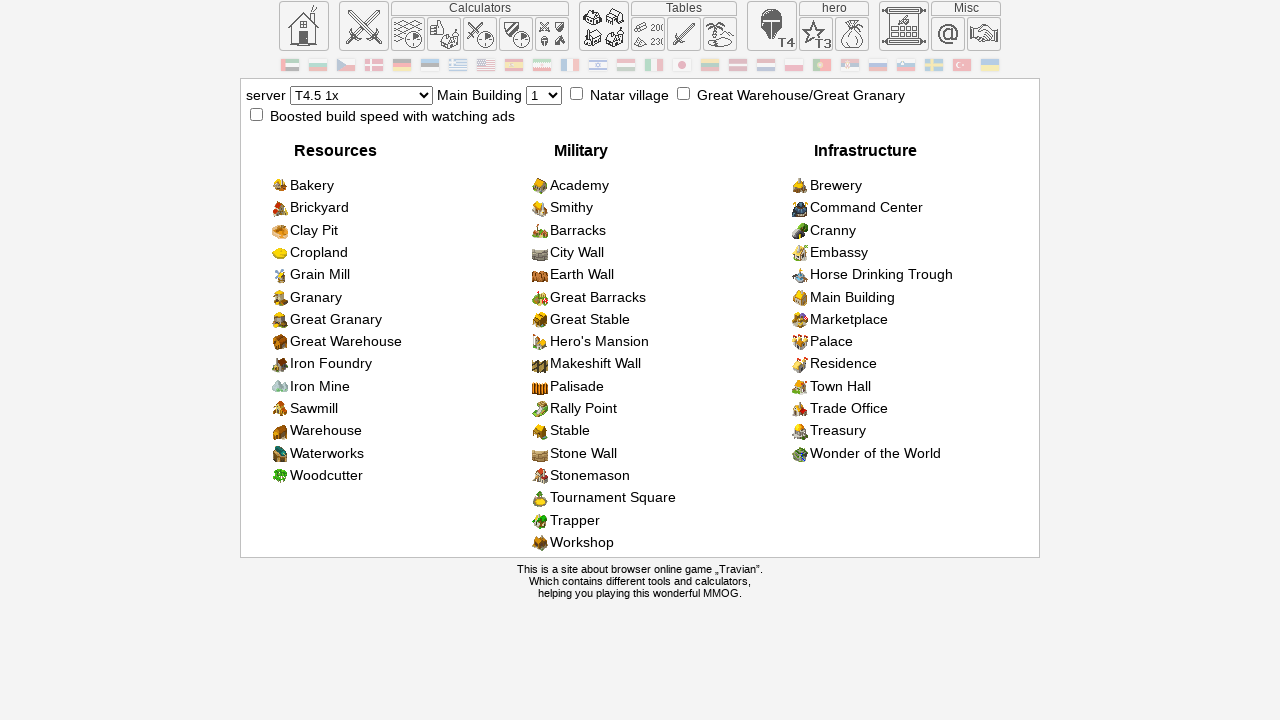

Clicked on building #8 to open details at (388, 342) on .build_list__item >> nth=7
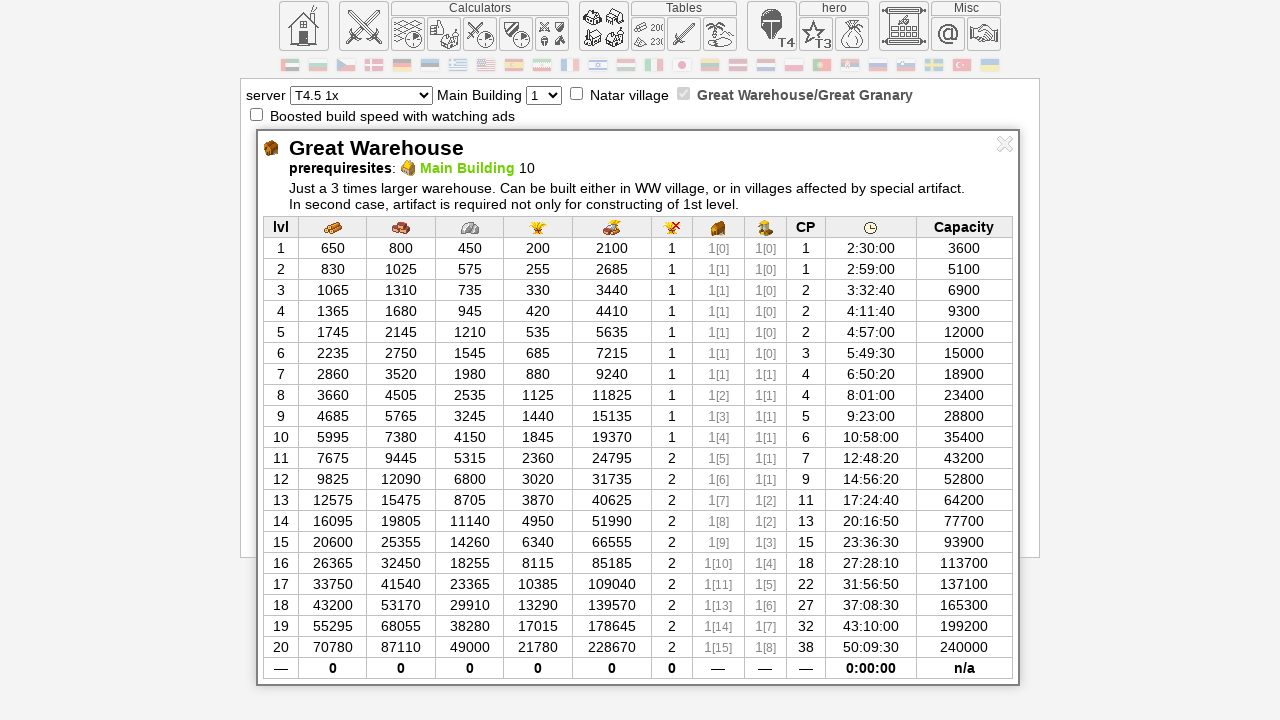

Building #8 details loaded successfully
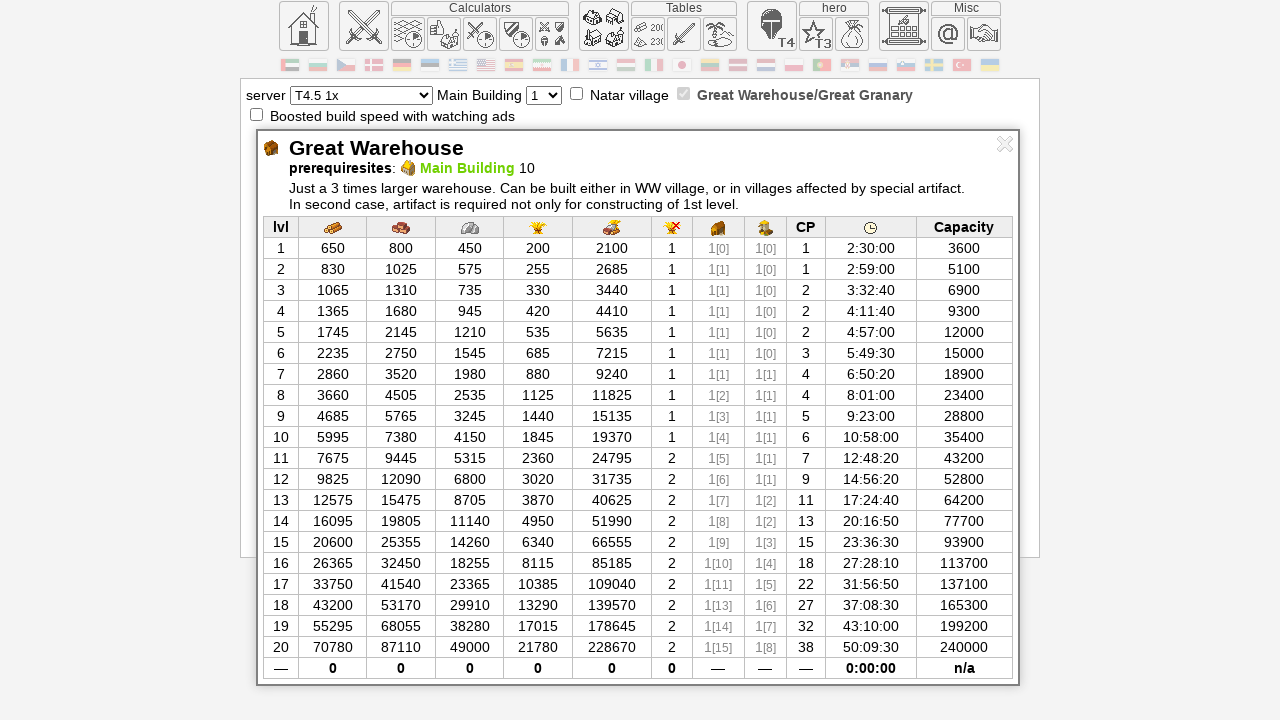

Closed building #8 details panel at (1005, 144) on #data_holder-close
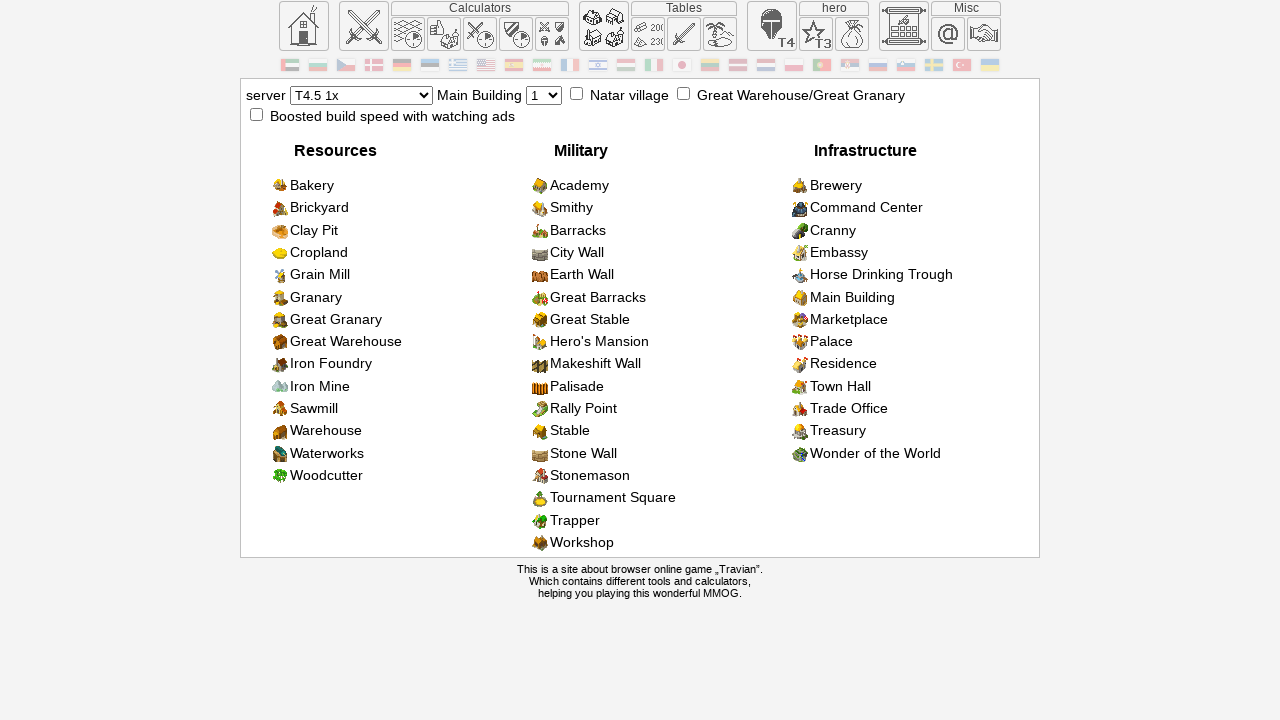

Clicked on building #9 to open details at (388, 364) on .build_list__item >> nth=8
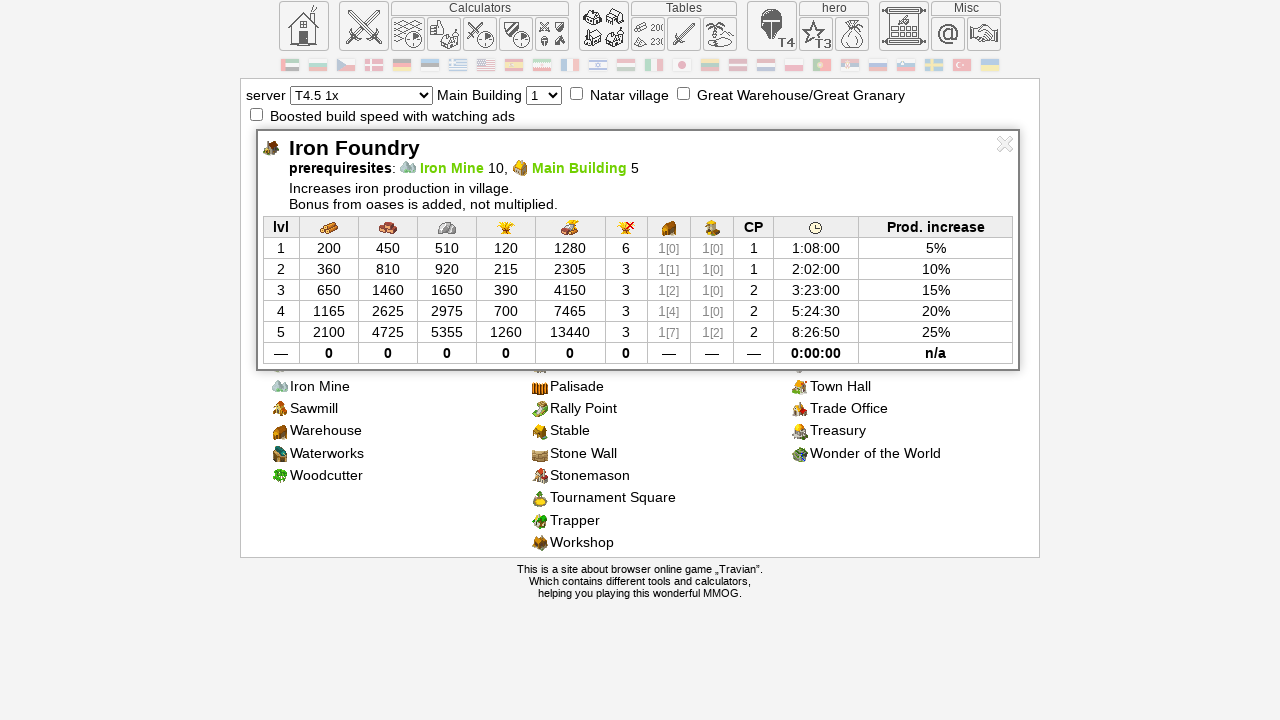

Building #9 details loaded successfully
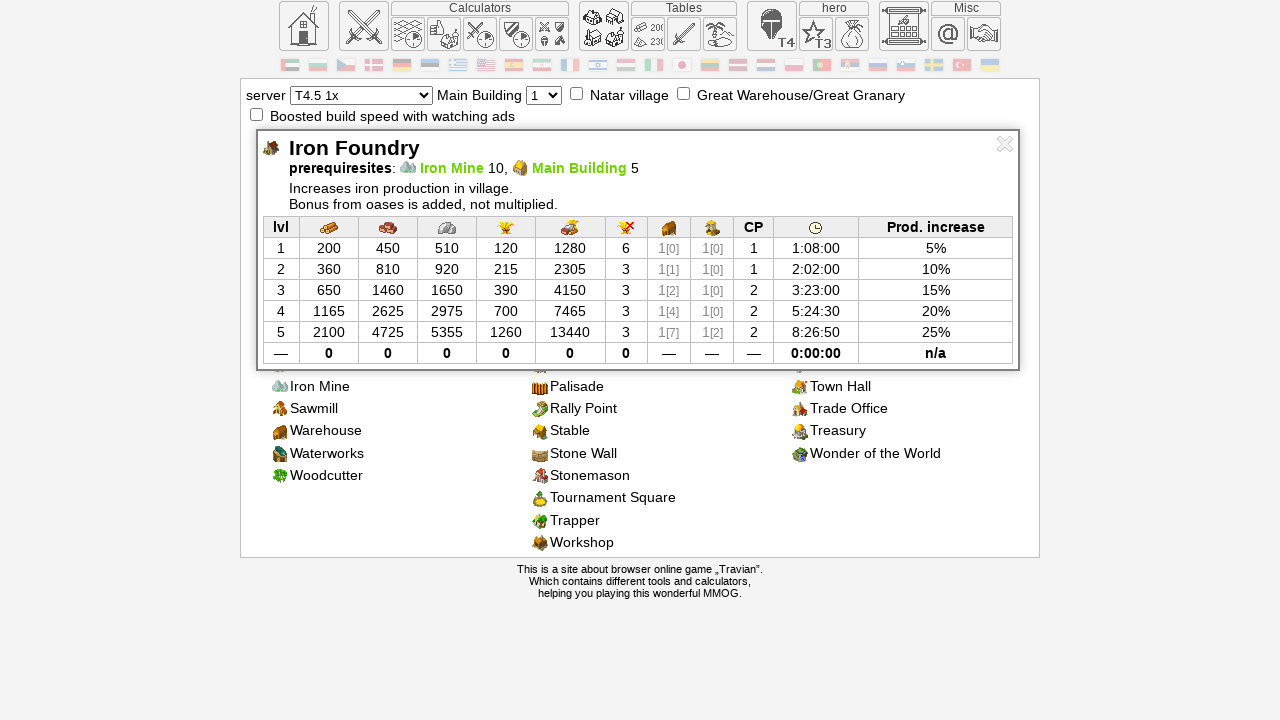

Closed building #9 details panel at (1005, 144) on #data_holder-close
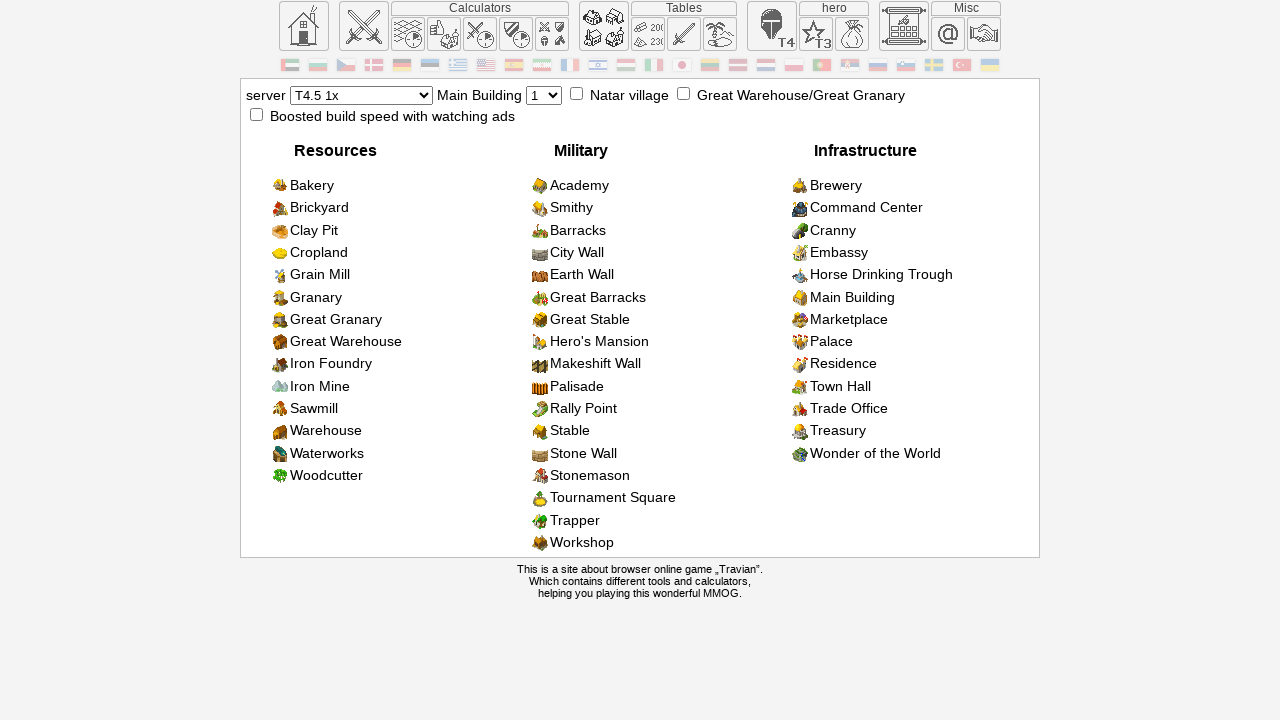

Clicked on building #10 to open details at (388, 386) on .build_list__item >> nth=9
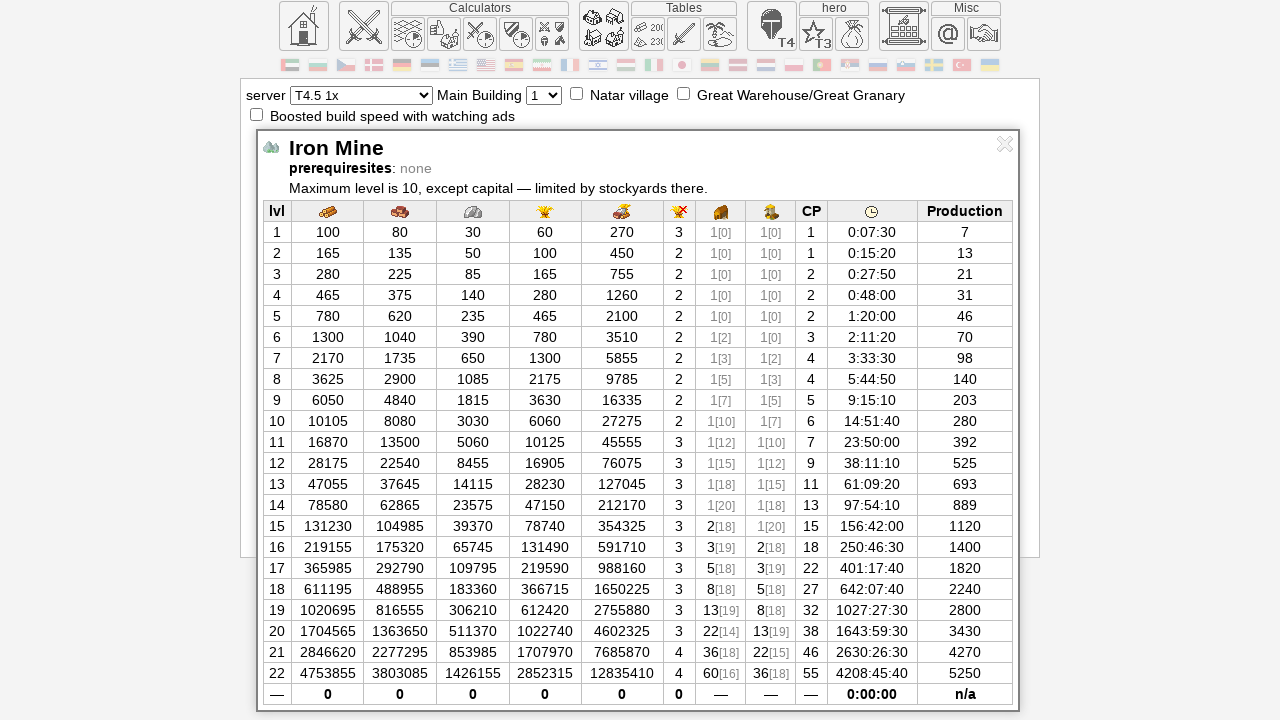

Building #10 details loaded successfully
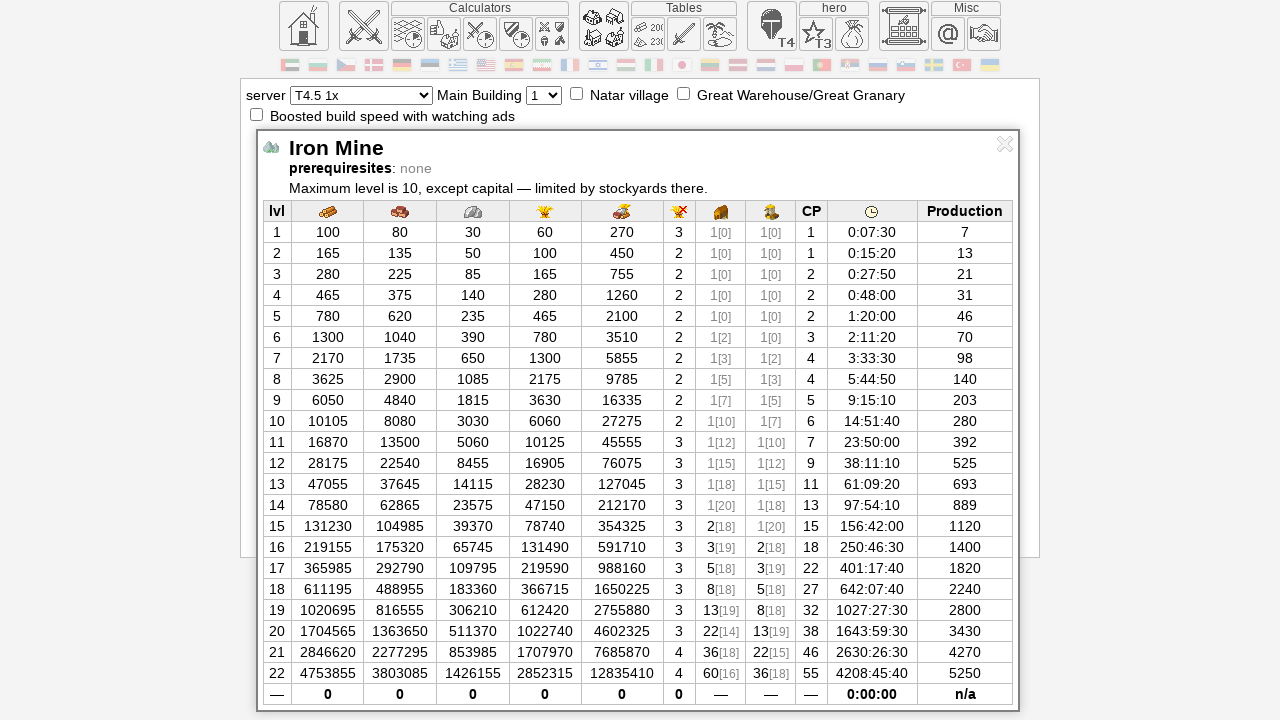

Closed building #10 details panel at (1005, 144) on #data_holder-close
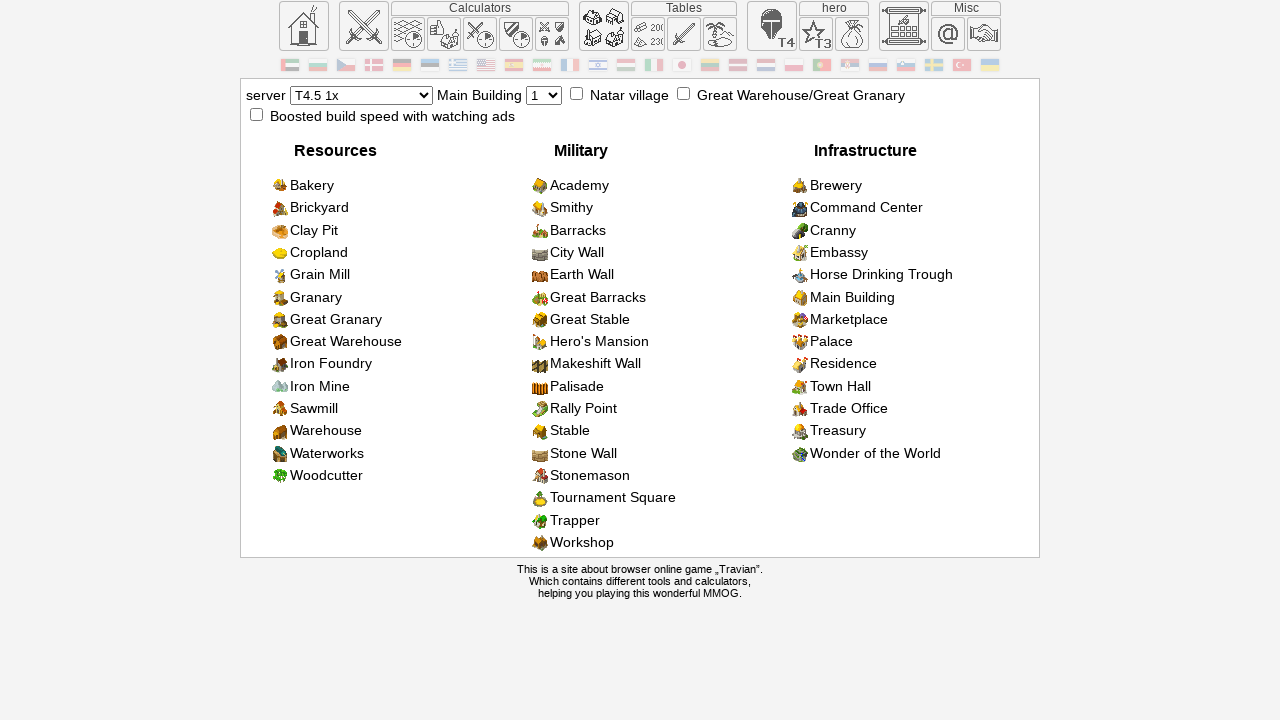

Clicked on building #11 to open details at (388, 409) on .build_list__item >> nth=10
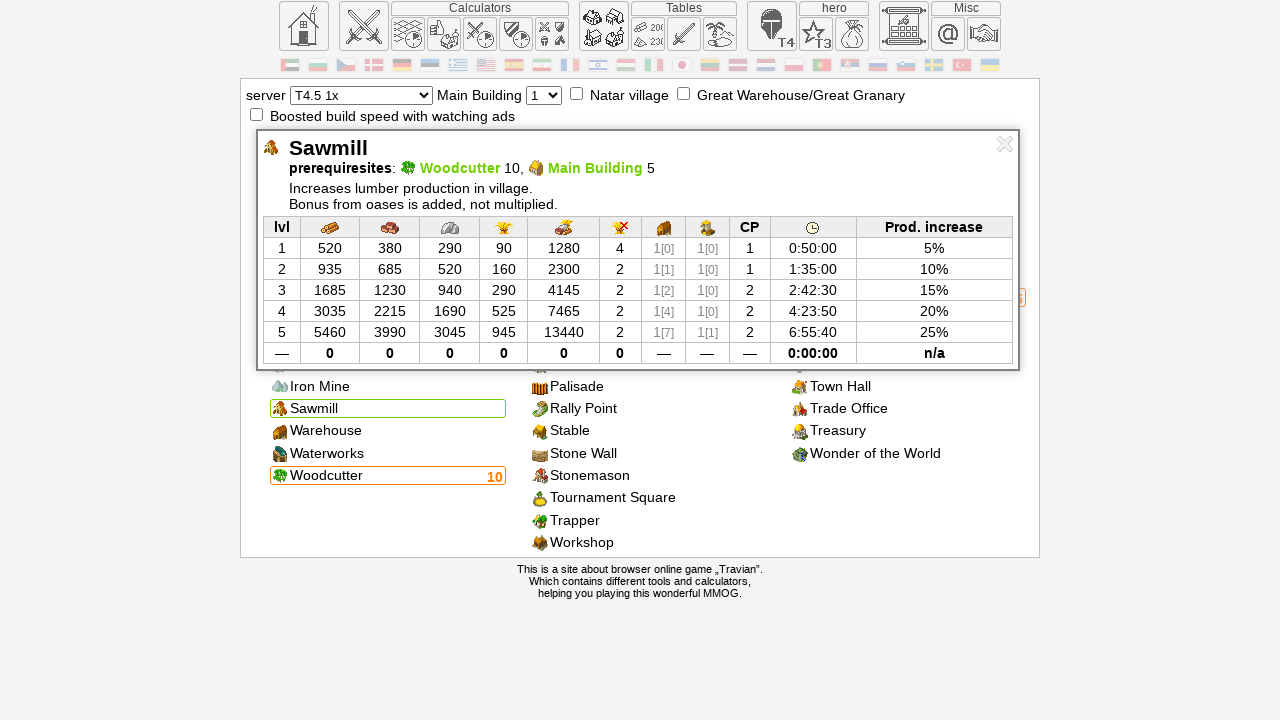

Building #11 details loaded successfully
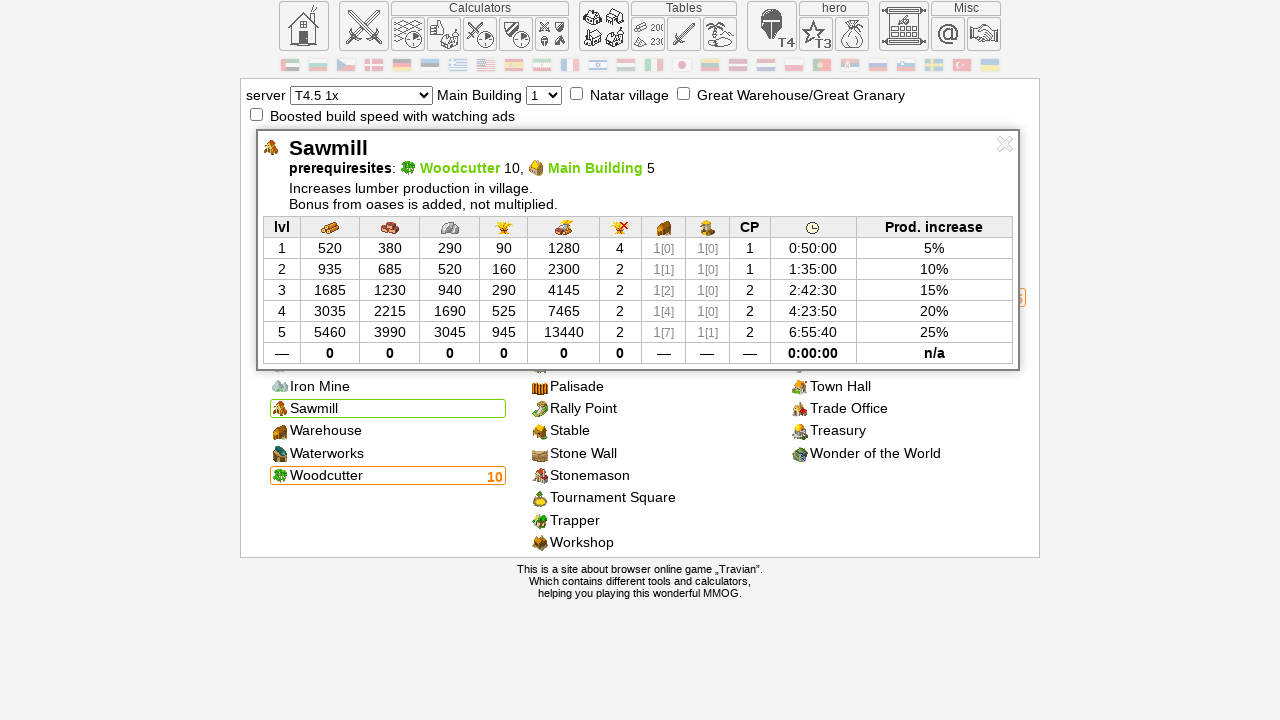

Closed building #11 details panel at (1005, 144) on #data_holder-close
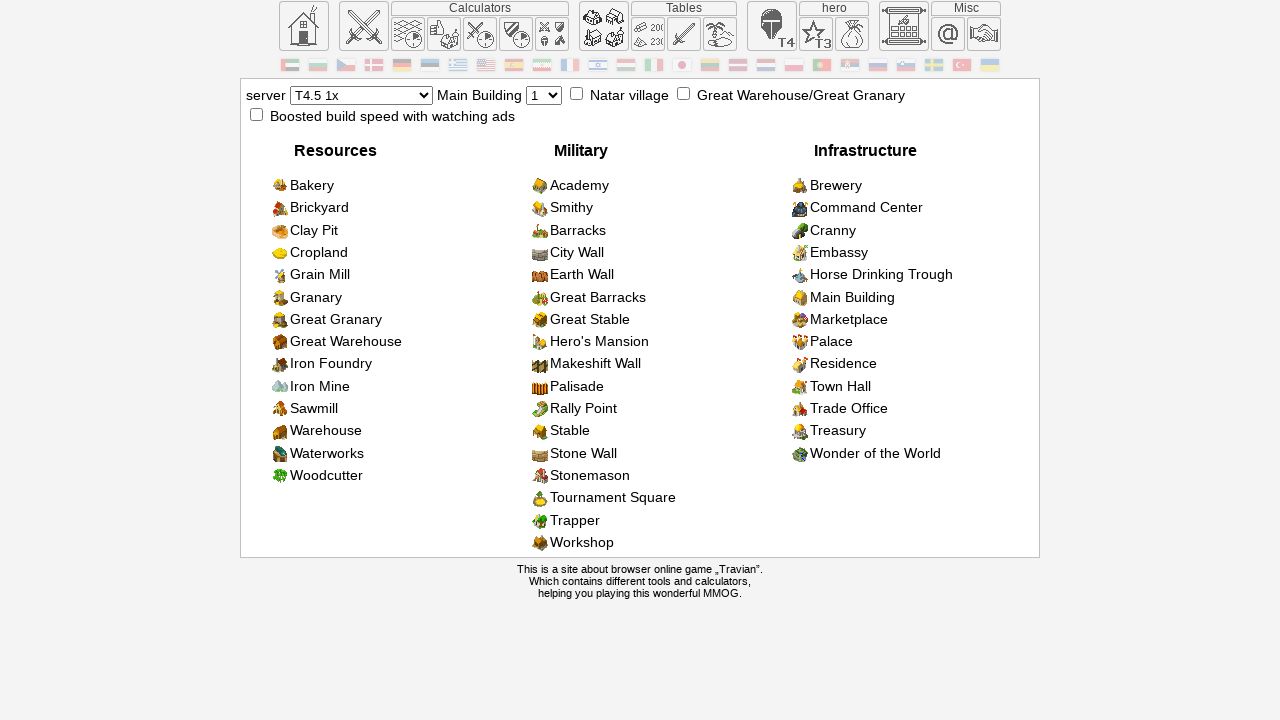

Clicked on building #12 to open details at (388, 431) on .build_list__item >> nth=11
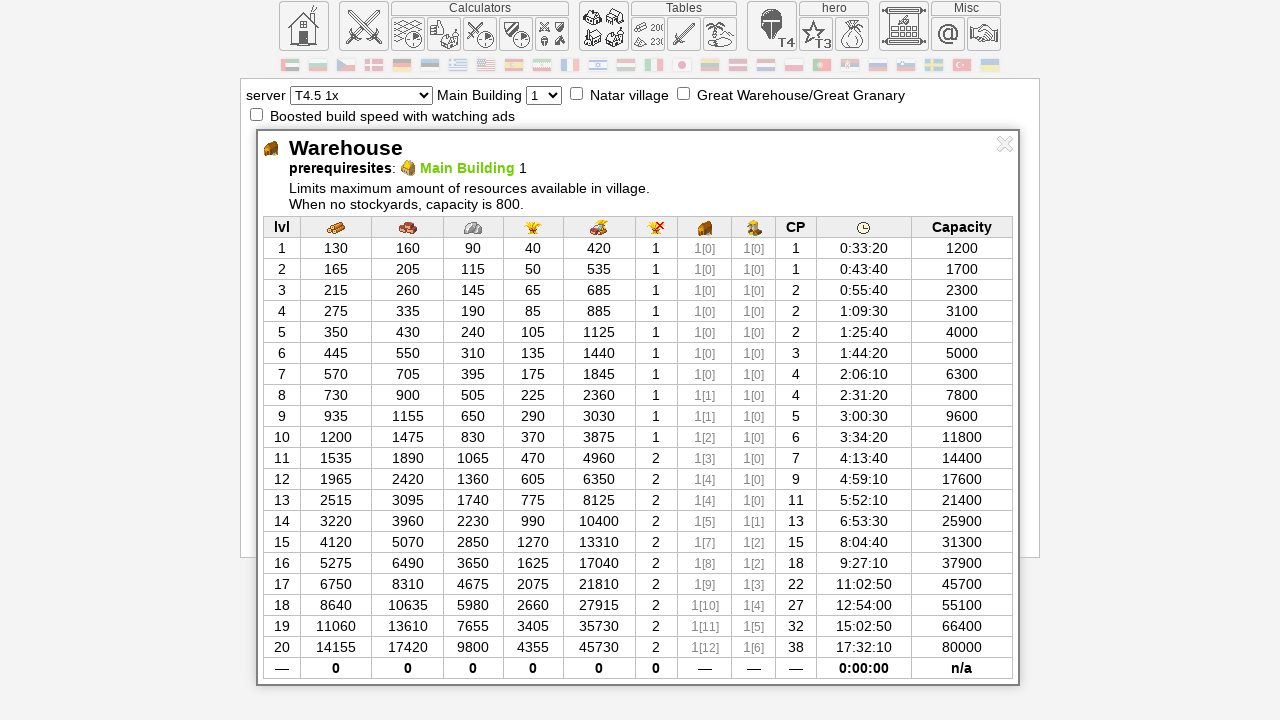

Building #12 details loaded successfully
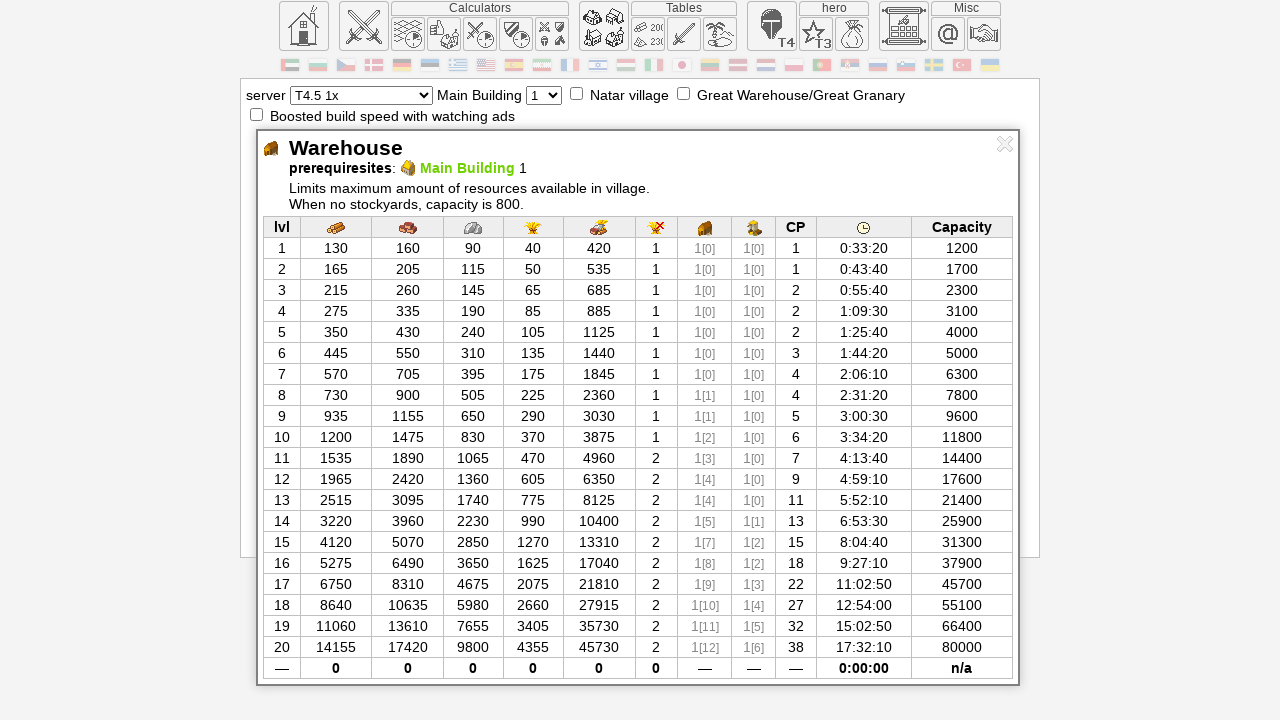

Closed building #12 details panel at (1005, 144) on #data_holder-close
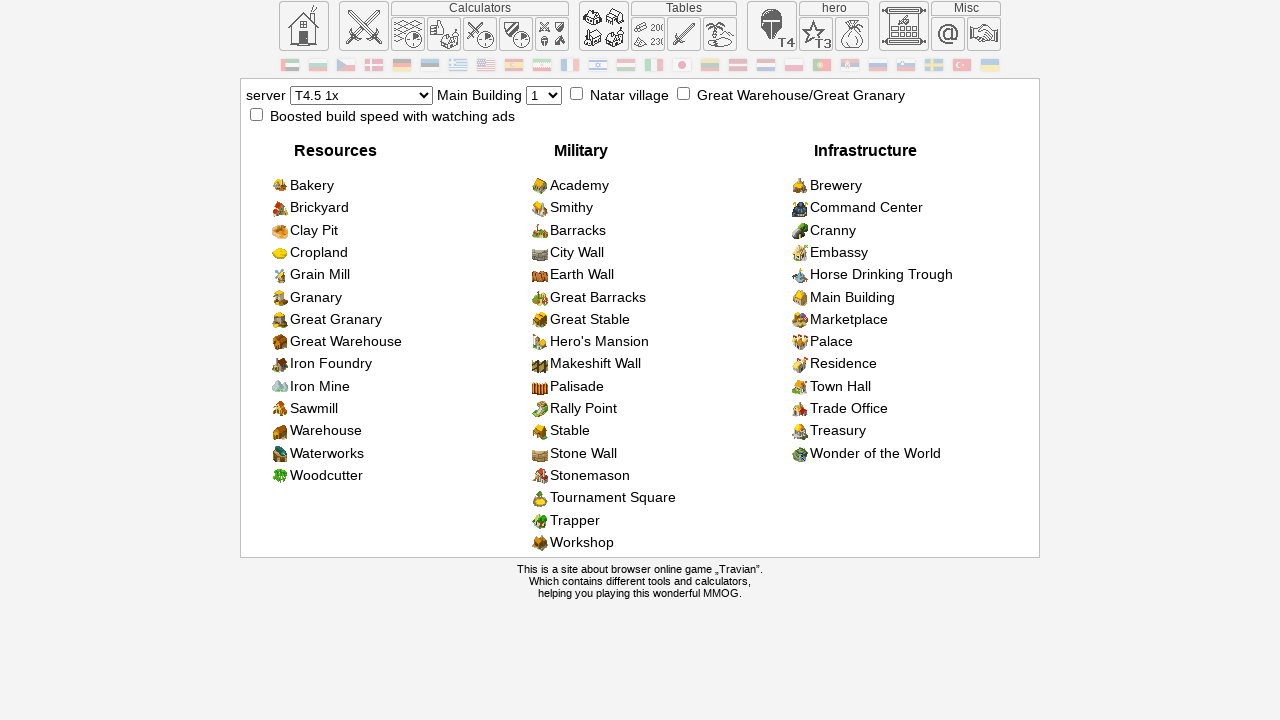

Clicked on building #13 to open details at (388, 453) on .build_list__item >> nth=12
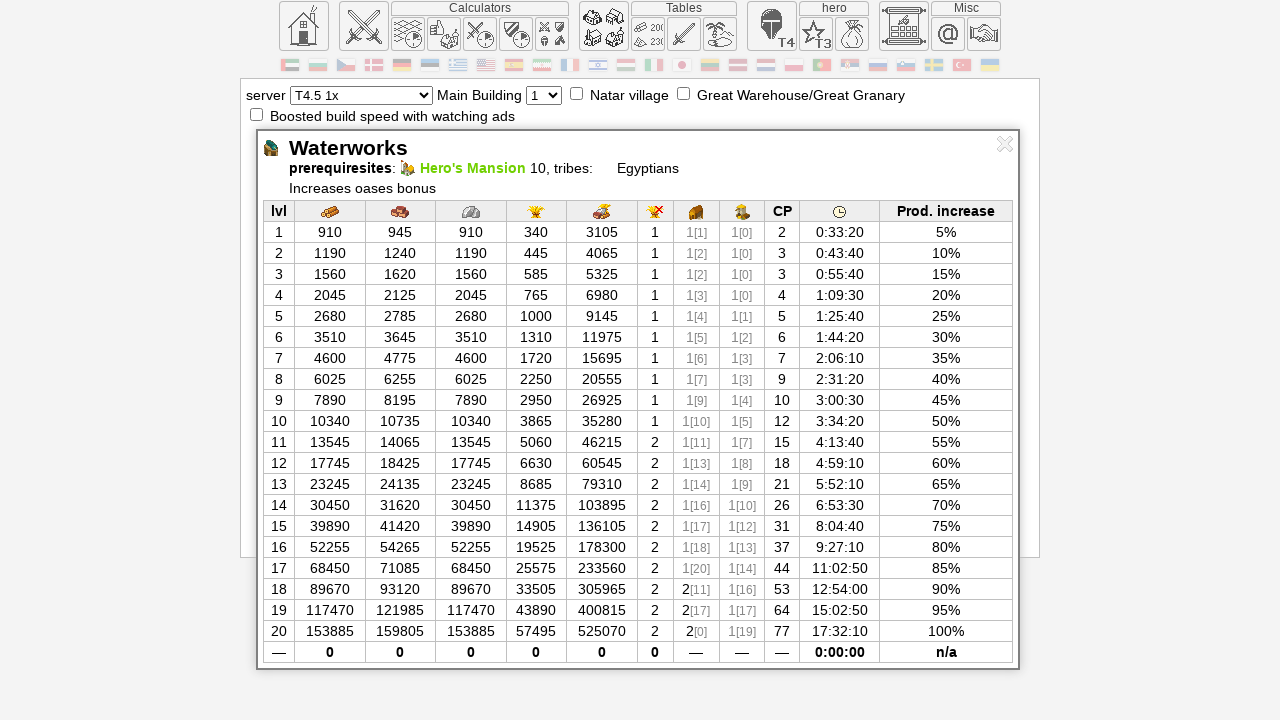

Building #13 details loaded successfully
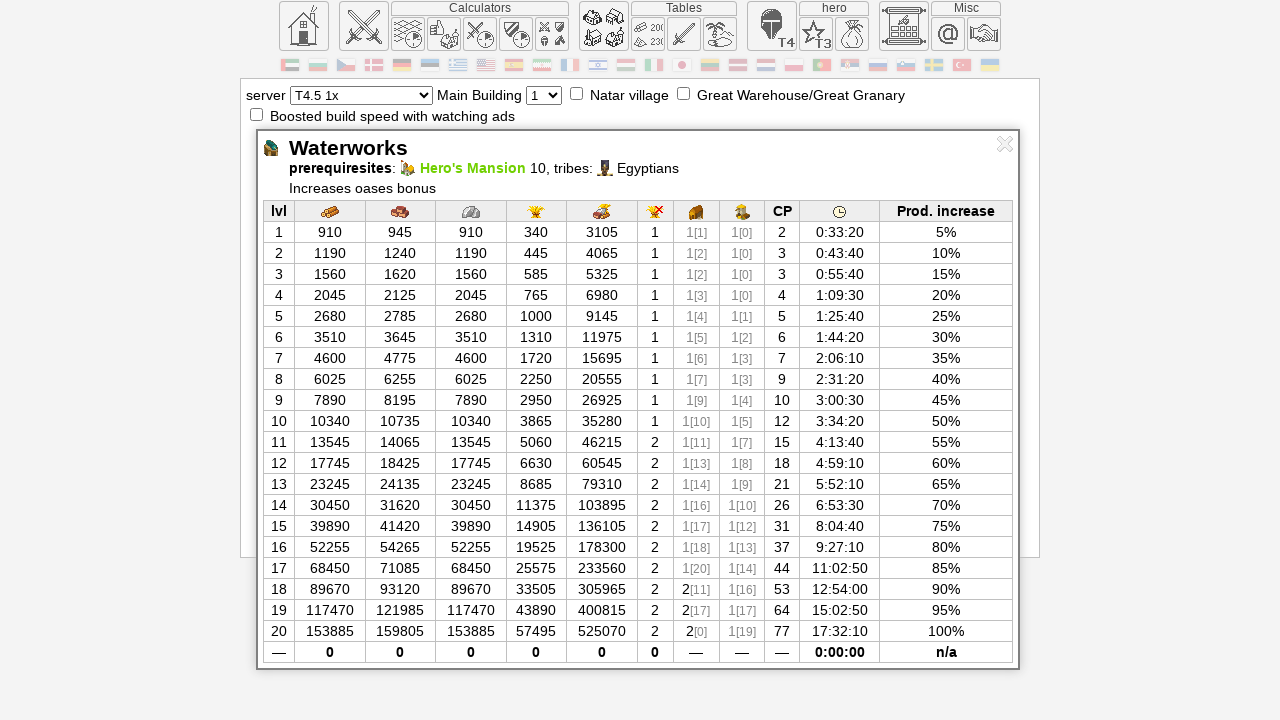

Closed building #13 details panel at (1005, 144) on #data_holder-close
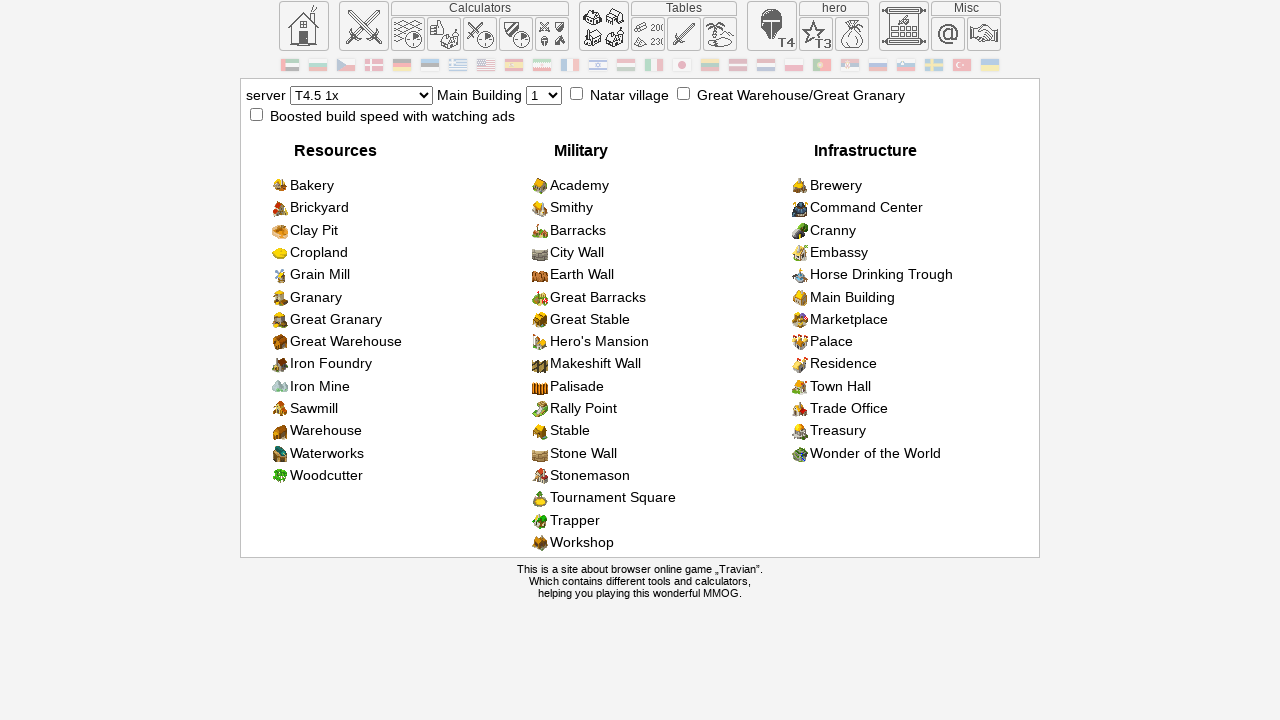

Clicked on building #14 to open details at (388, 476) on .build_list__item >> nth=13
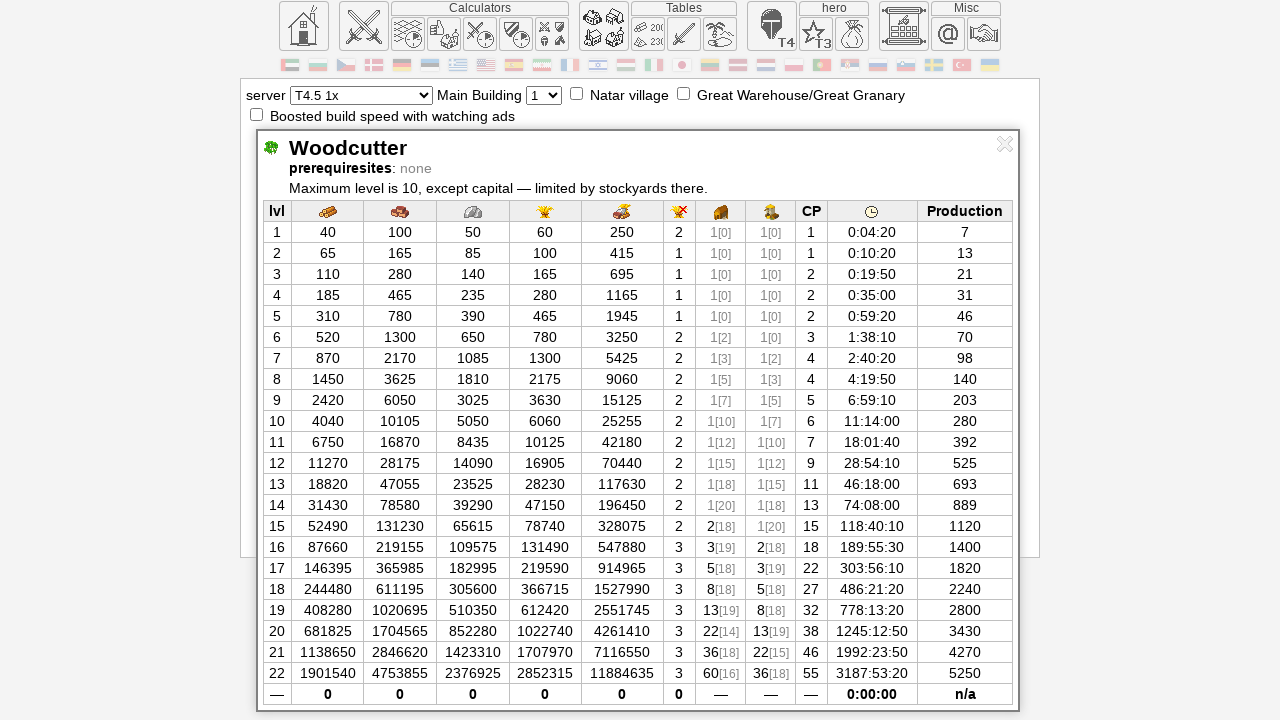

Building #14 details loaded successfully
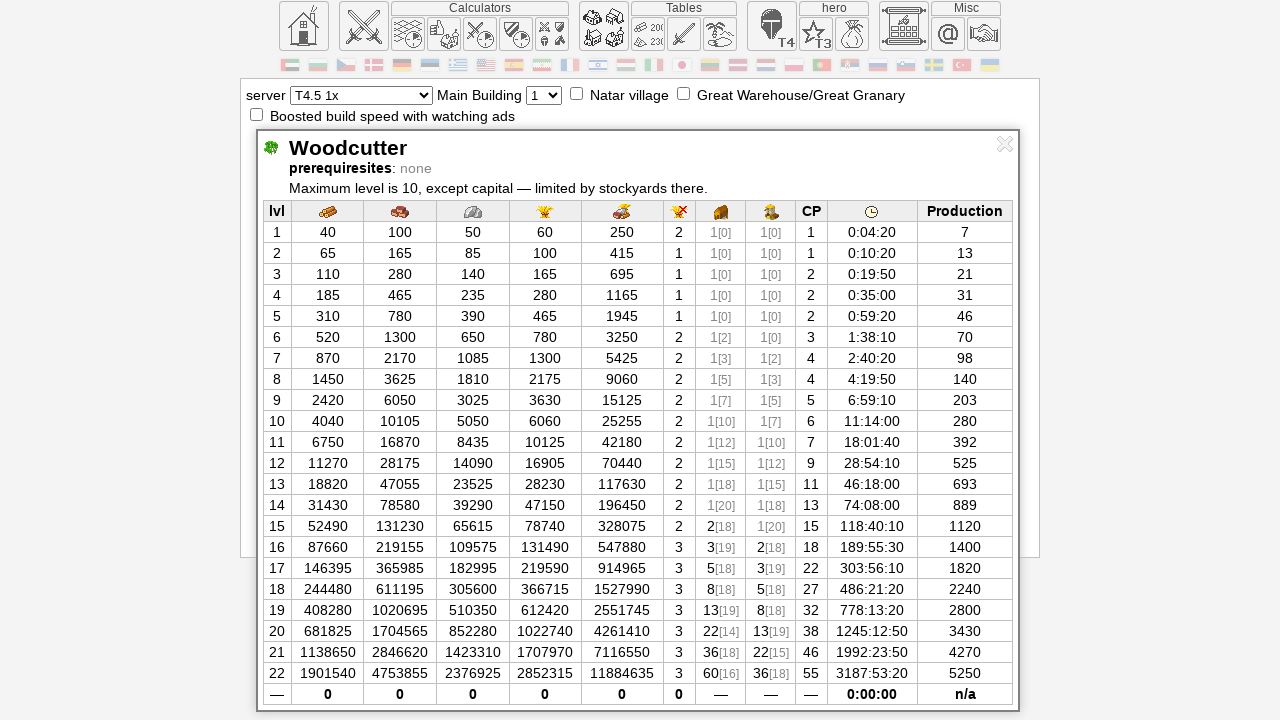

Closed building #14 details panel at (1005, 144) on #data_holder-close
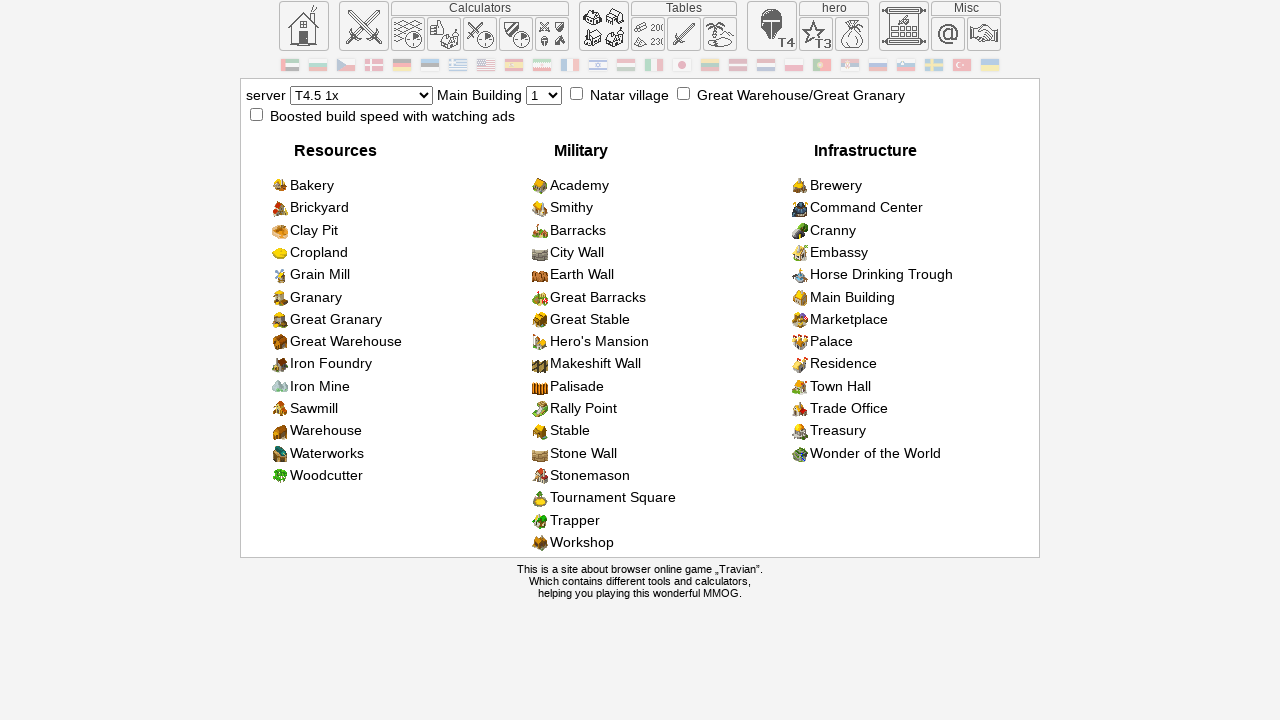

Clicked on building #15 to open details at (648, 186) on .build_list__item >> nth=14
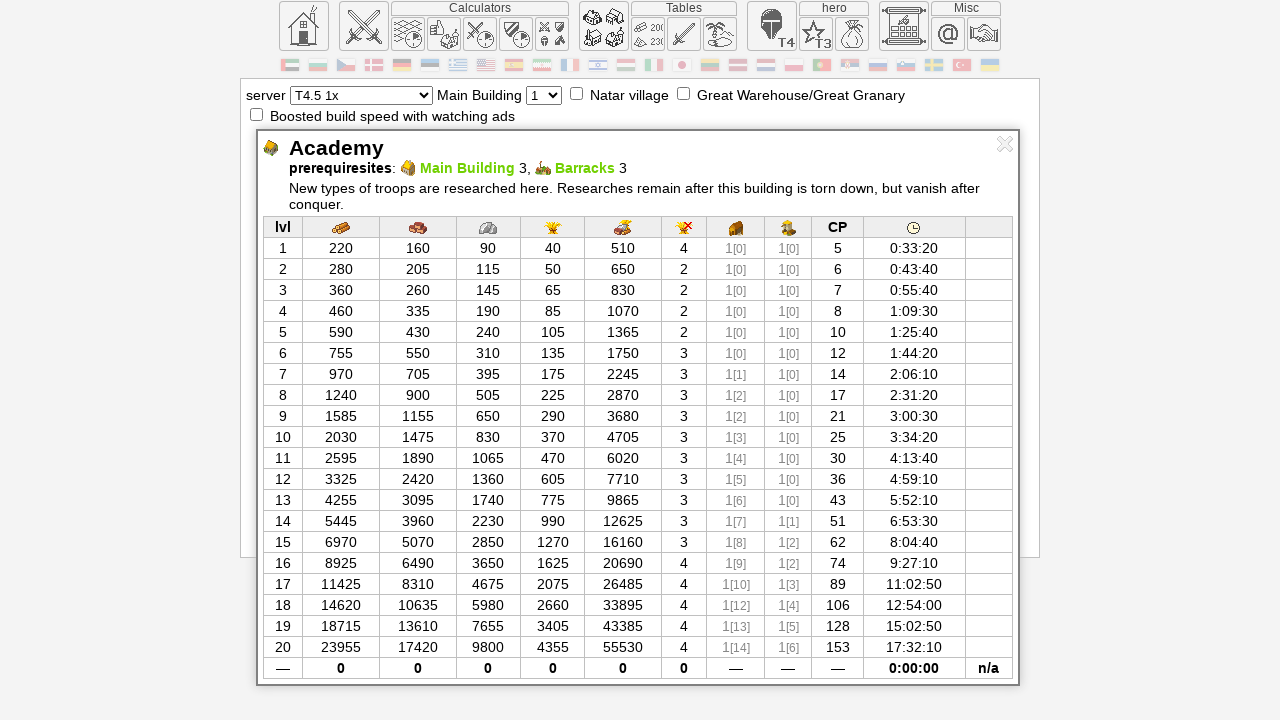

Building #15 details loaded successfully
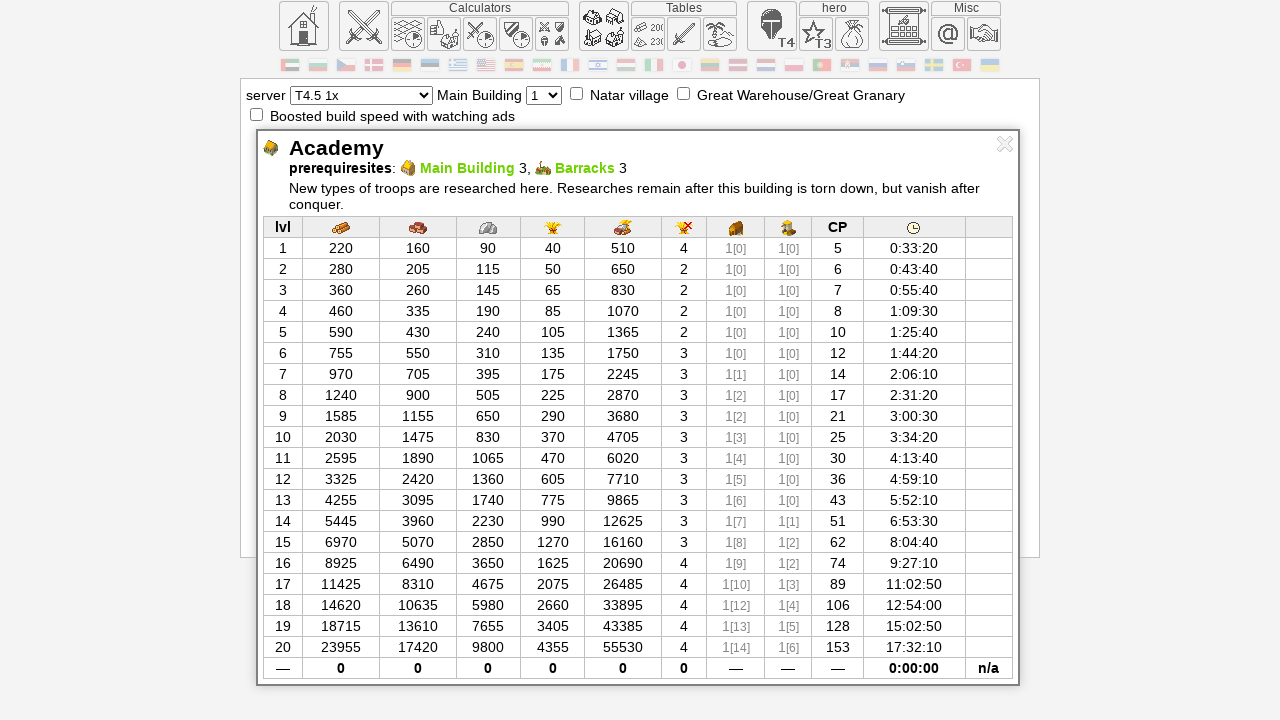

Closed building #15 details panel at (1005, 144) on #data_holder-close
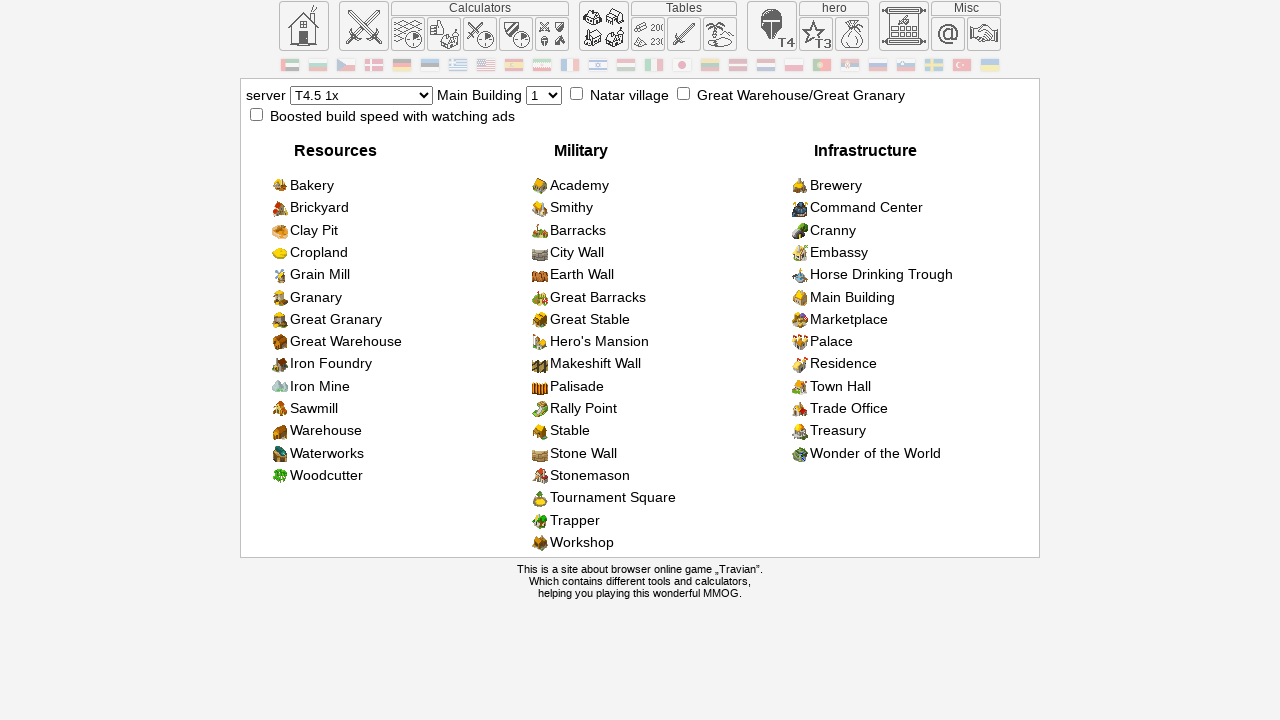

Clicked on building #16 to open details at (648, 208) on .build_list__item >> nth=15
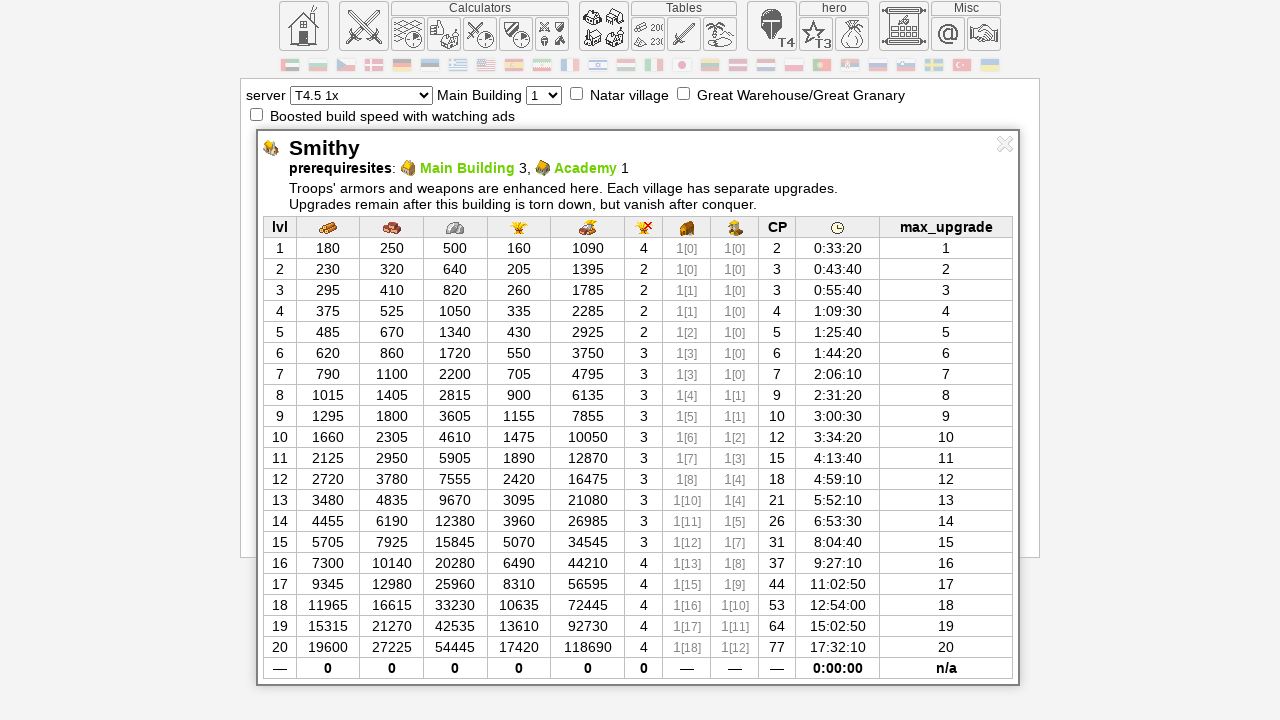

Building #16 details loaded successfully
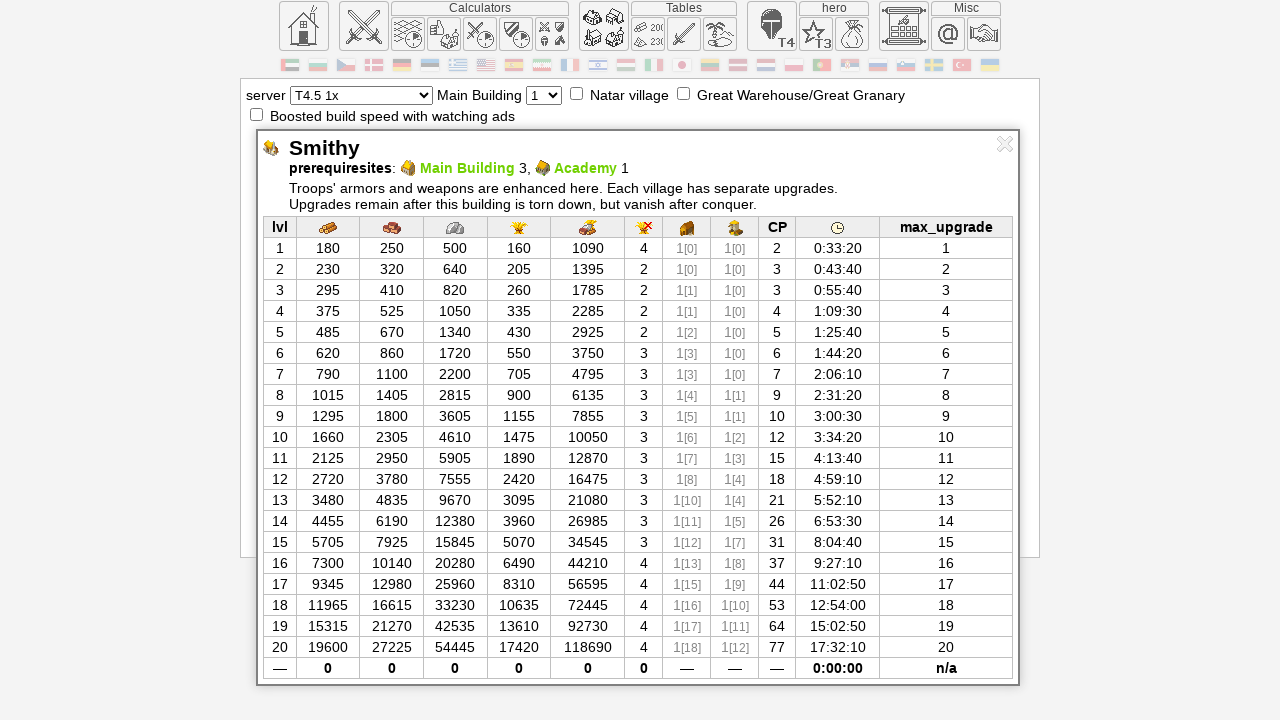

Closed building #16 details panel at (1005, 144) on #data_holder-close
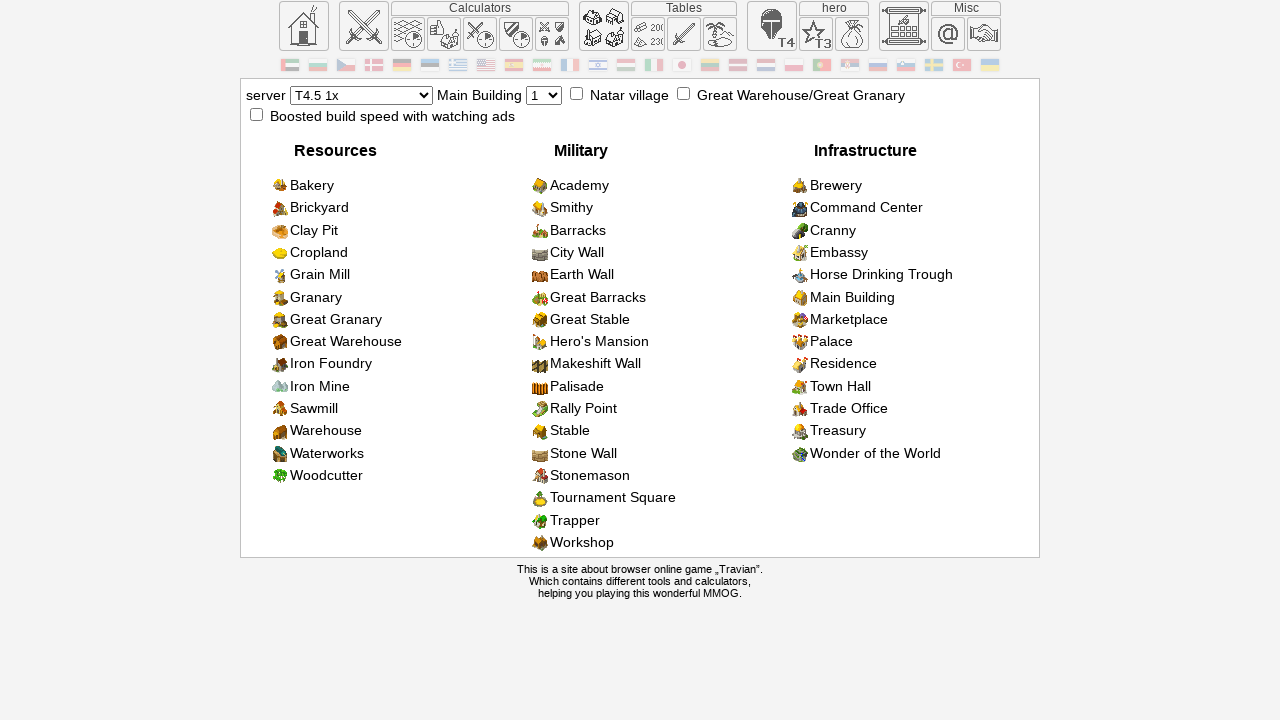

Clicked on building #17 to open details at (648, 230) on .build_list__item >> nth=16
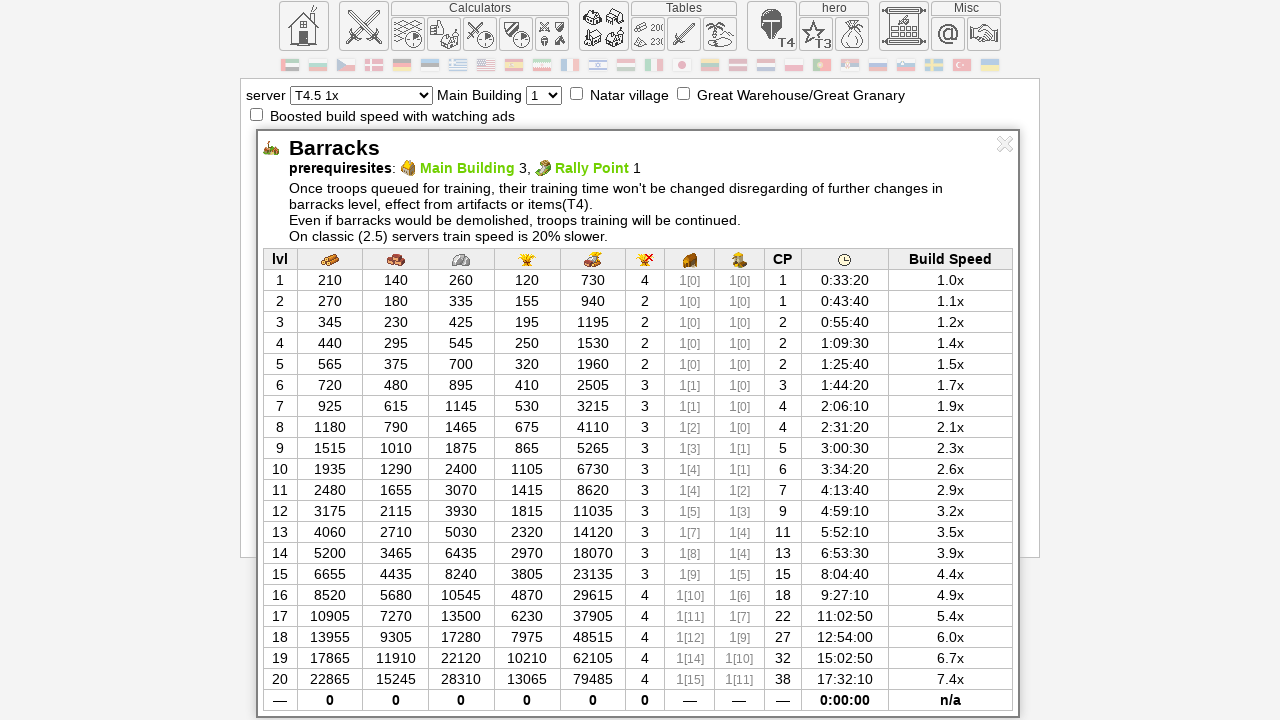

Building #17 details loaded successfully
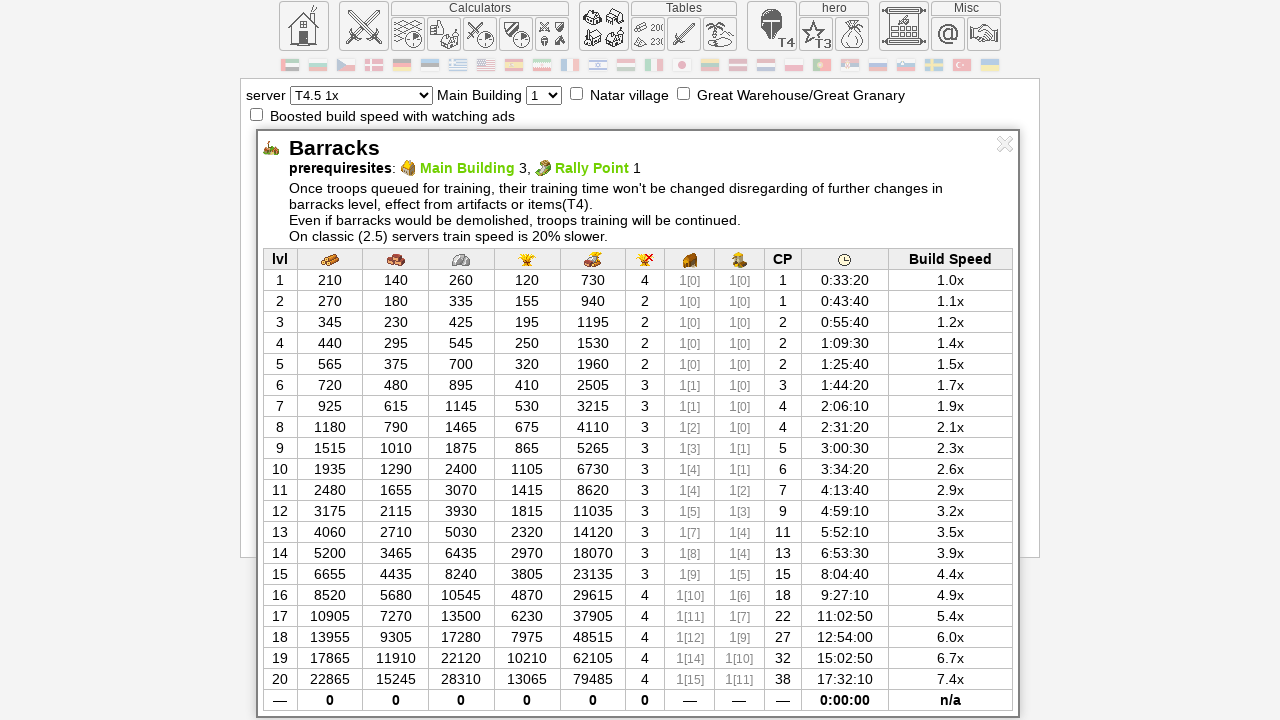

Closed building #17 details panel at (1005, 144) on #data_holder-close
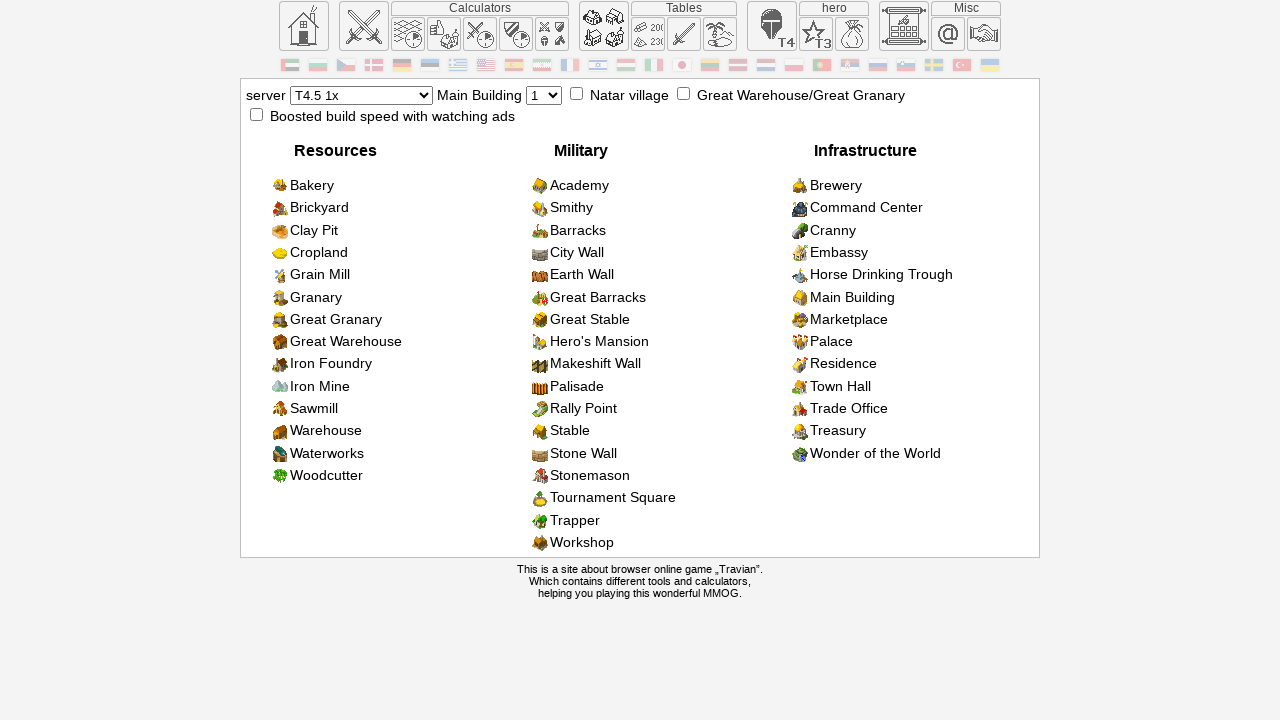

Clicked on building #18 to open details at (648, 253) on .build_list__item >> nth=19
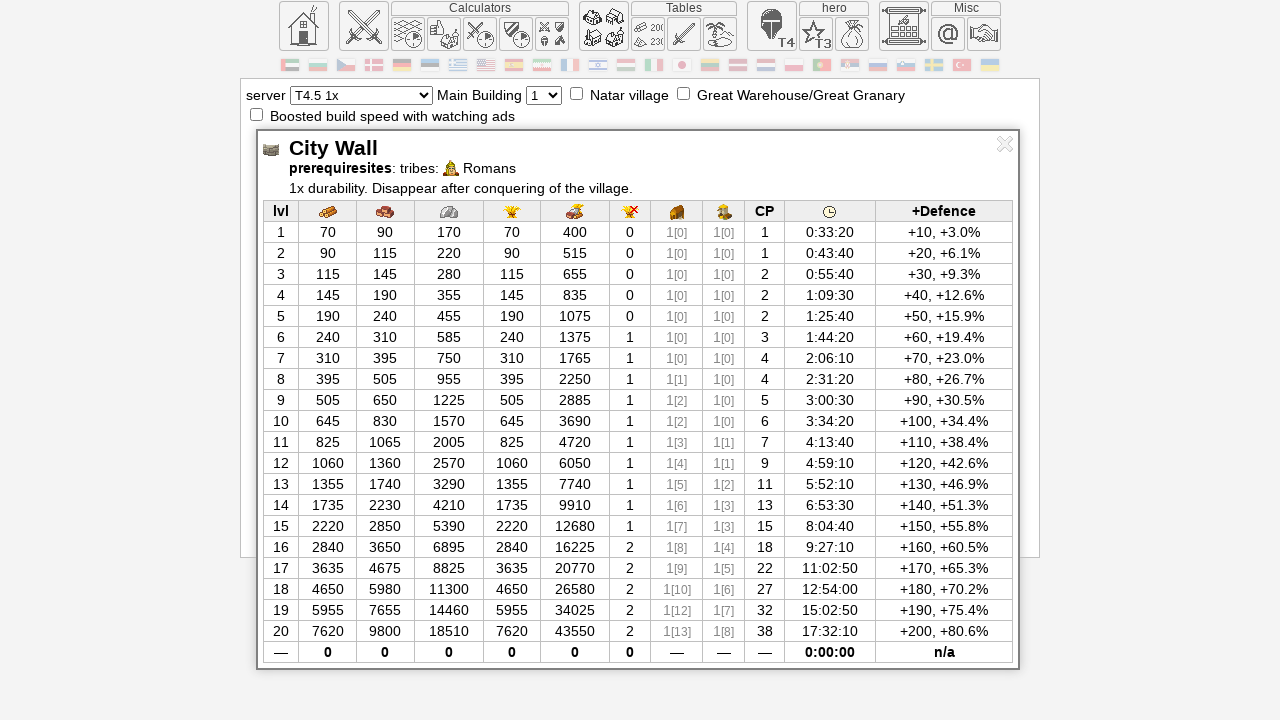

Building #18 details loaded successfully
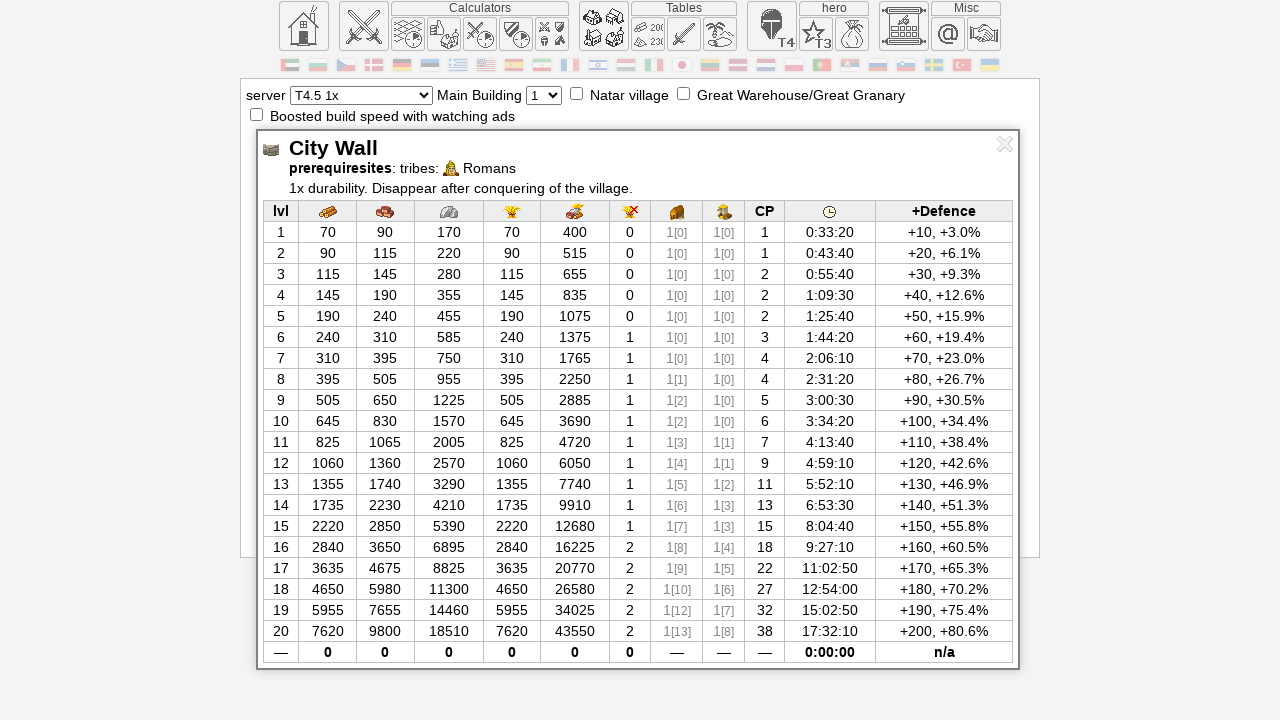

Closed building #18 details panel at (1005, 144) on #data_holder-close
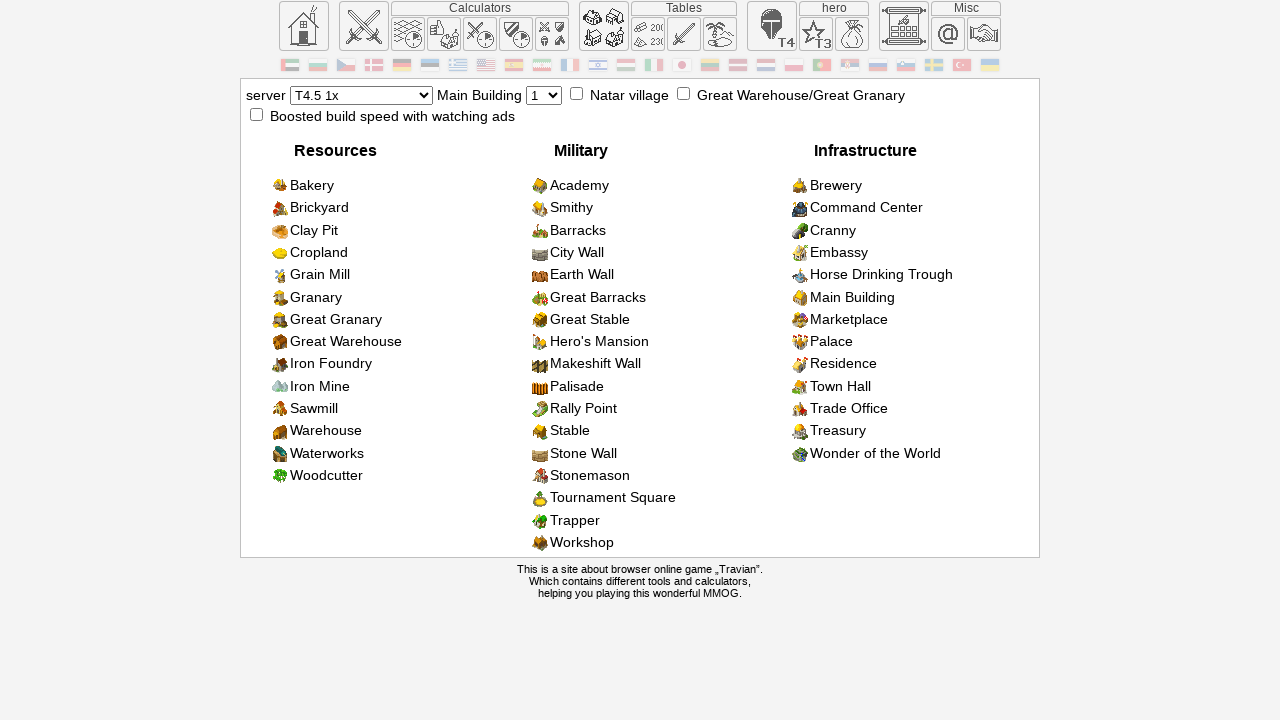

Clicked on building #19 to open details at (648, 275) on .build_list__item >> nth=21
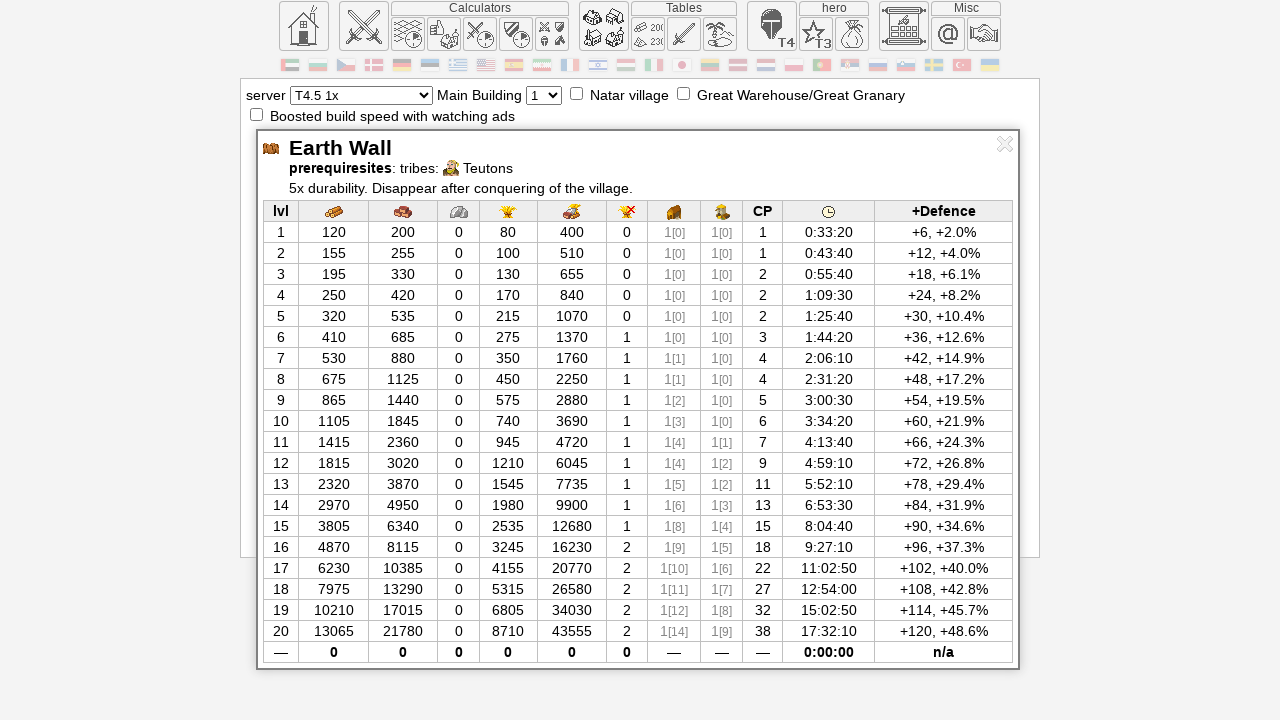

Building #19 details loaded successfully
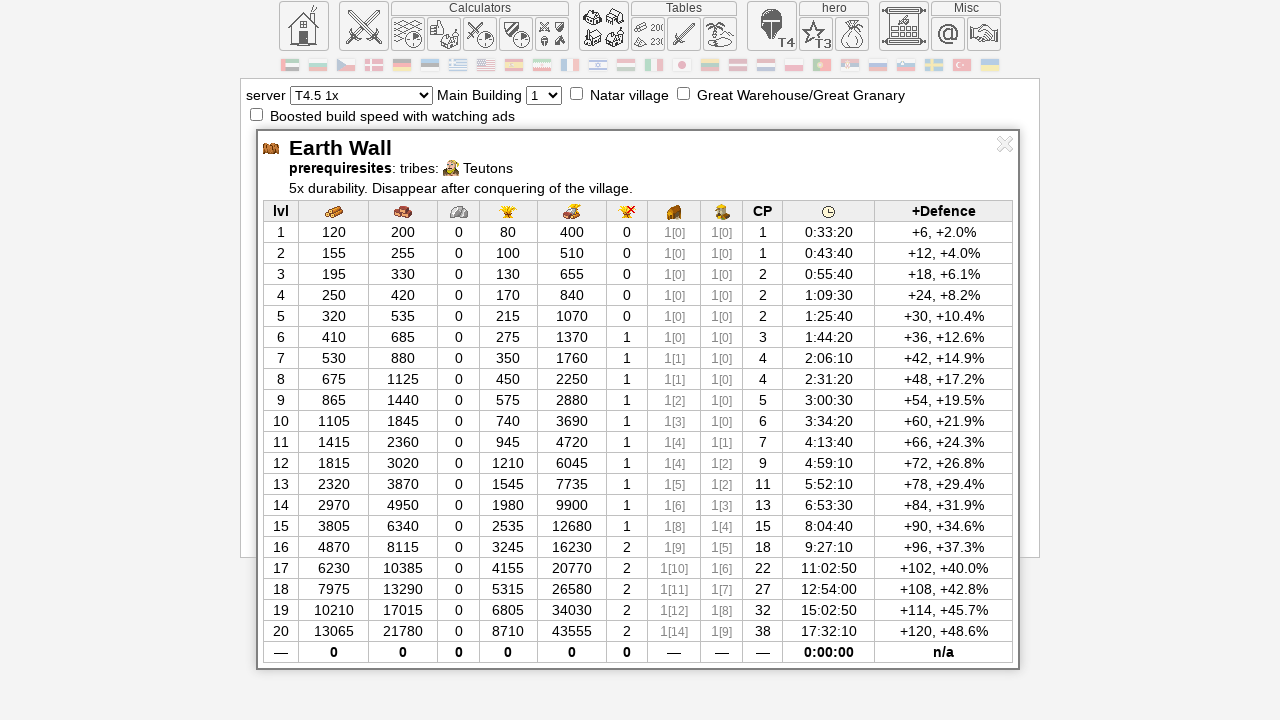

Closed building #19 details panel at (1005, 144) on #data_holder-close
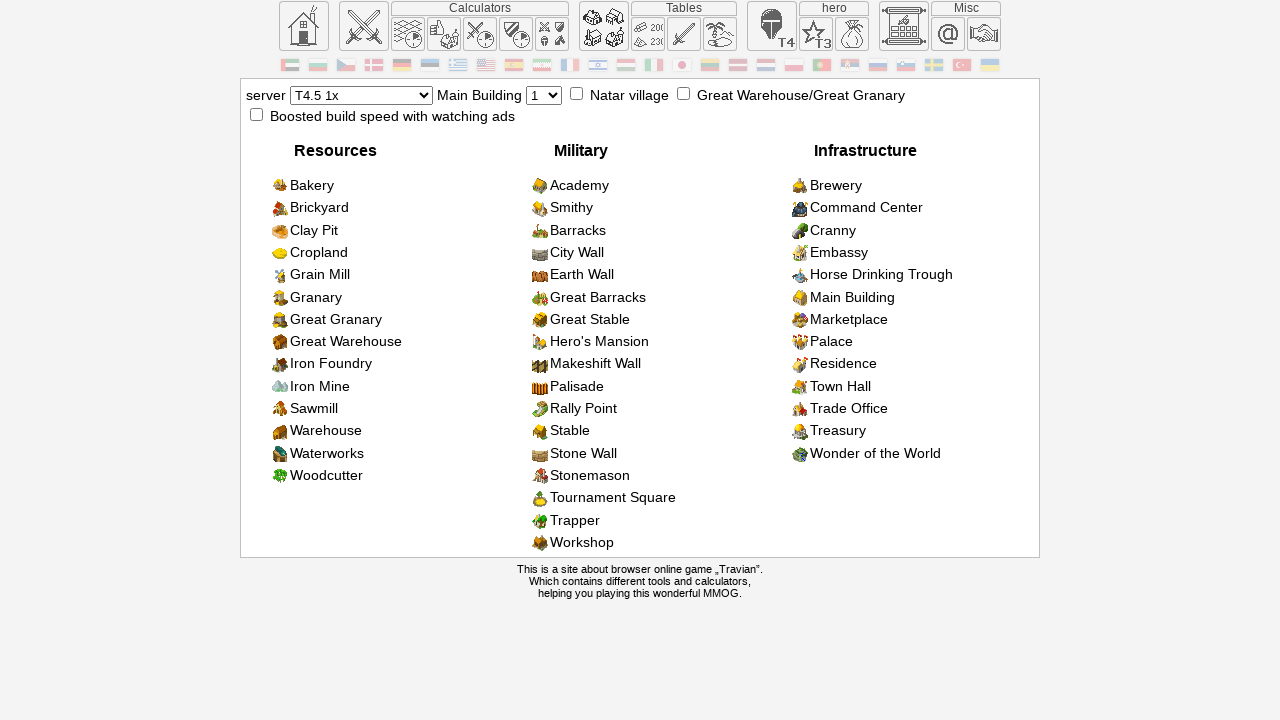

Clicked on building #20 to open details at (648, 297) on .build_list__item >> nth=22
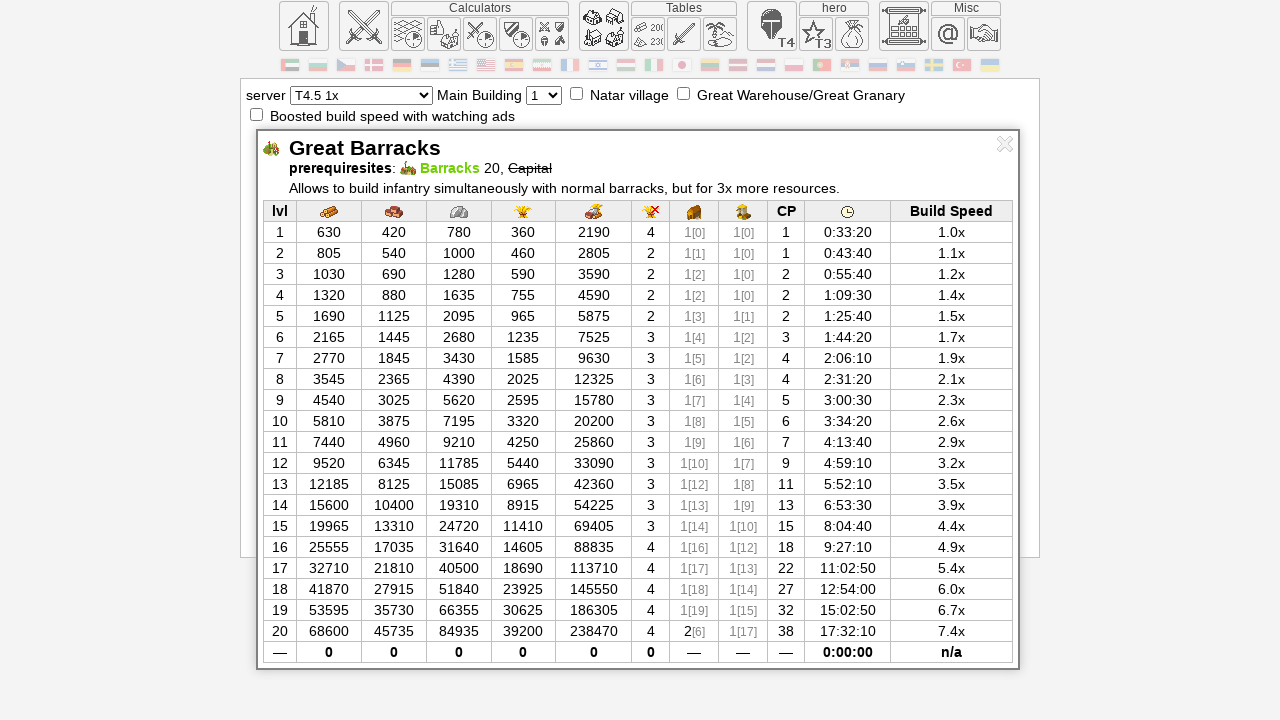

Building #20 details loaded successfully
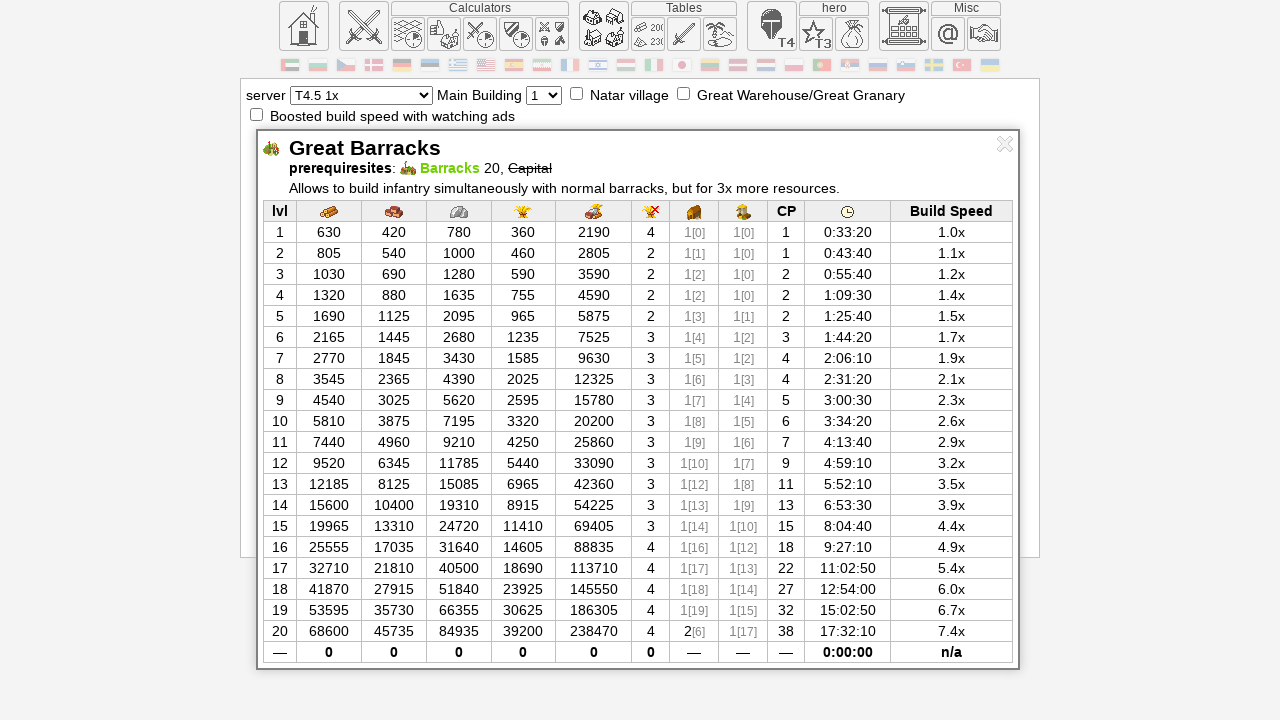

Closed building #20 details panel at (1005, 144) on #data_holder-close
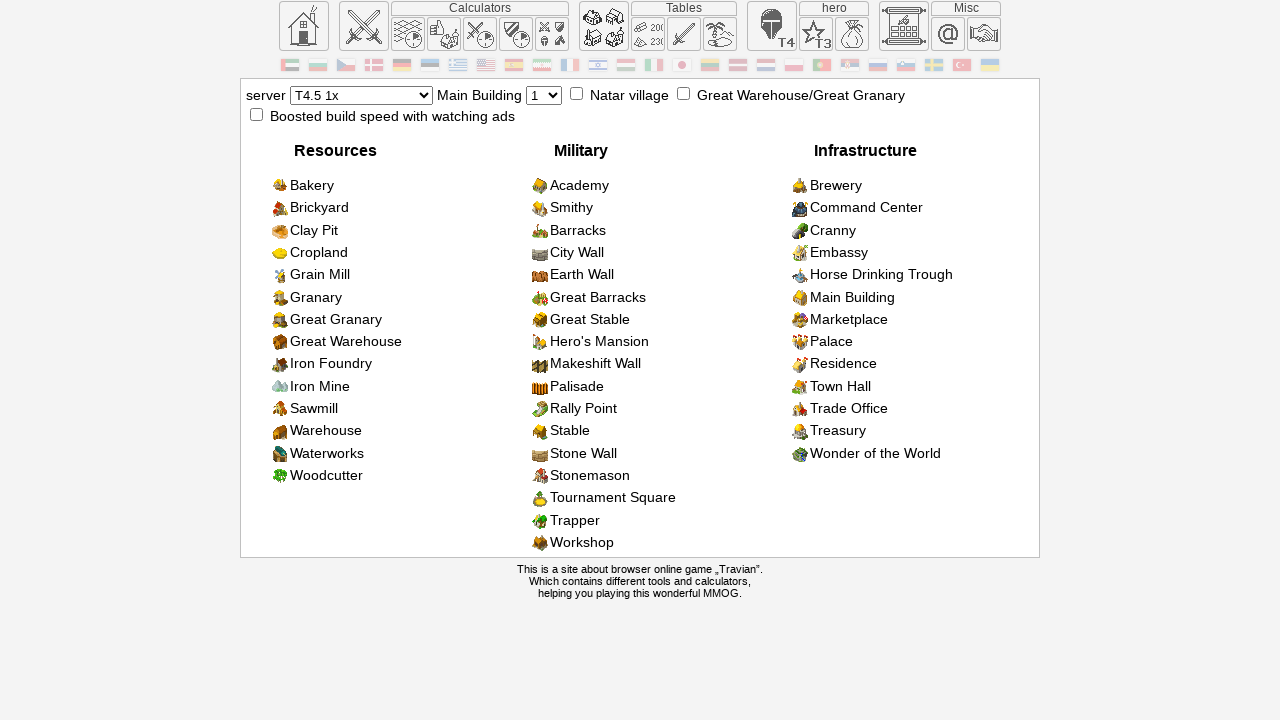

Clicked on building #21 to open details at (648, 319) on .build_list__item >> nth=23
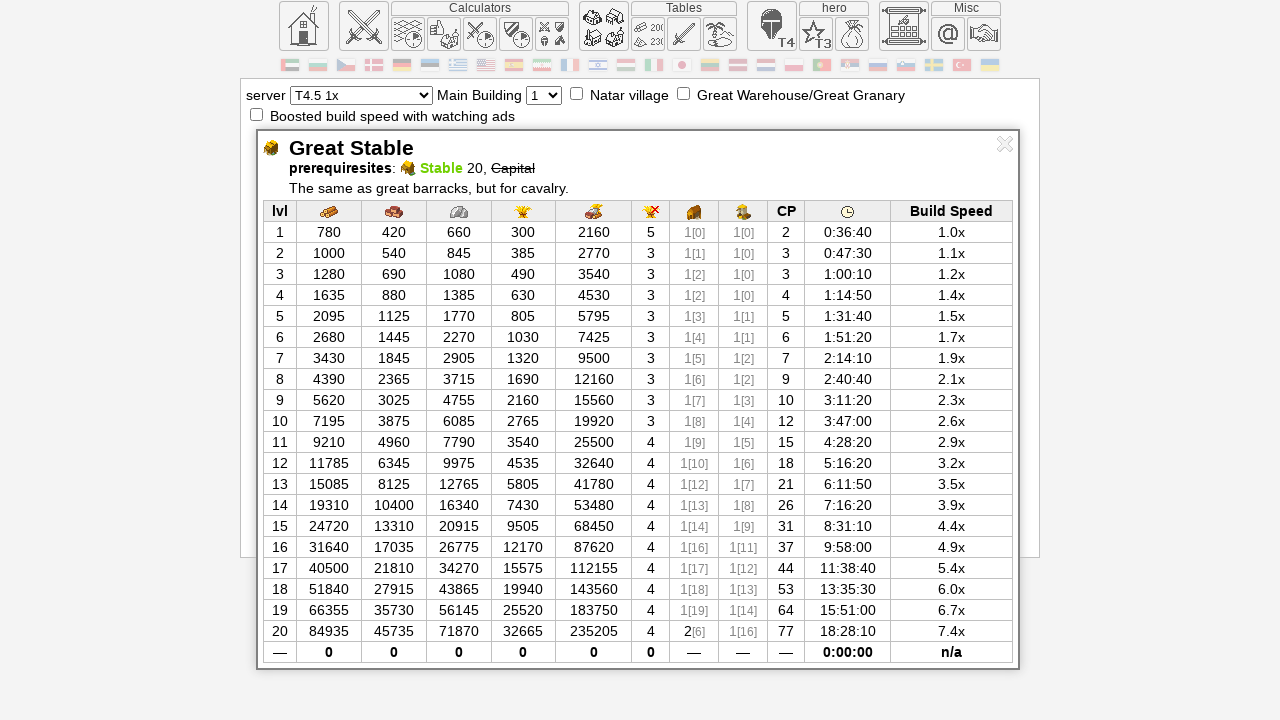

Building #21 details loaded successfully
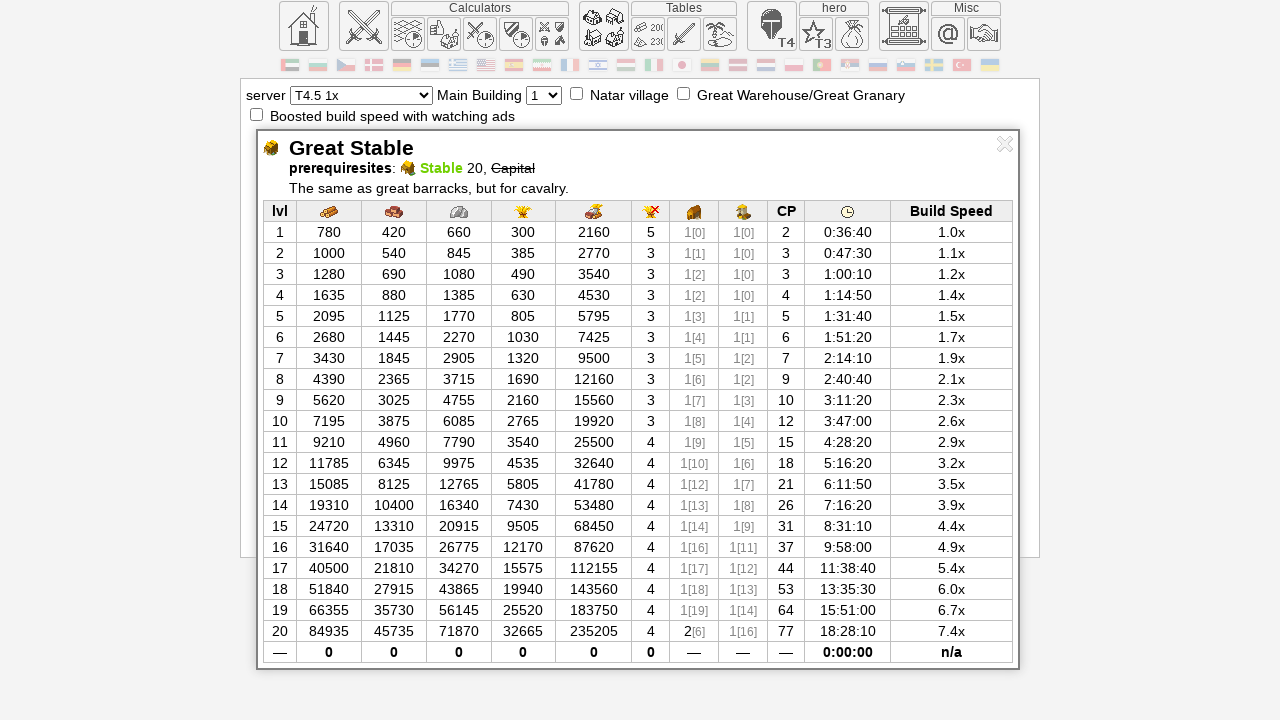

Closed building #21 details panel at (1005, 144) on #data_holder-close
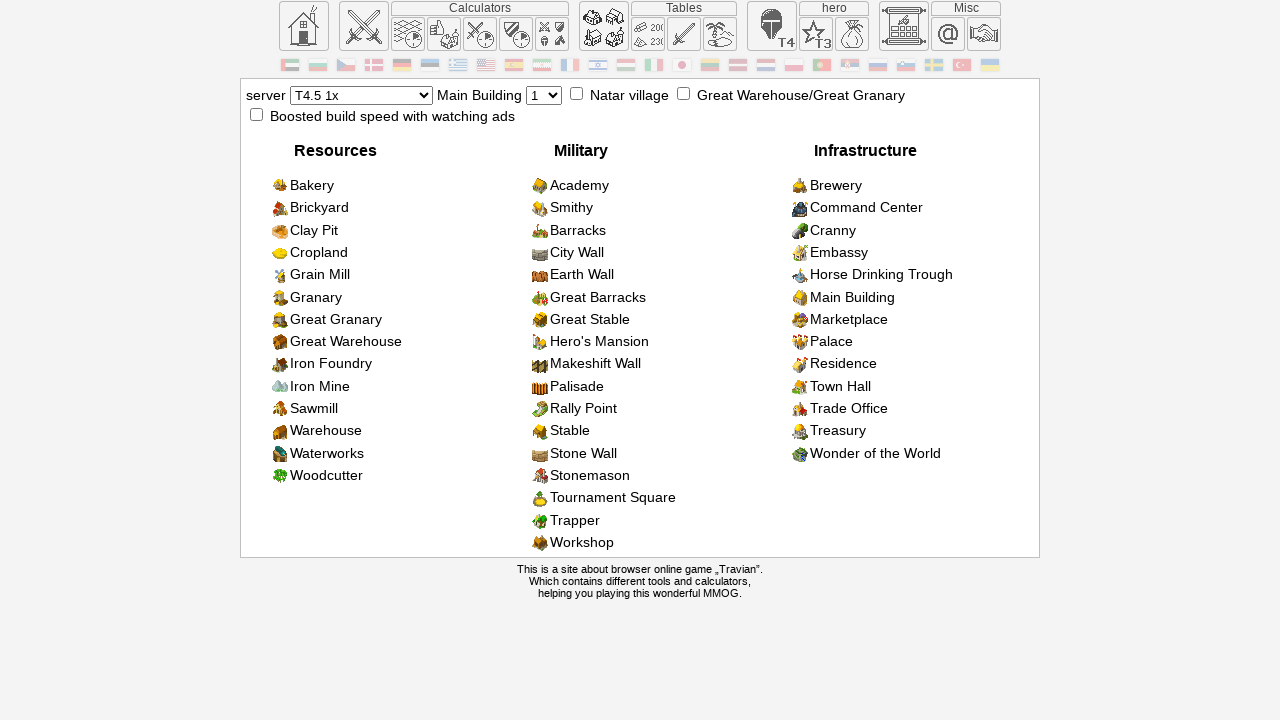

Clicked on building #22 to open details at (648, 342) on .build_list__item >> nth=25
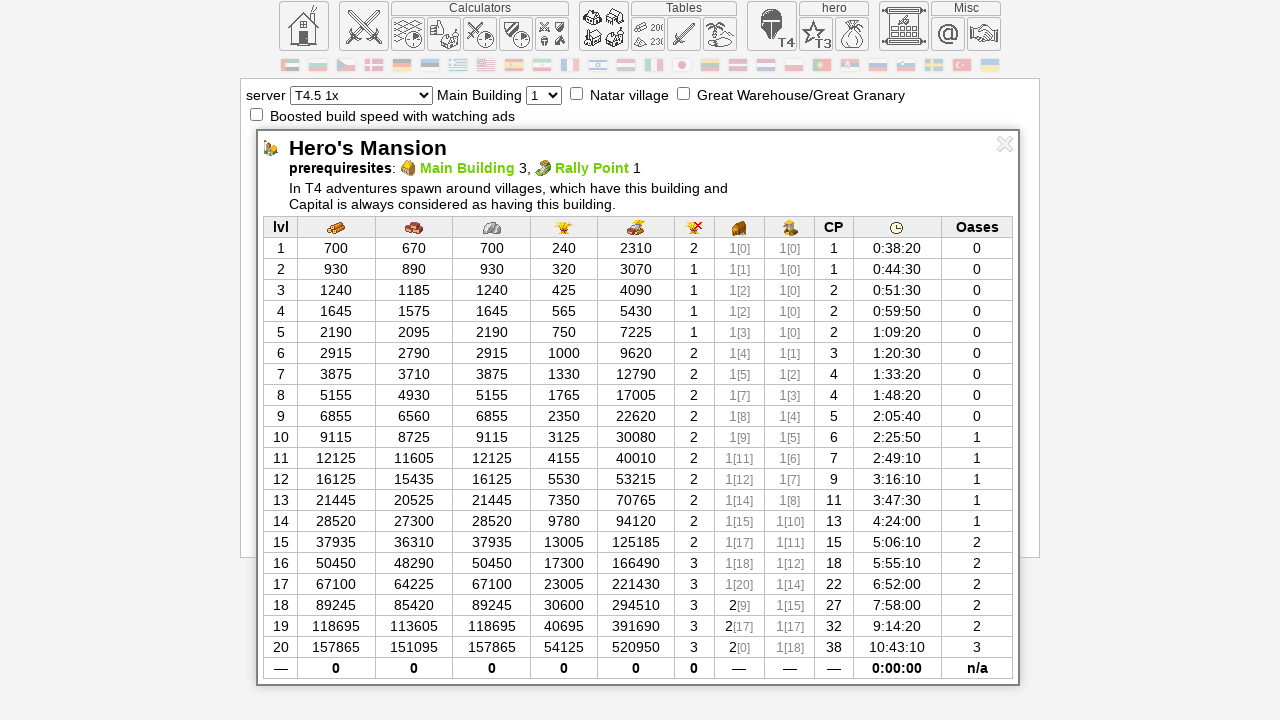

Building #22 details loaded successfully
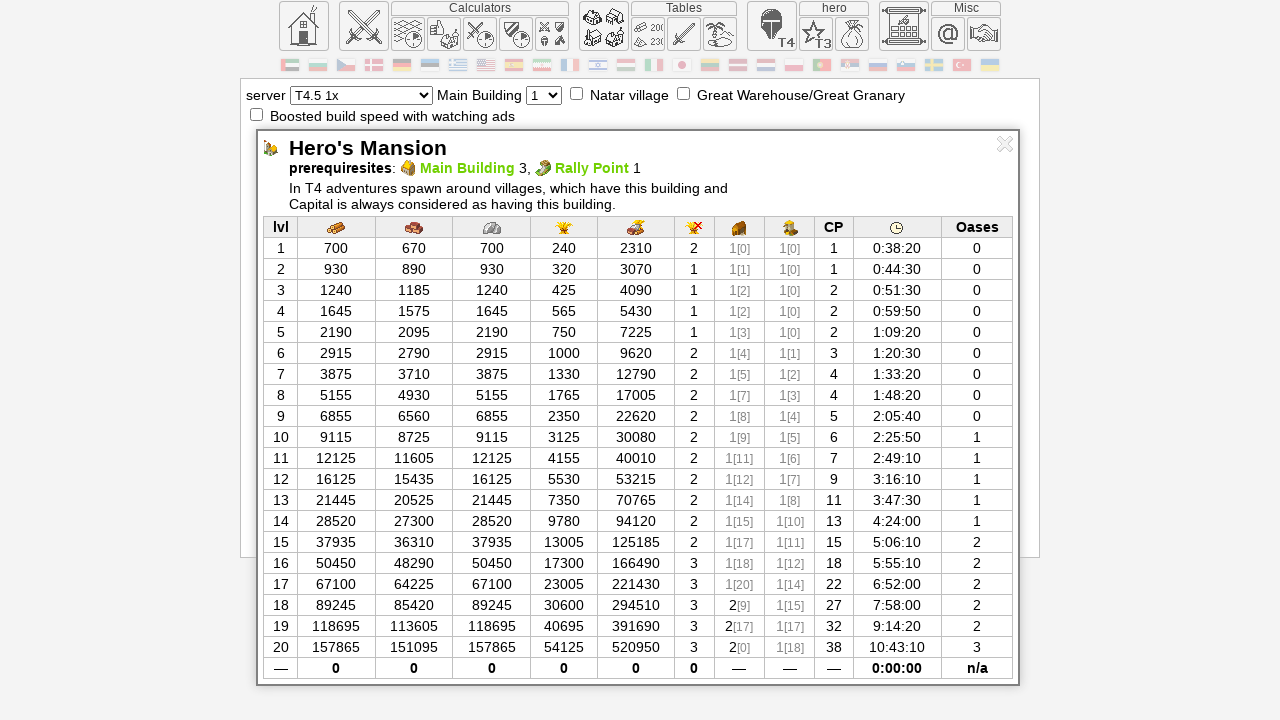

Closed building #22 details panel at (1005, 144) on #data_holder-close
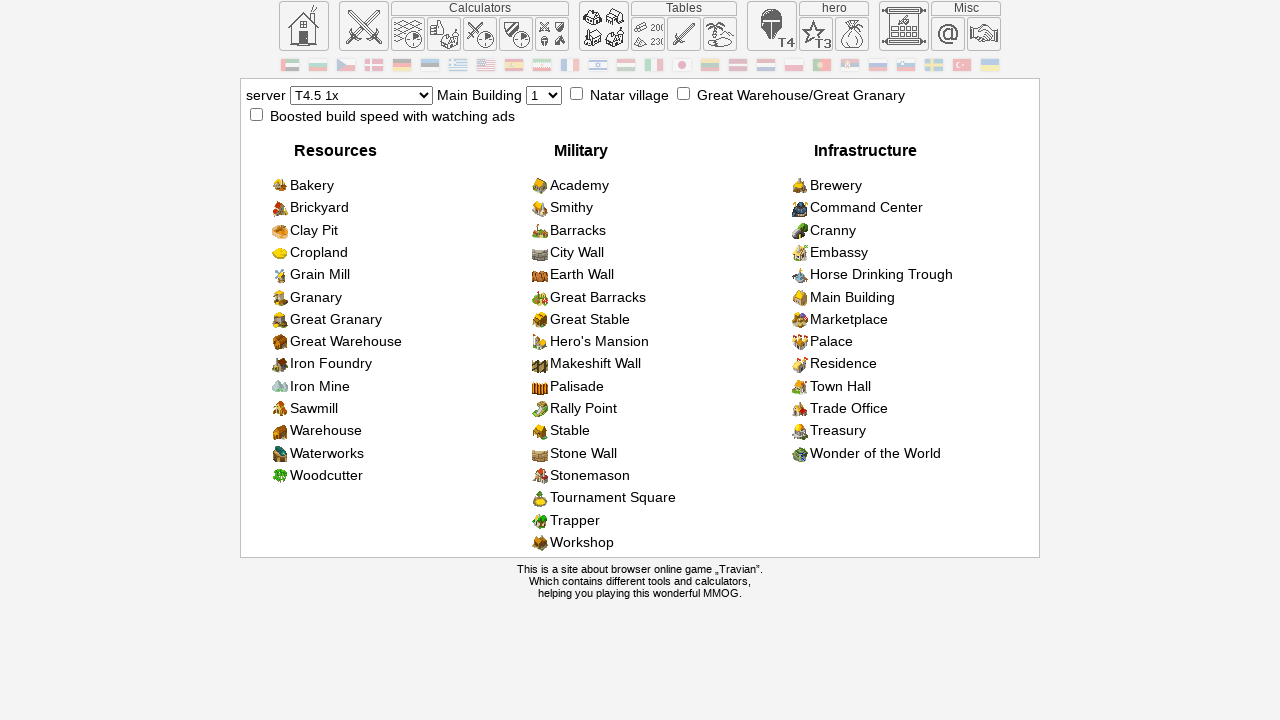

Clicked on building #23 to open details at (648, 364) on .build_list__item >> nth=27
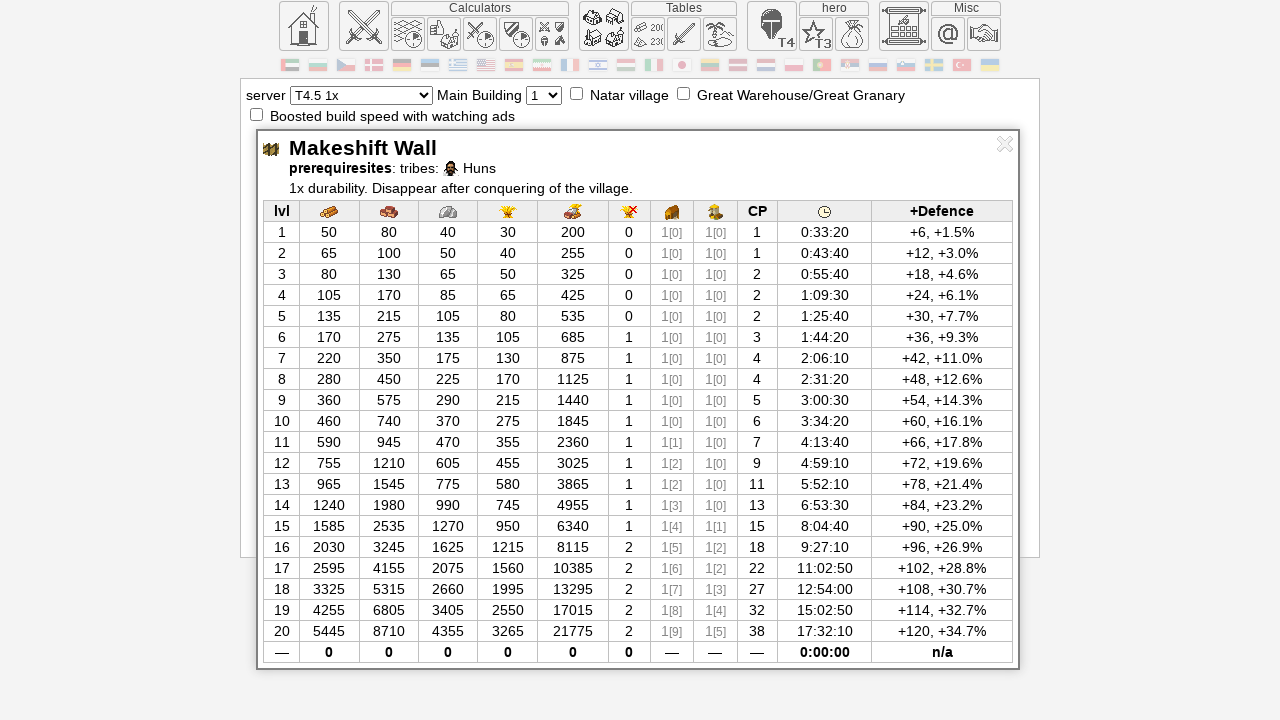

Building #23 details loaded successfully
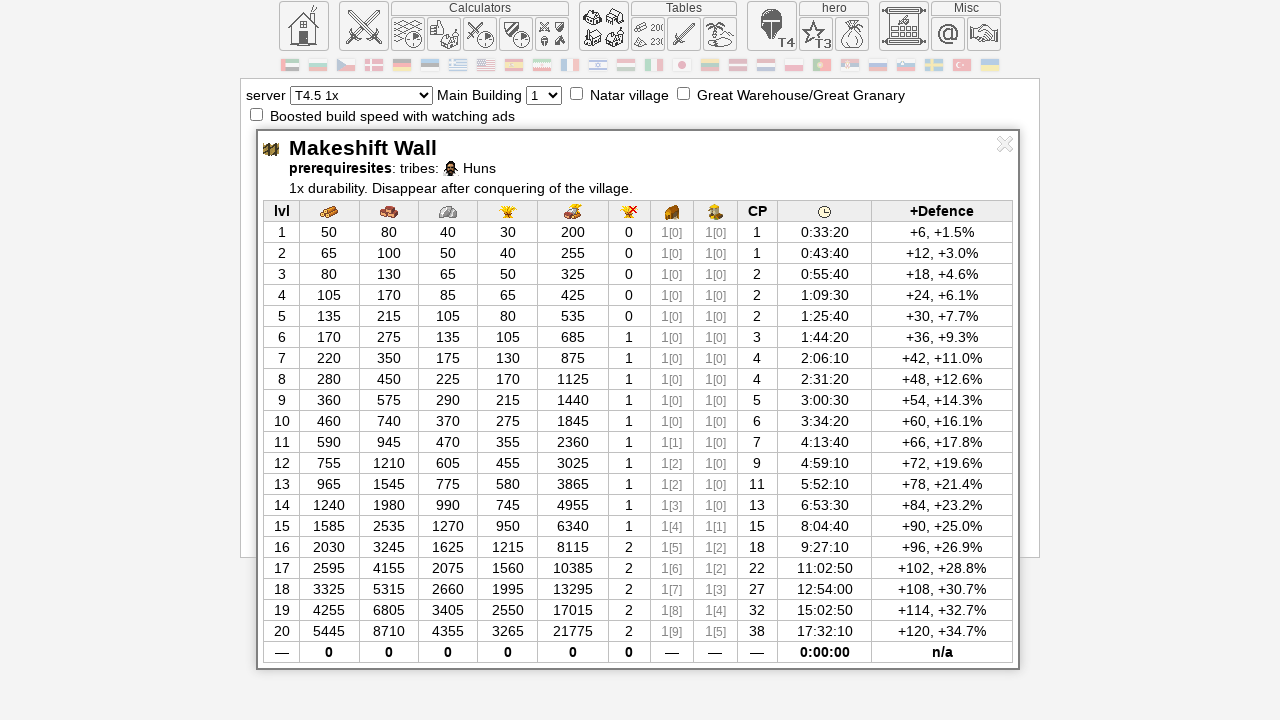

Closed building #23 details panel at (1005, 144) on #data_holder-close
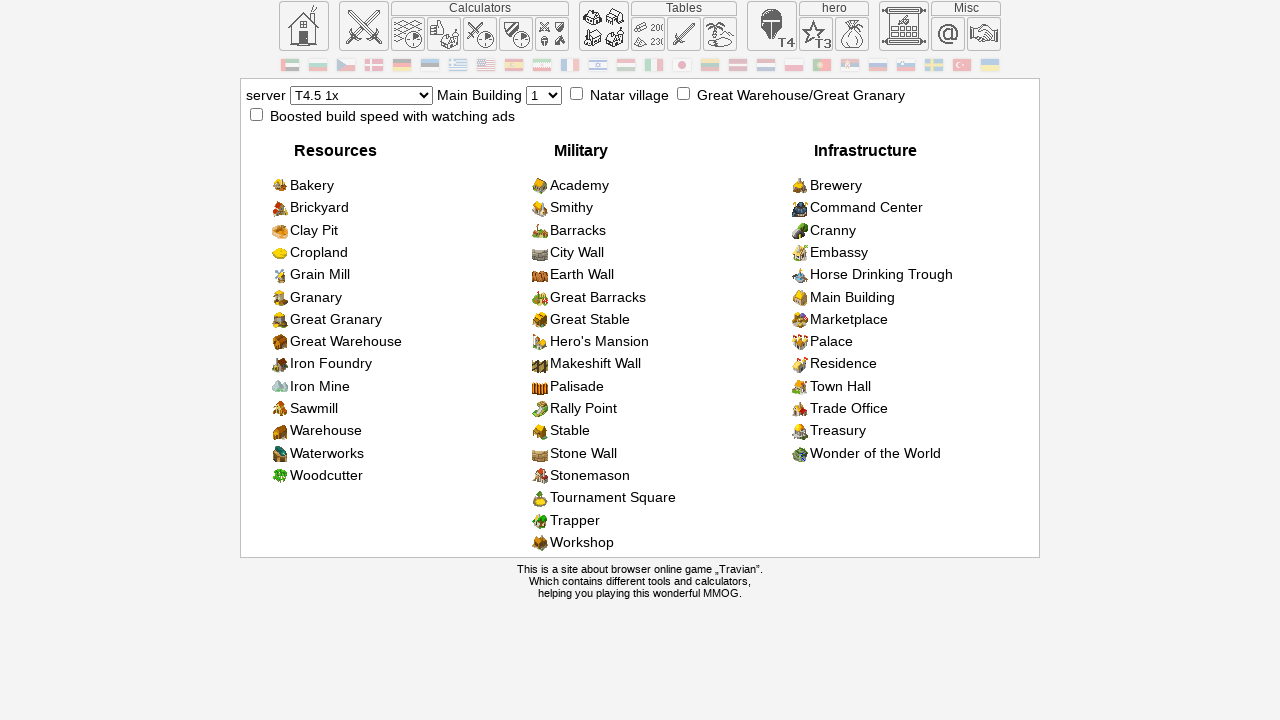

Clicked on building #24 to open details at (648, 386) on .build_list__item >> nth=28
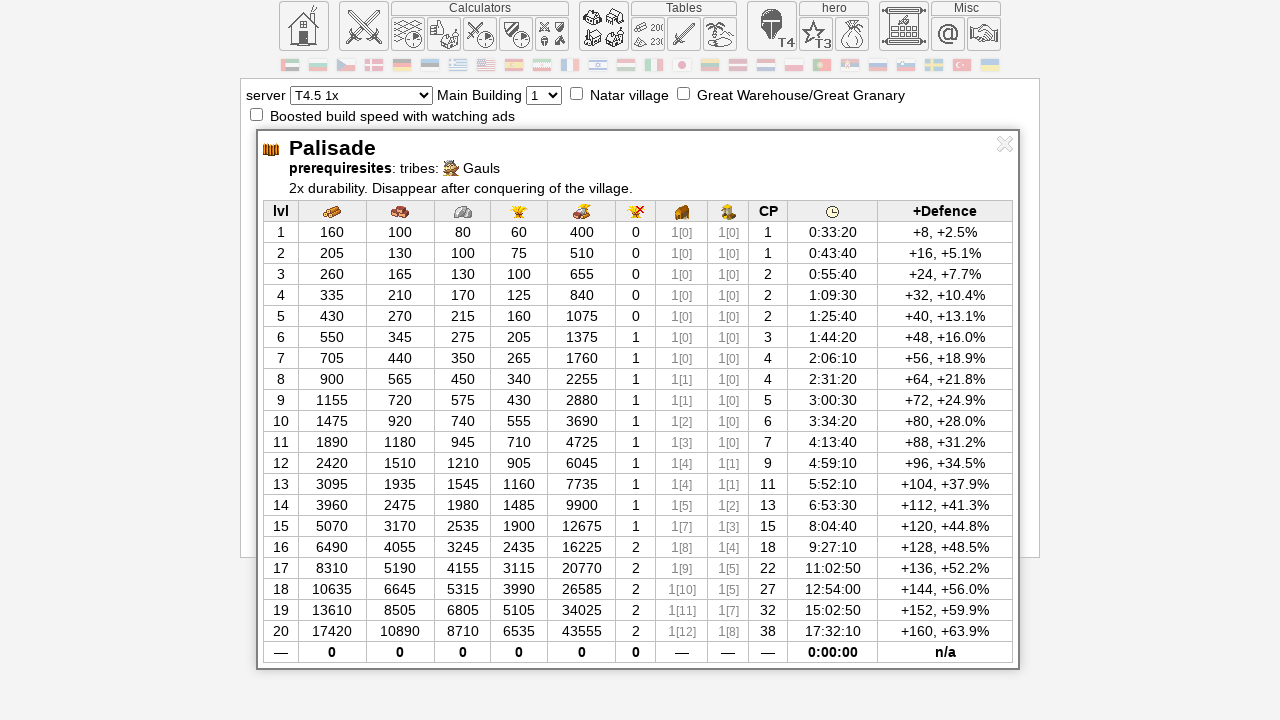

Building #24 details loaded successfully
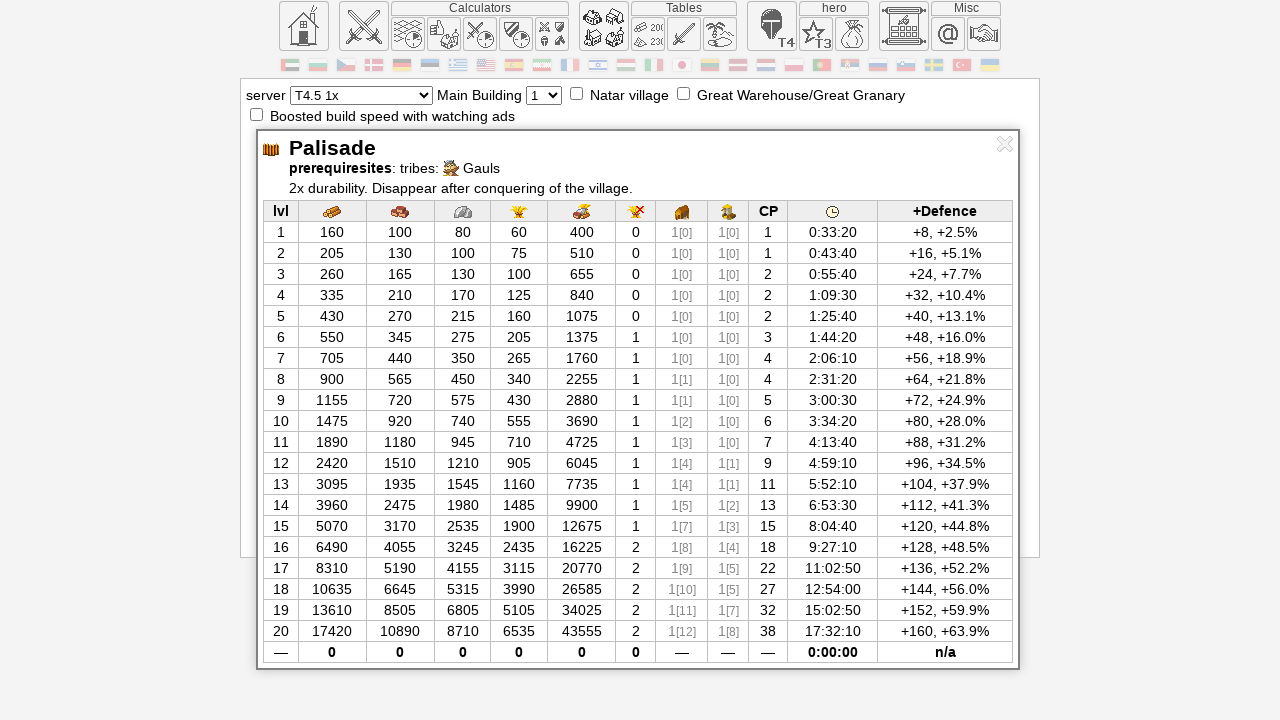

Closed building #24 details panel at (1005, 144) on #data_holder-close
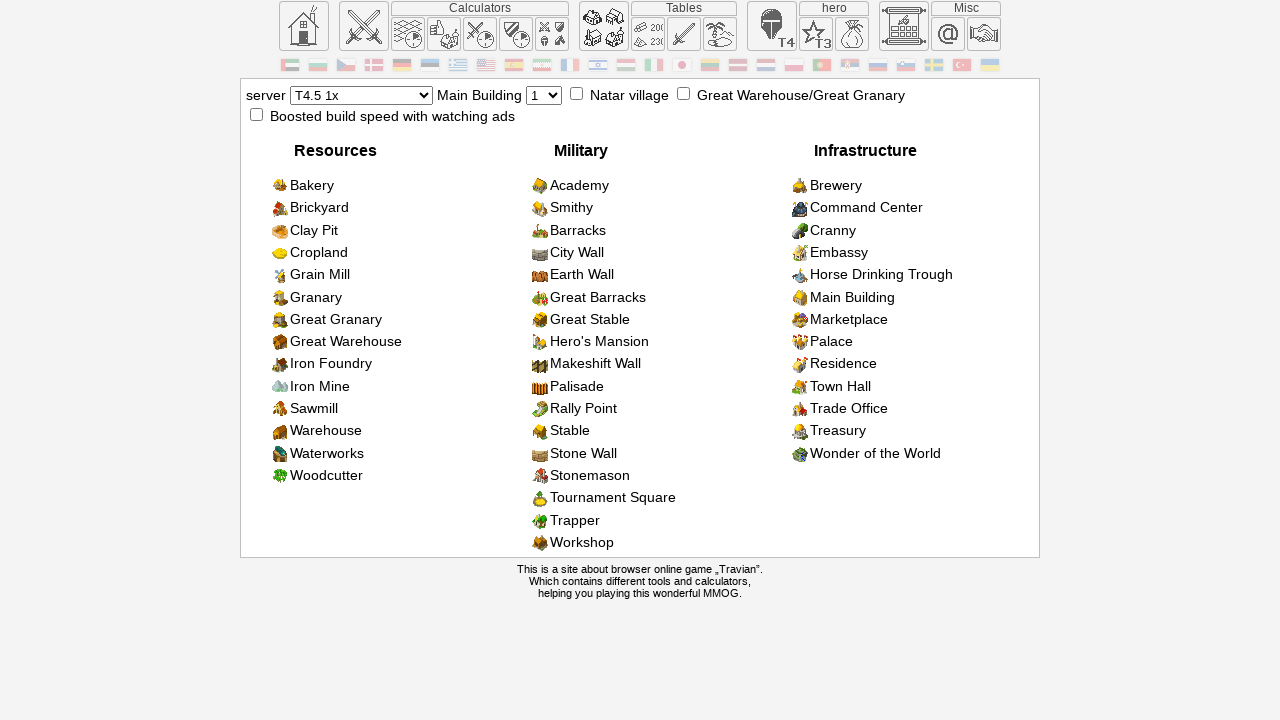

Clicked on building #25 to open details at (648, 409) on .build_list__item >> nth=29
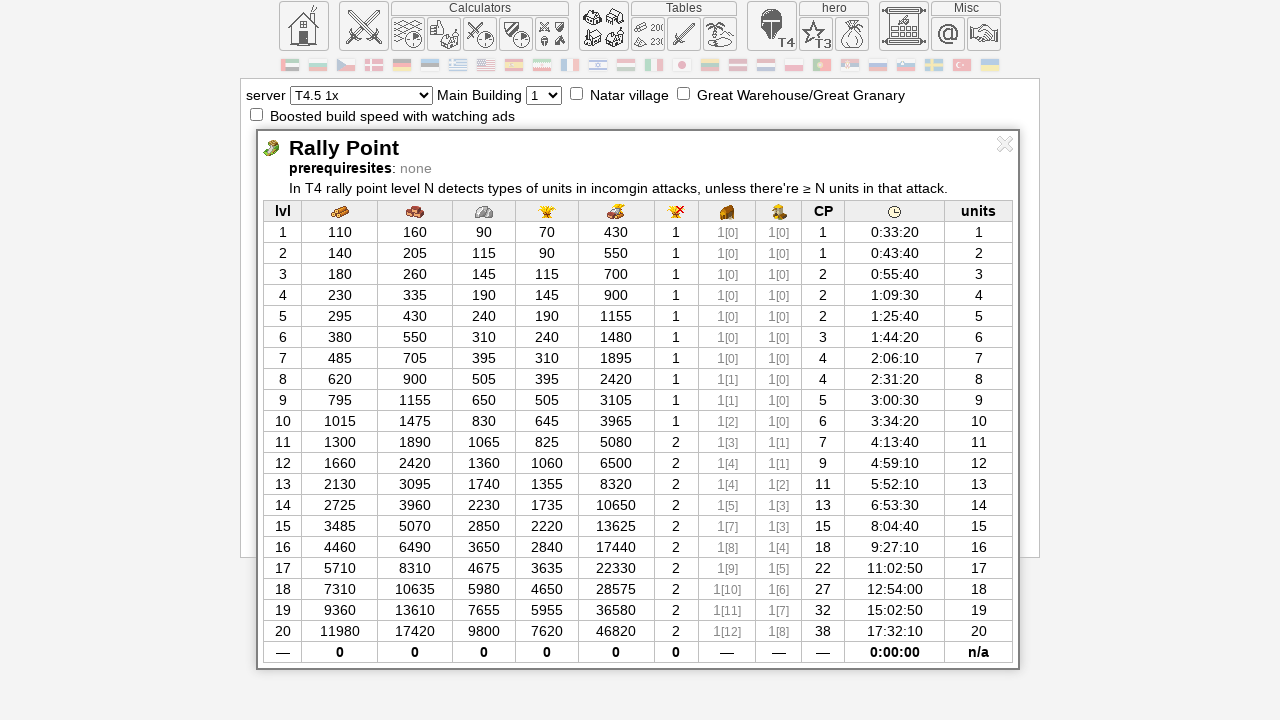

Building #25 details loaded successfully
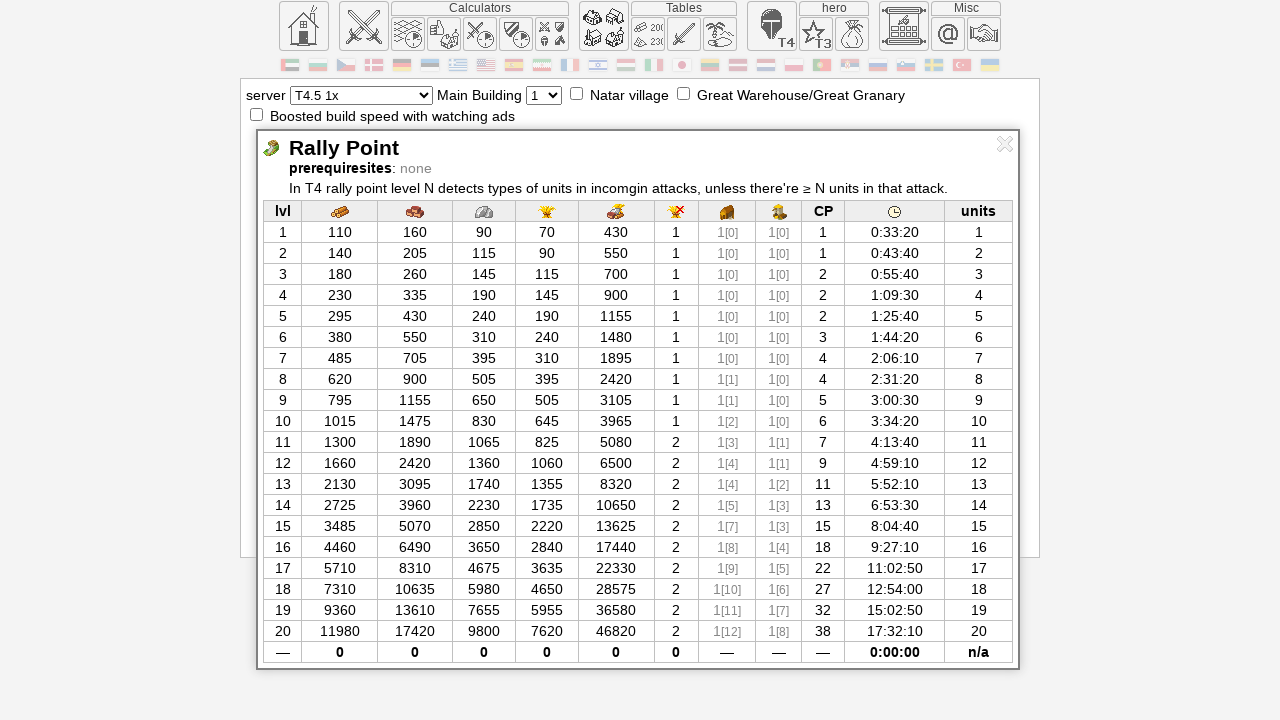

Closed building #25 details panel at (1005, 144) on #data_holder-close
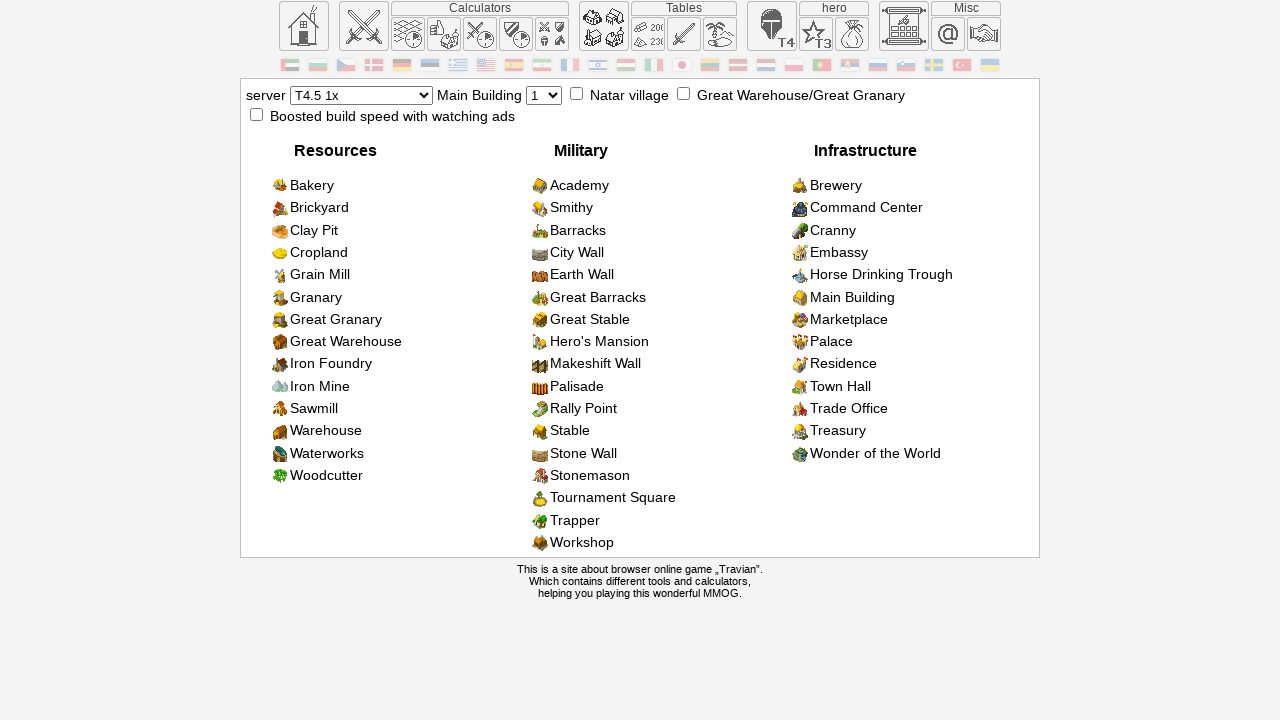

Clicked on building #26 to open details at (648, 431) on .build_list__item >> nth=31
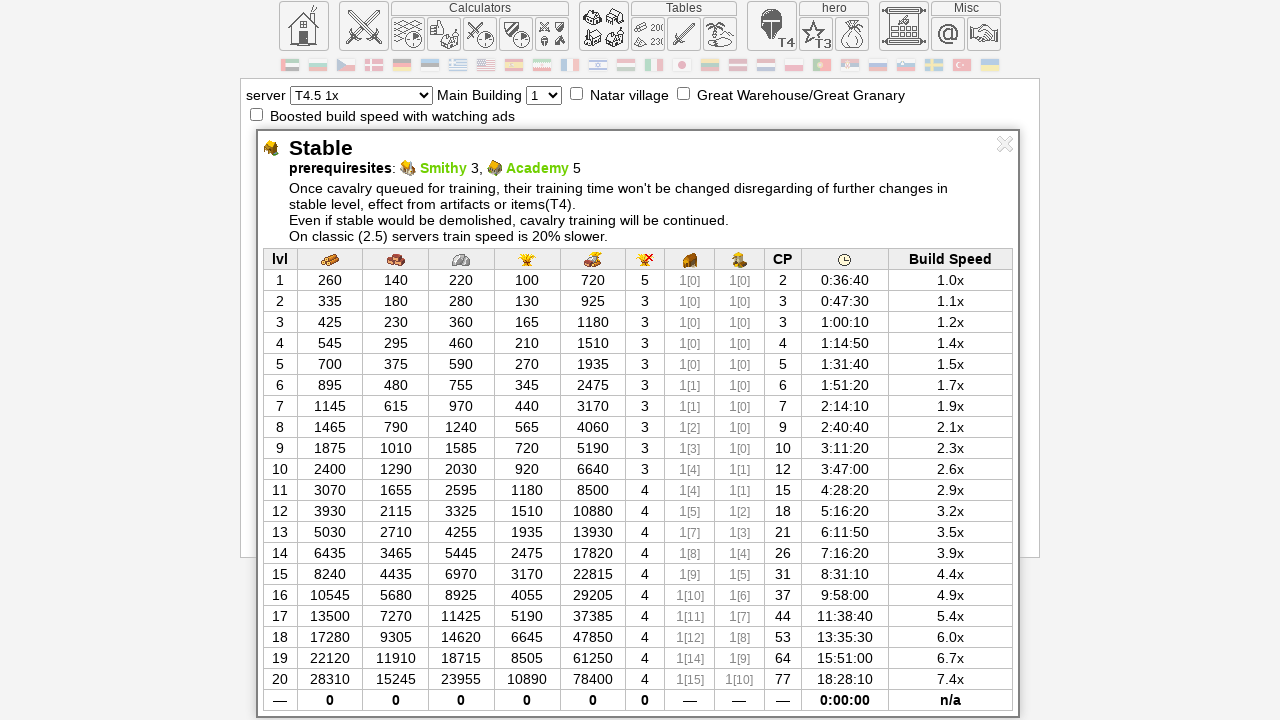

Building #26 details loaded successfully
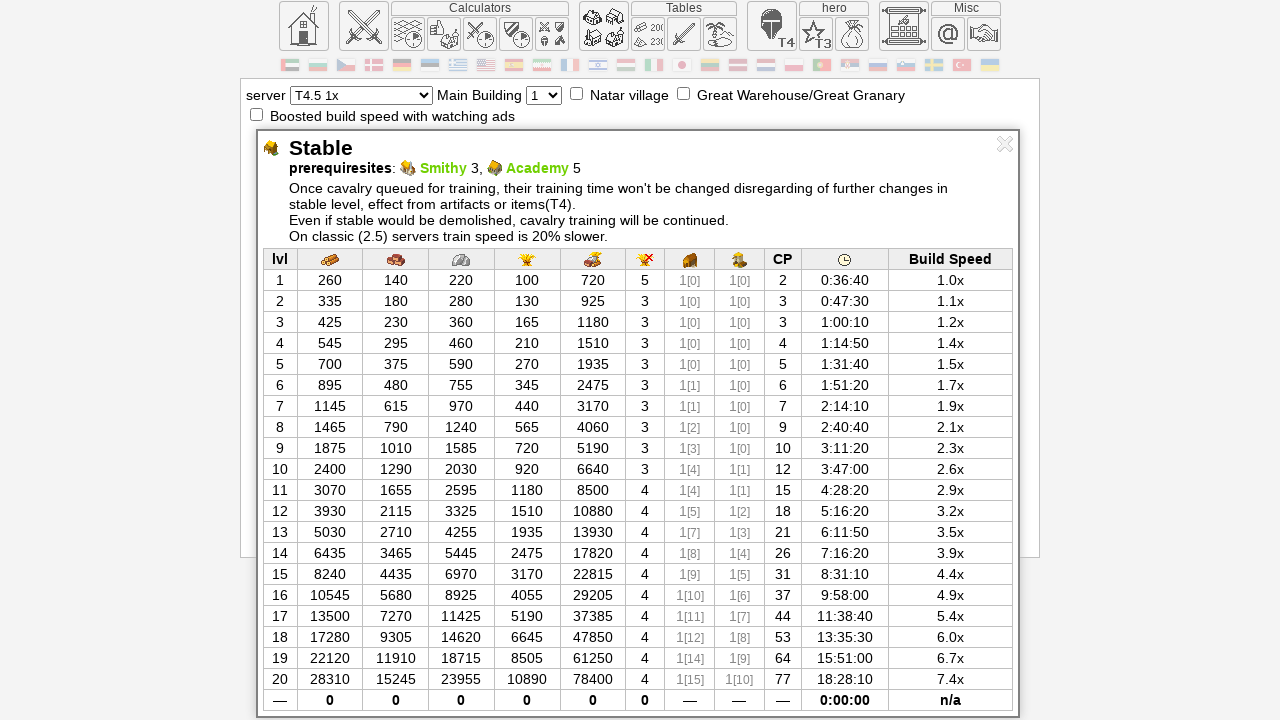

Closed building #26 details panel at (1005, 144) on #data_holder-close
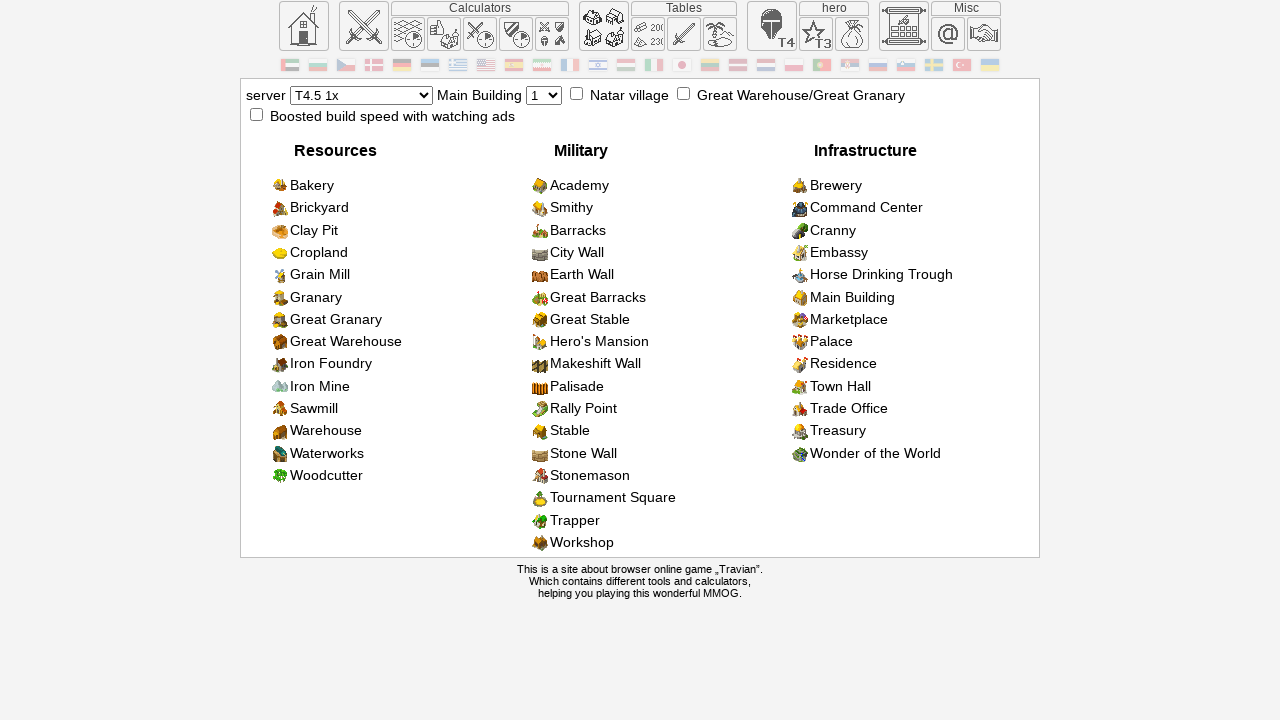

Clicked on building #27 to open details at (648, 453) on .build_list__item >> nth=32
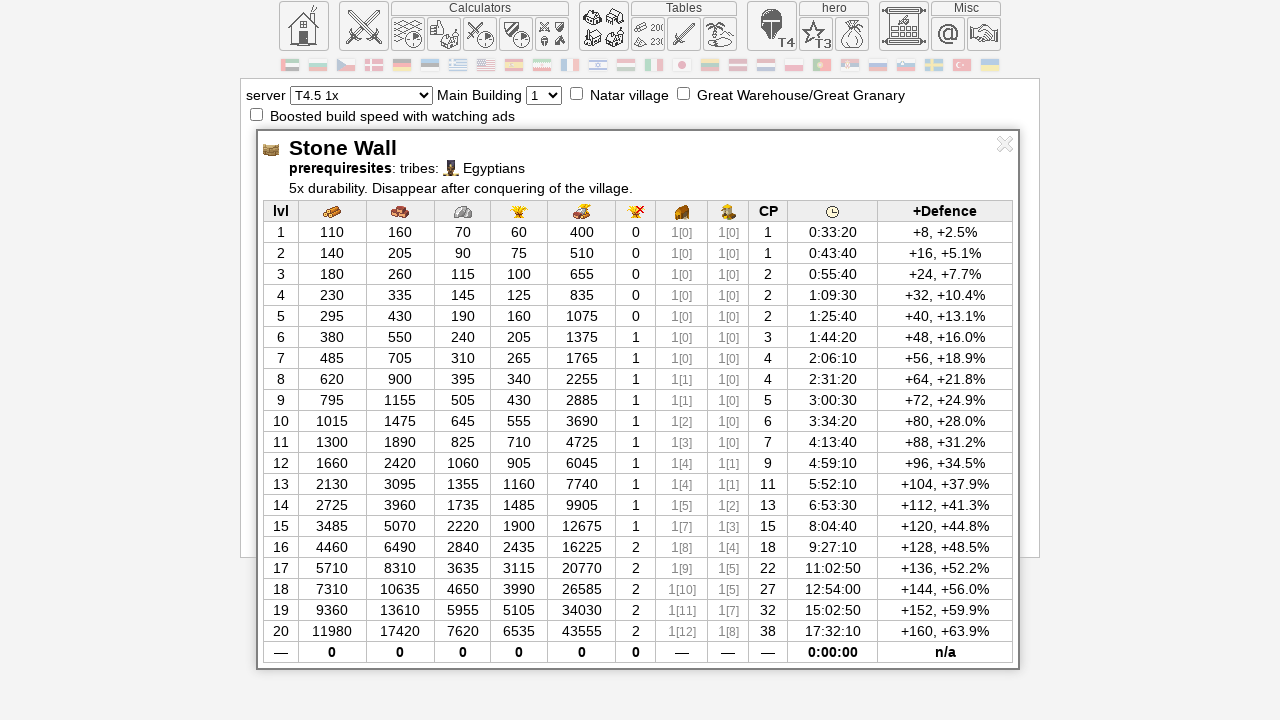

Building #27 details loaded successfully
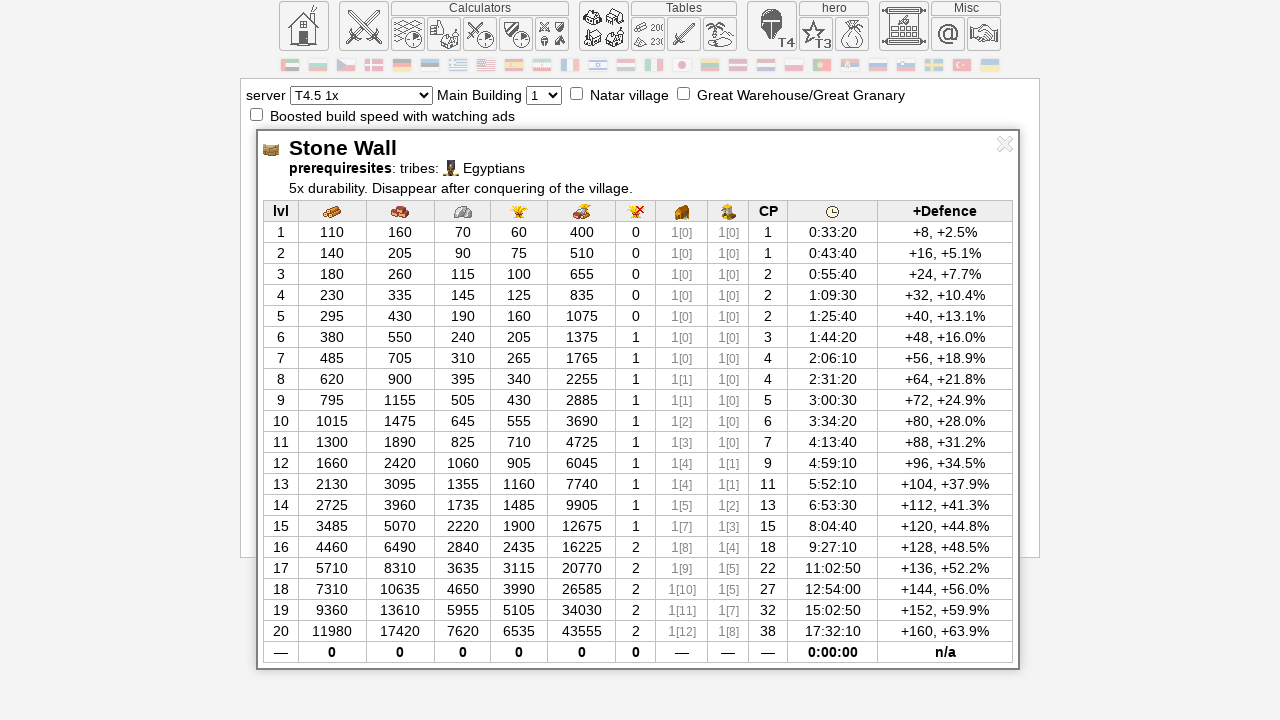

Closed building #27 details panel at (1005, 144) on #data_holder-close
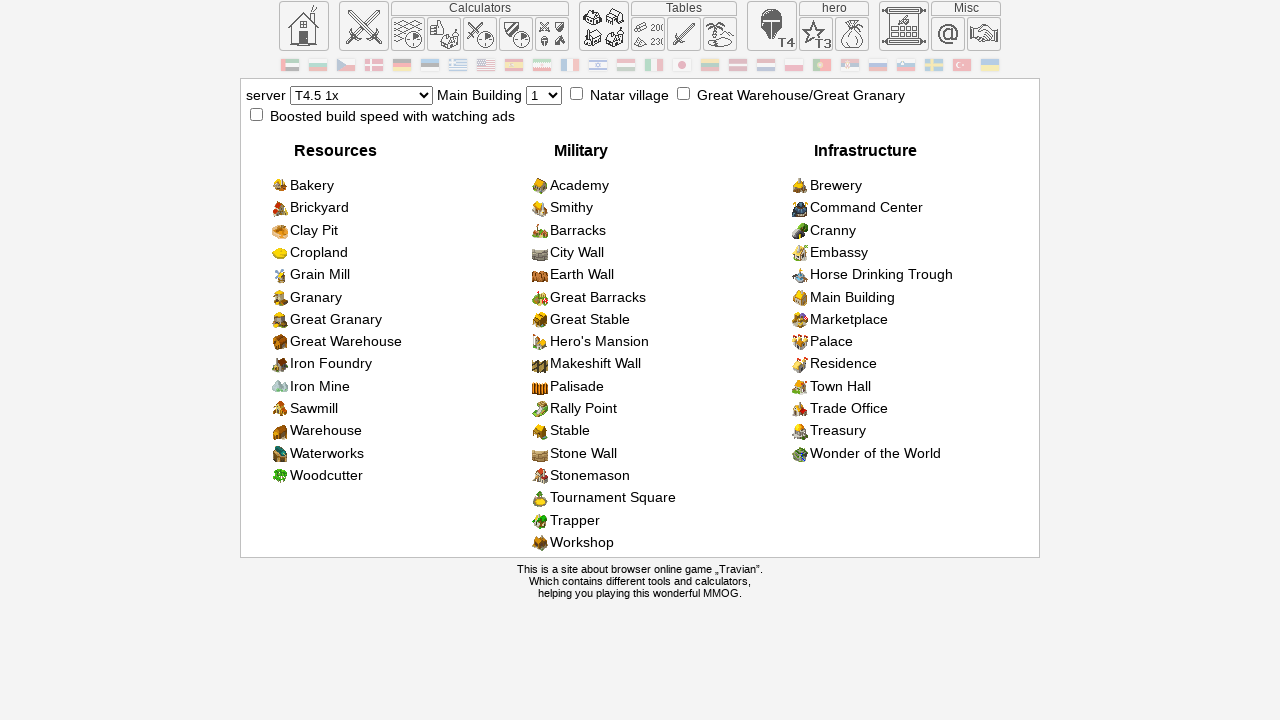

Clicked on building #28 to open details at (648, 476) on .build_list__item >> nth=33
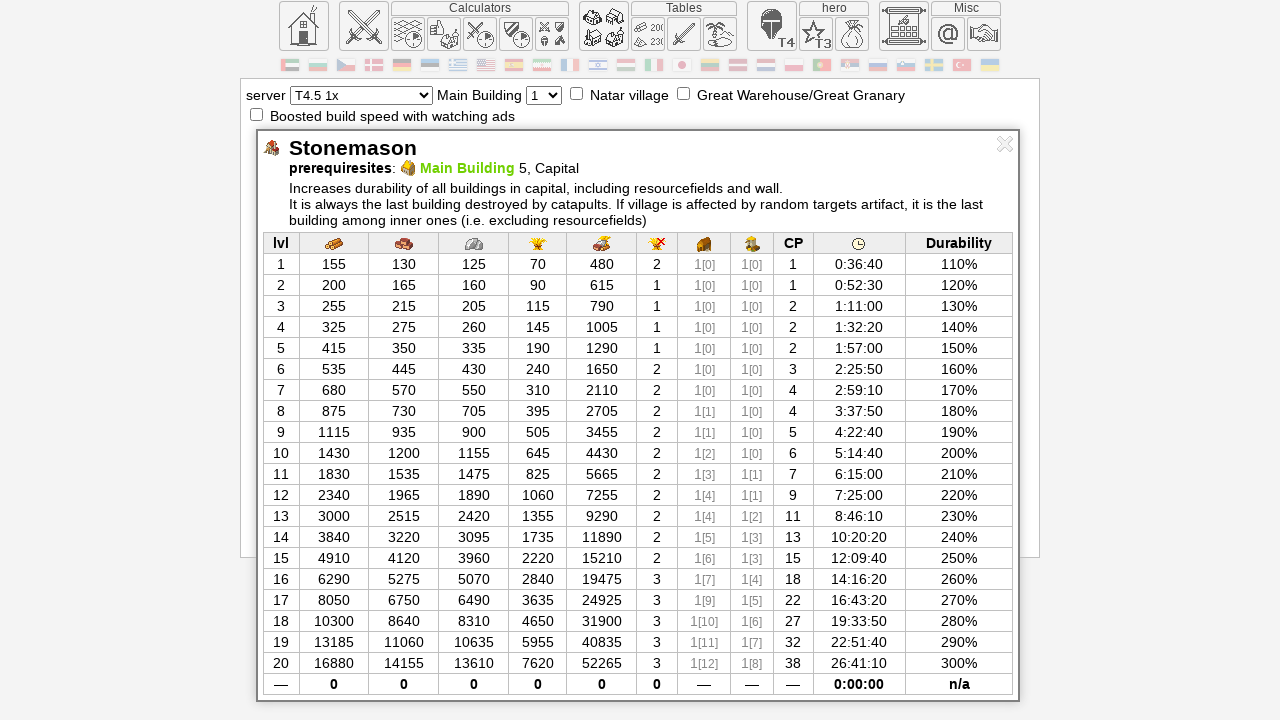

Building #28 details loaded successfully
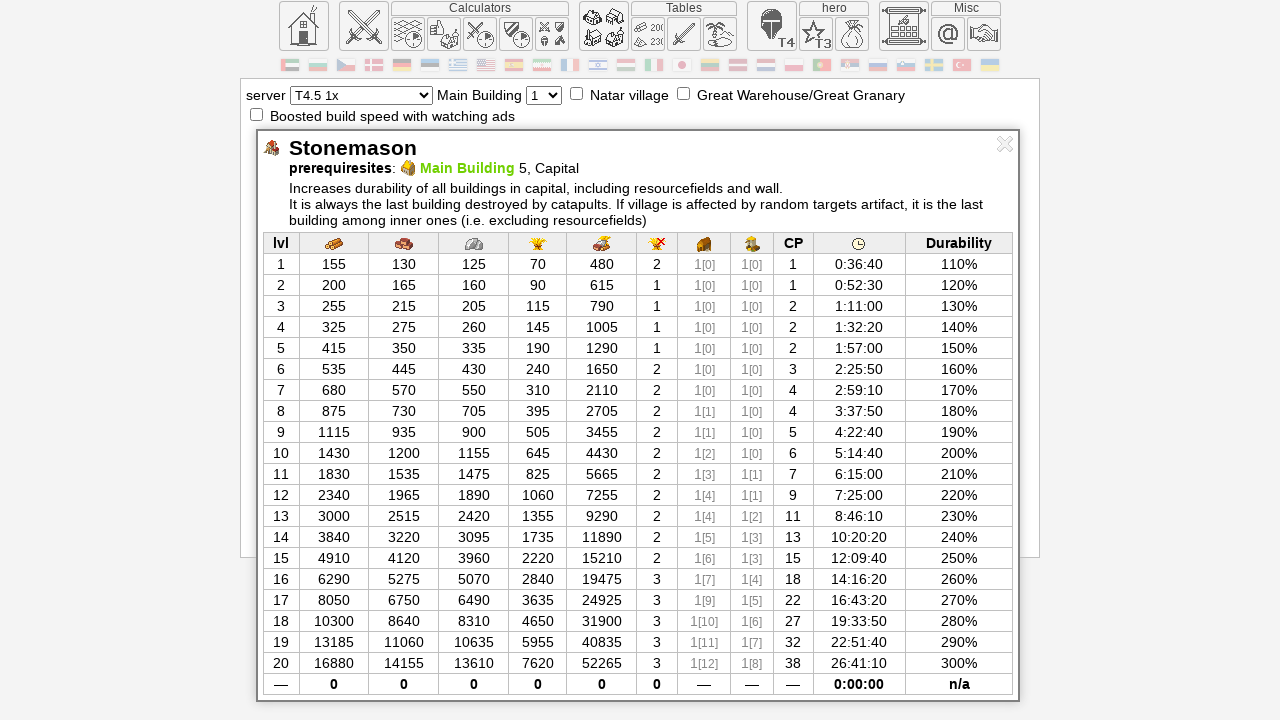

Closed building #28 details panel at (1005, 144) on #data_holder-close
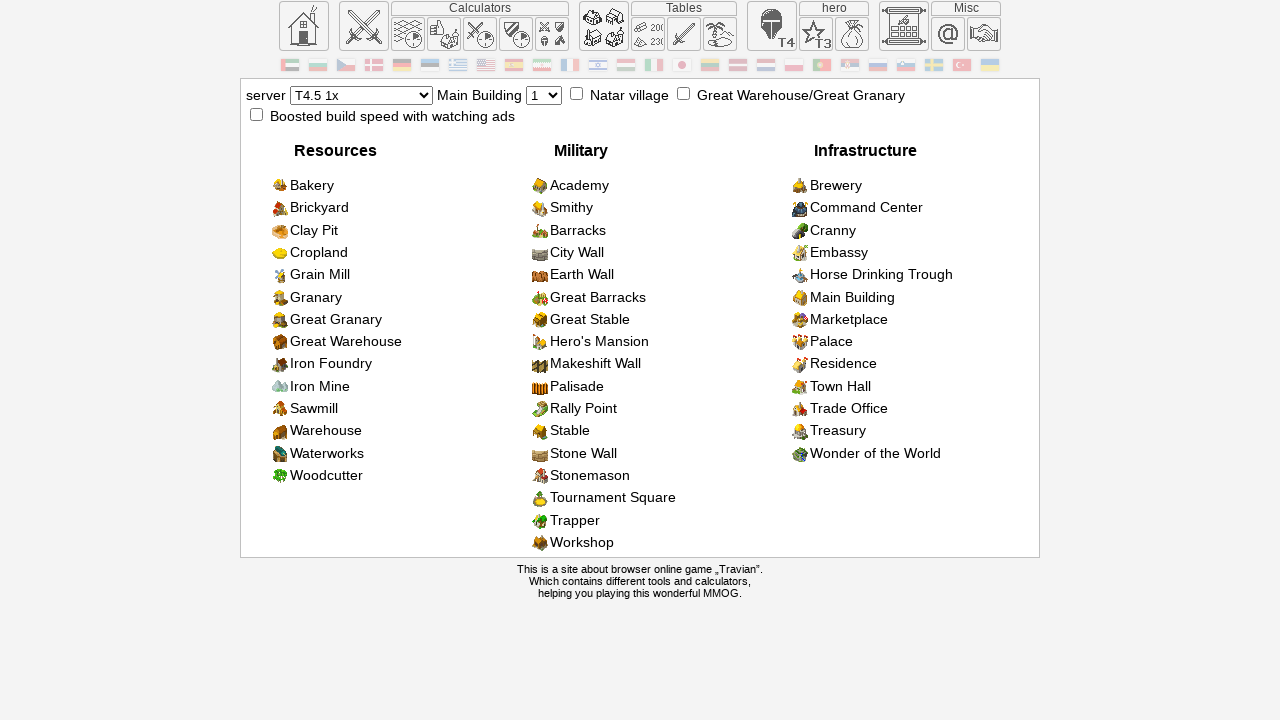

Clicked on building #29 to open details at (648, 498) on .build_list__item >> nth=34
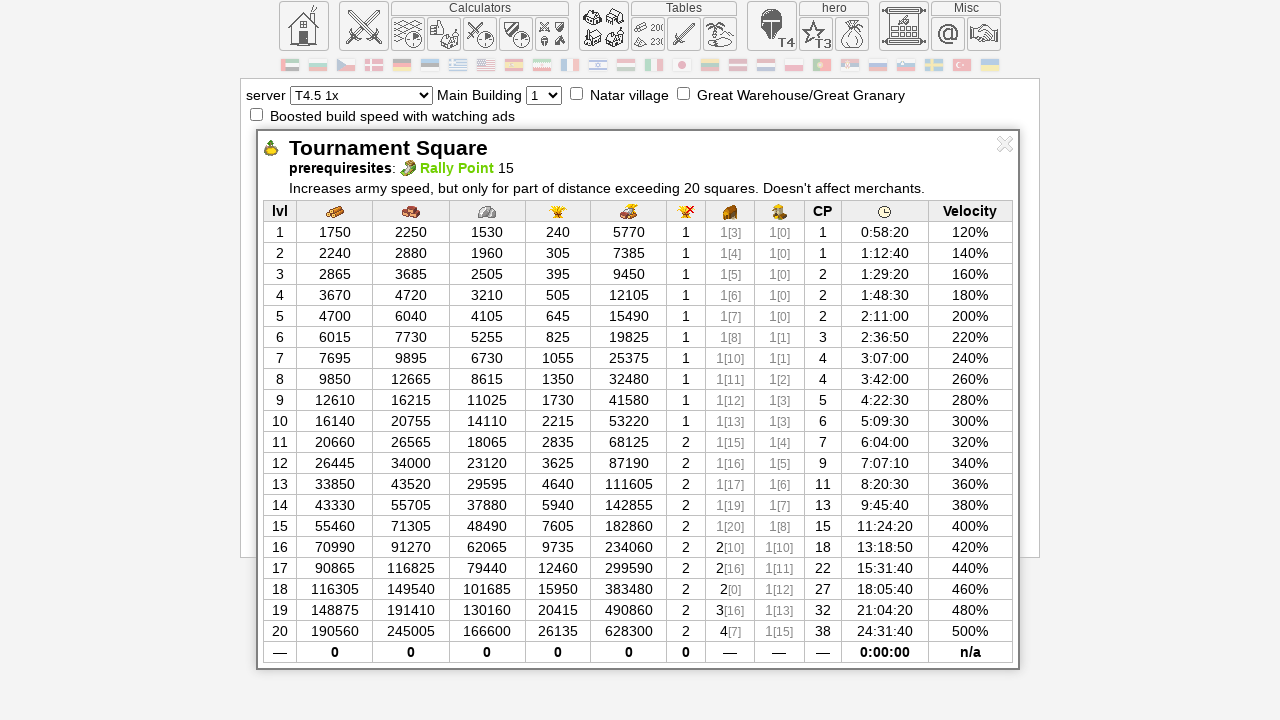

Building #29 details loaded successfully
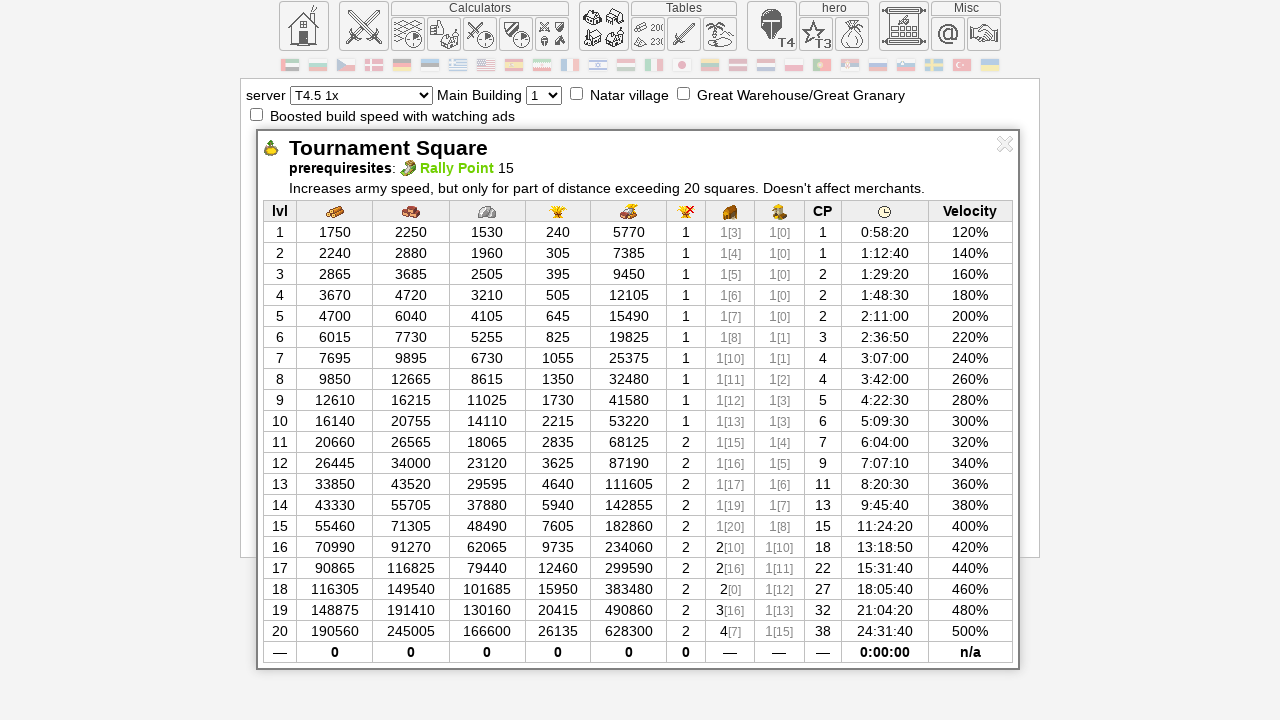

Closed building #29 details panel at (1005, 144) on #data_holder-close
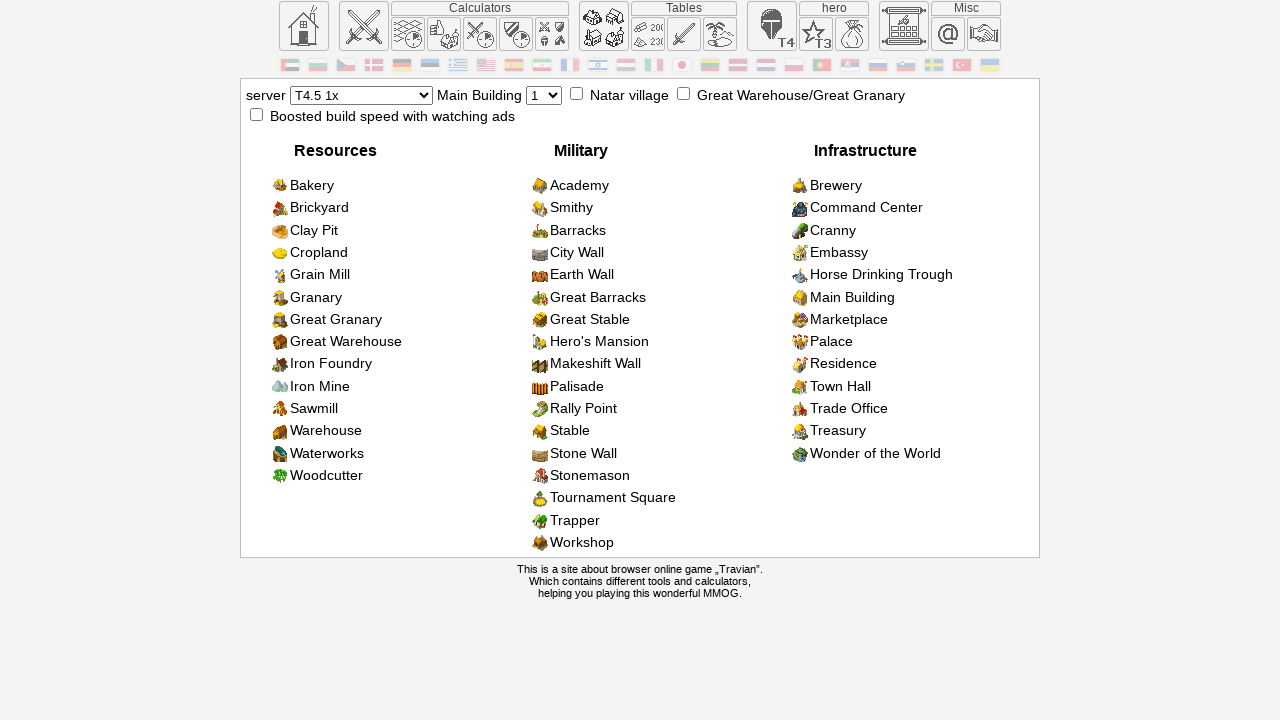

Clicked on building #30 to open details at (648, 520) on .build_list__item >> nth=35
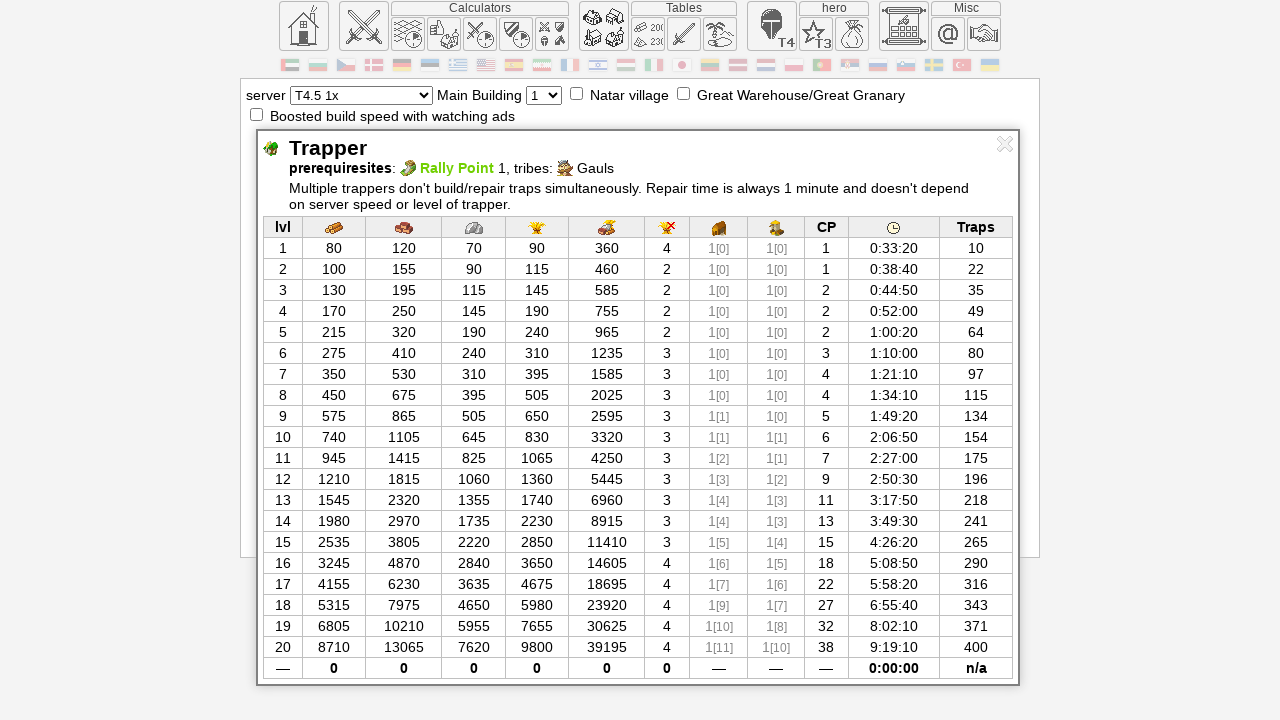

Building #30 details loaded successfully
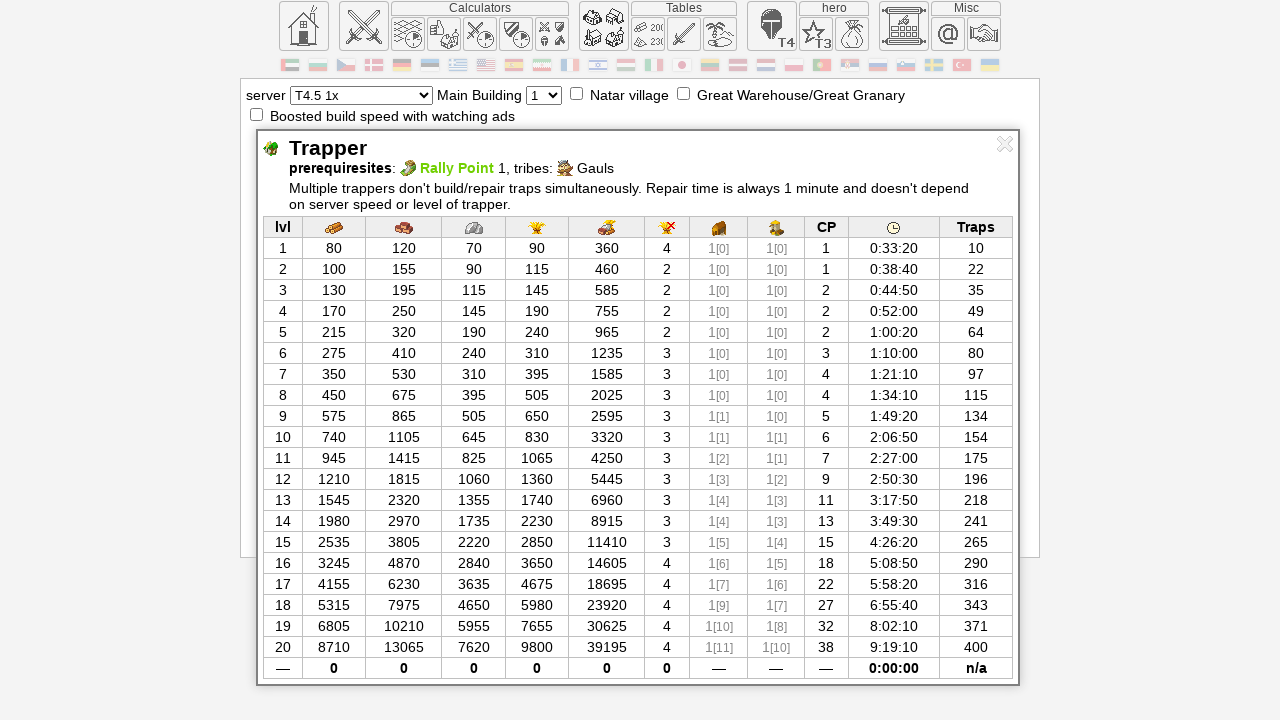

Closed building #30 details panel at (1005, 144) on #data_holder-close
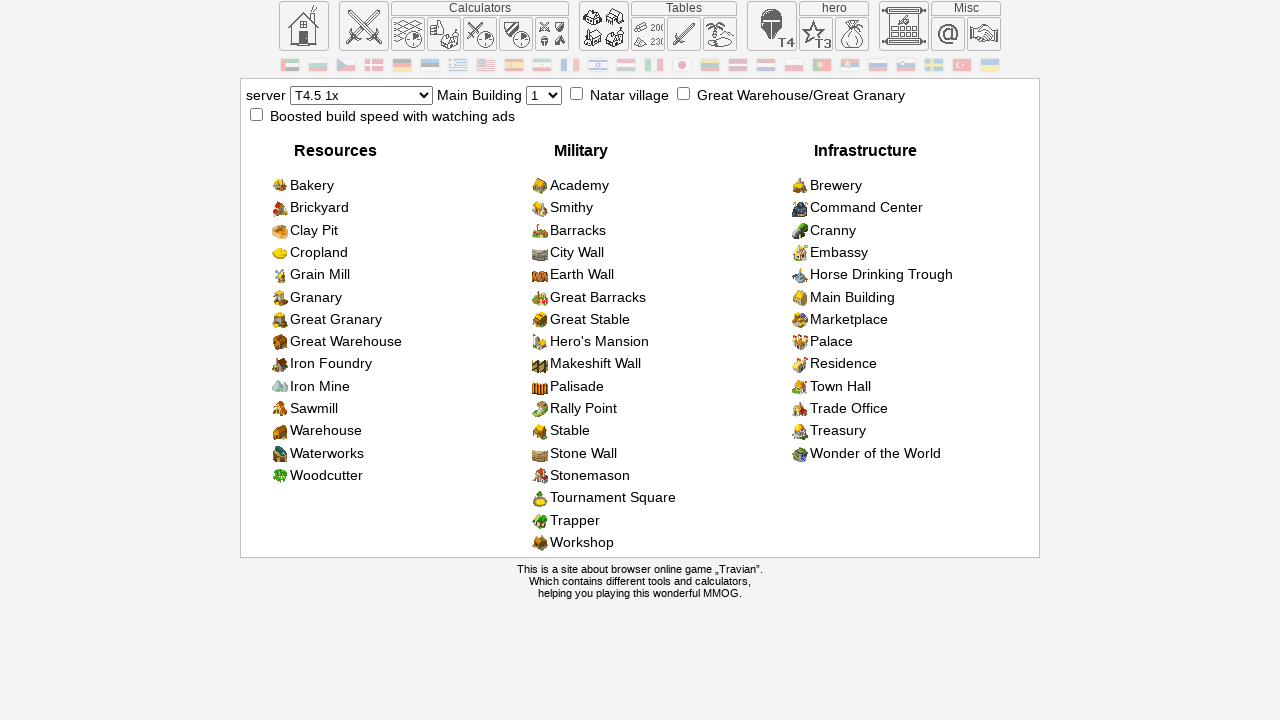

Clicked on building #31 to open details at (648, 542) on .build_list__item >> nth=36
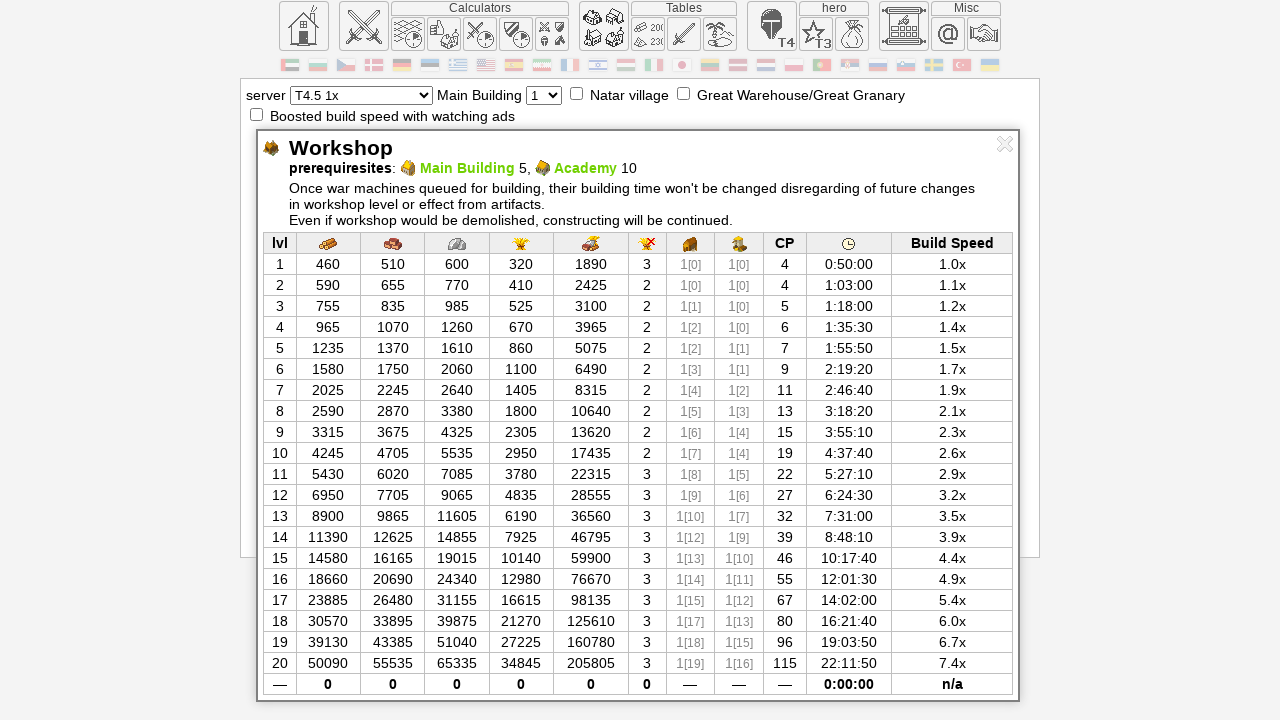

Building #31 details loaded successfully
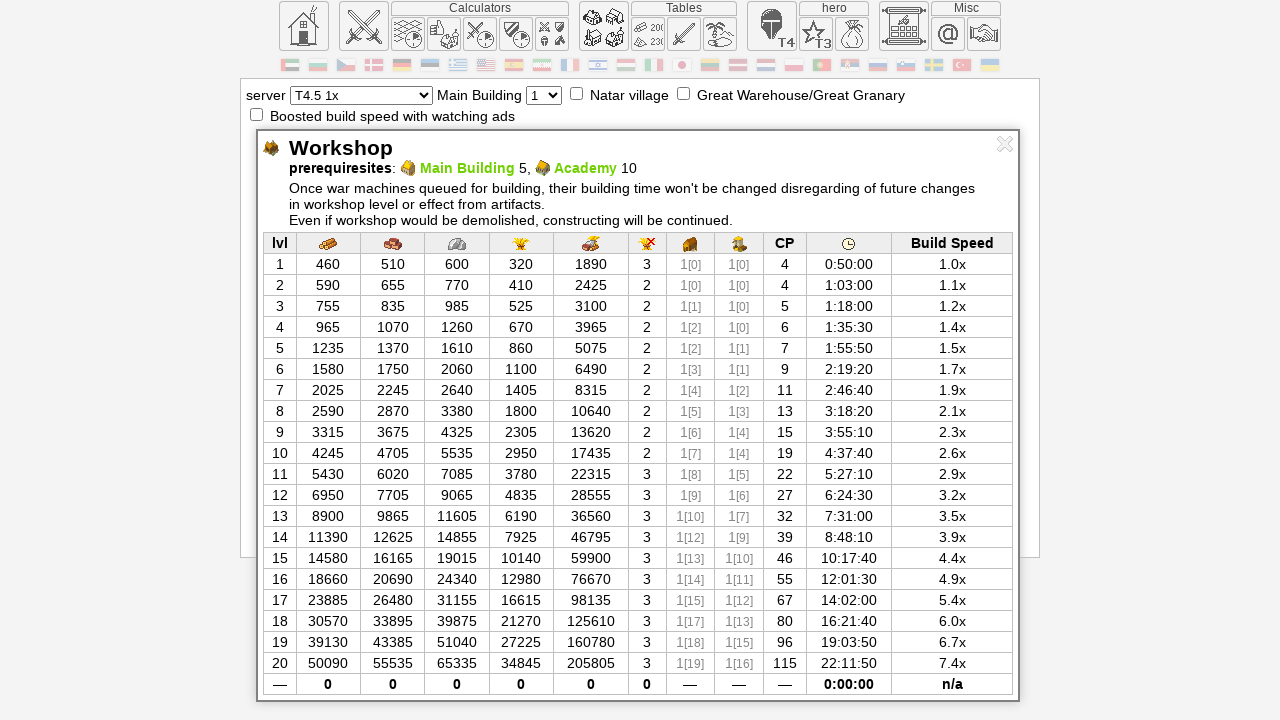

Closed building #31 details panel at (1005, 144) on #data_holder-close
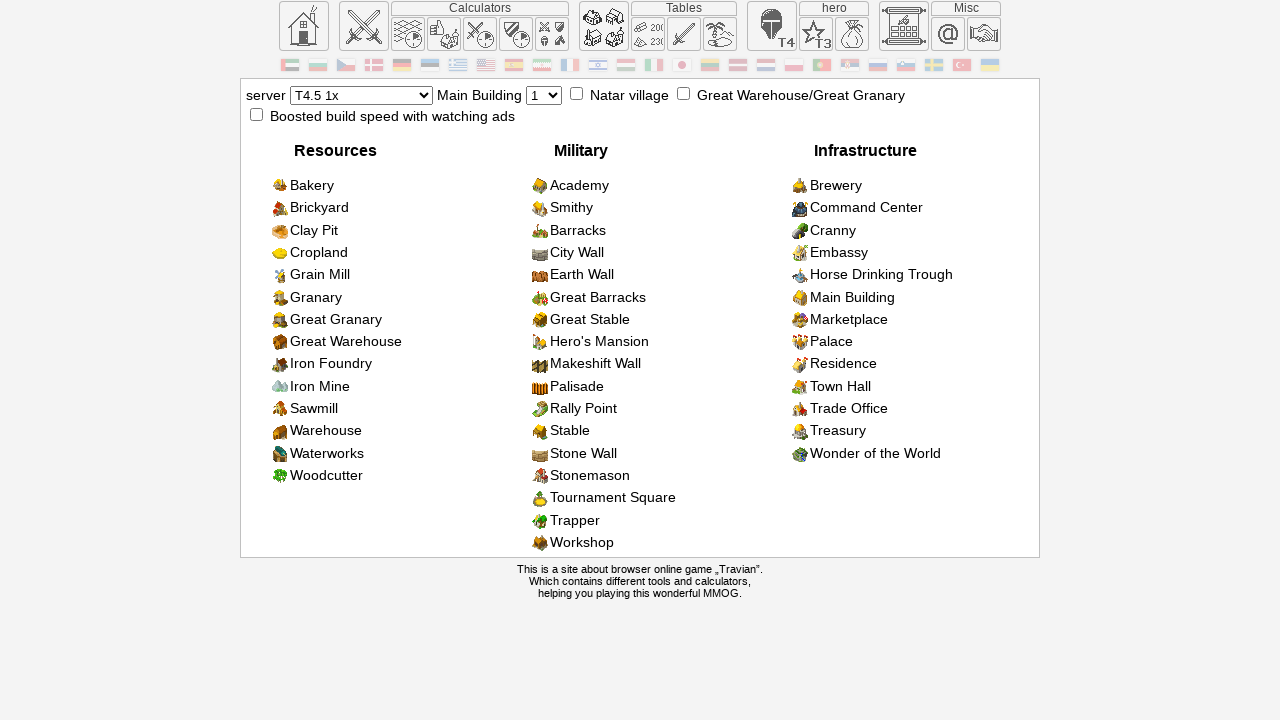

Clicked on building #32 to open details at (908, 186) on .build_list__item >> nth=37
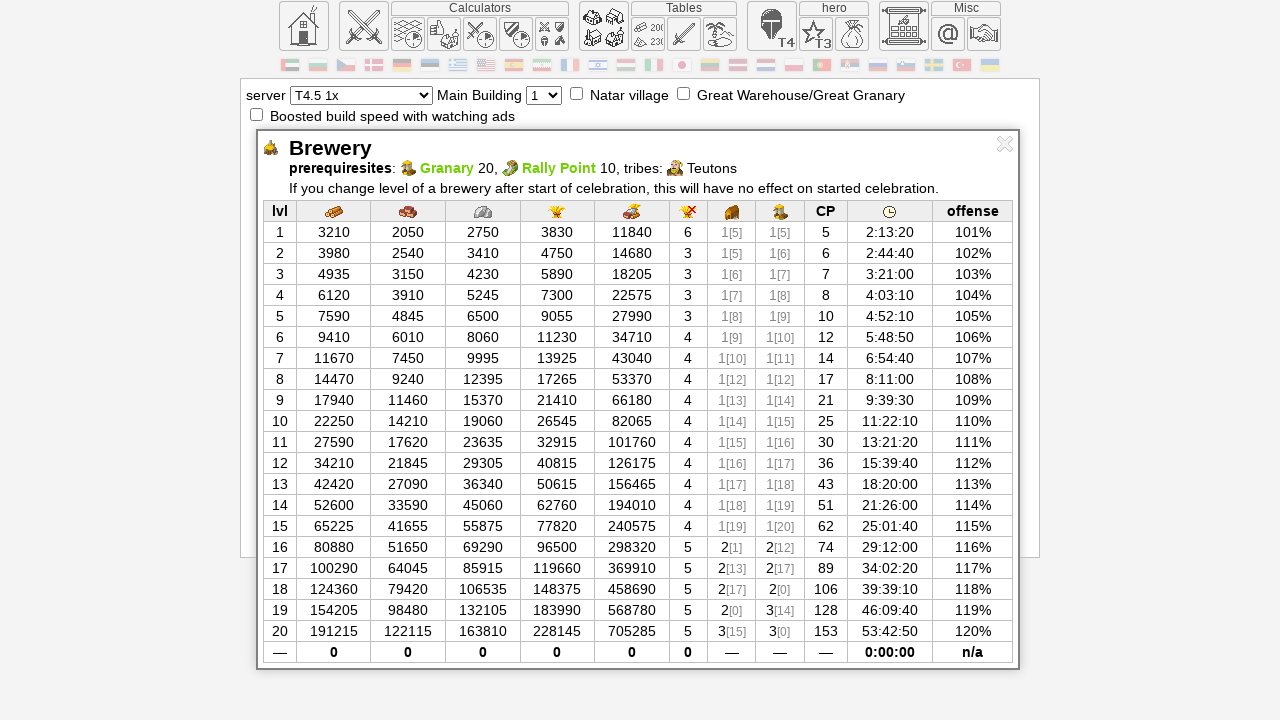

Building #32 details loaded successfully
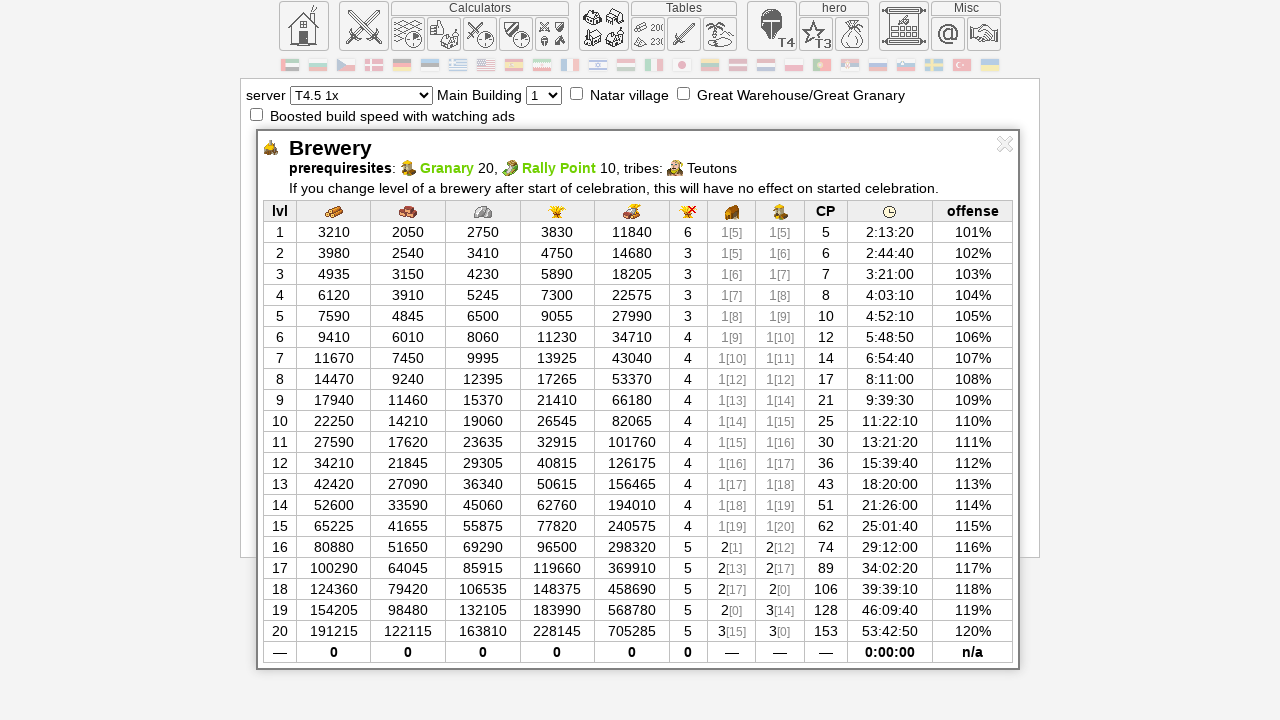

Closed building #32 details panel at (1005, 144) on #data_holder-close
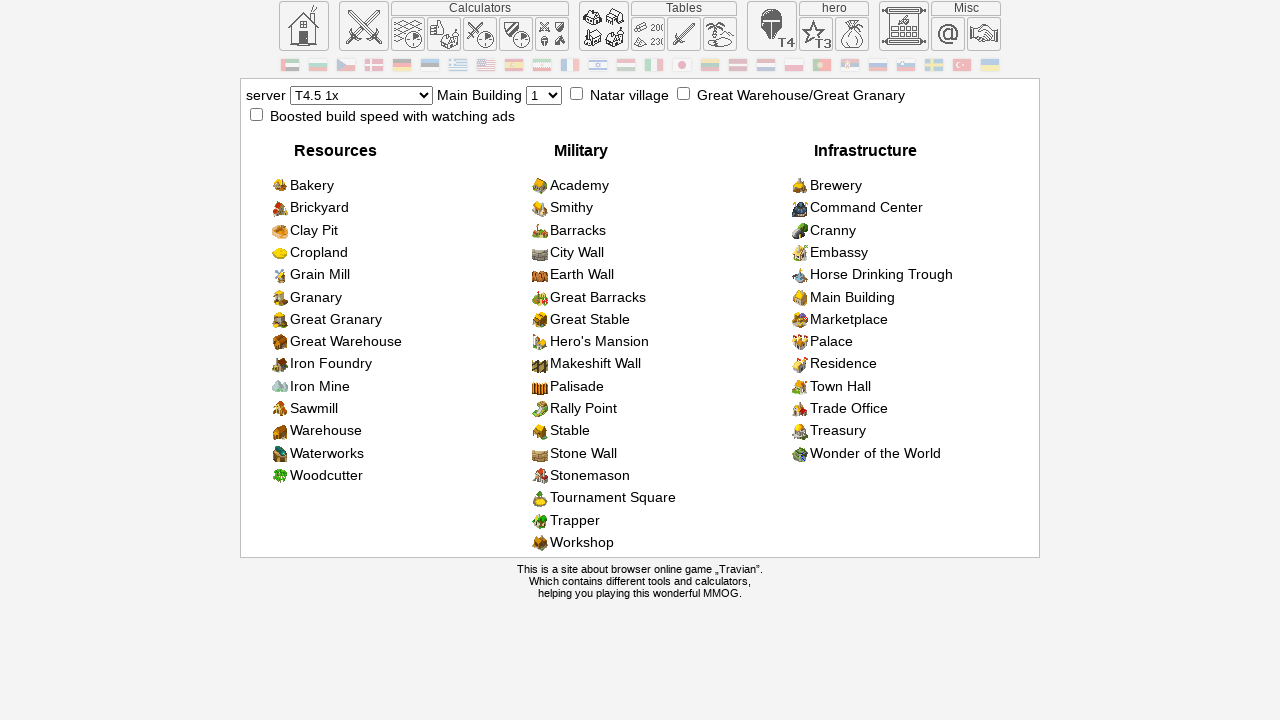

Clicked on building #33 to open details at (908, 208) on .build_list__item >> nth=38
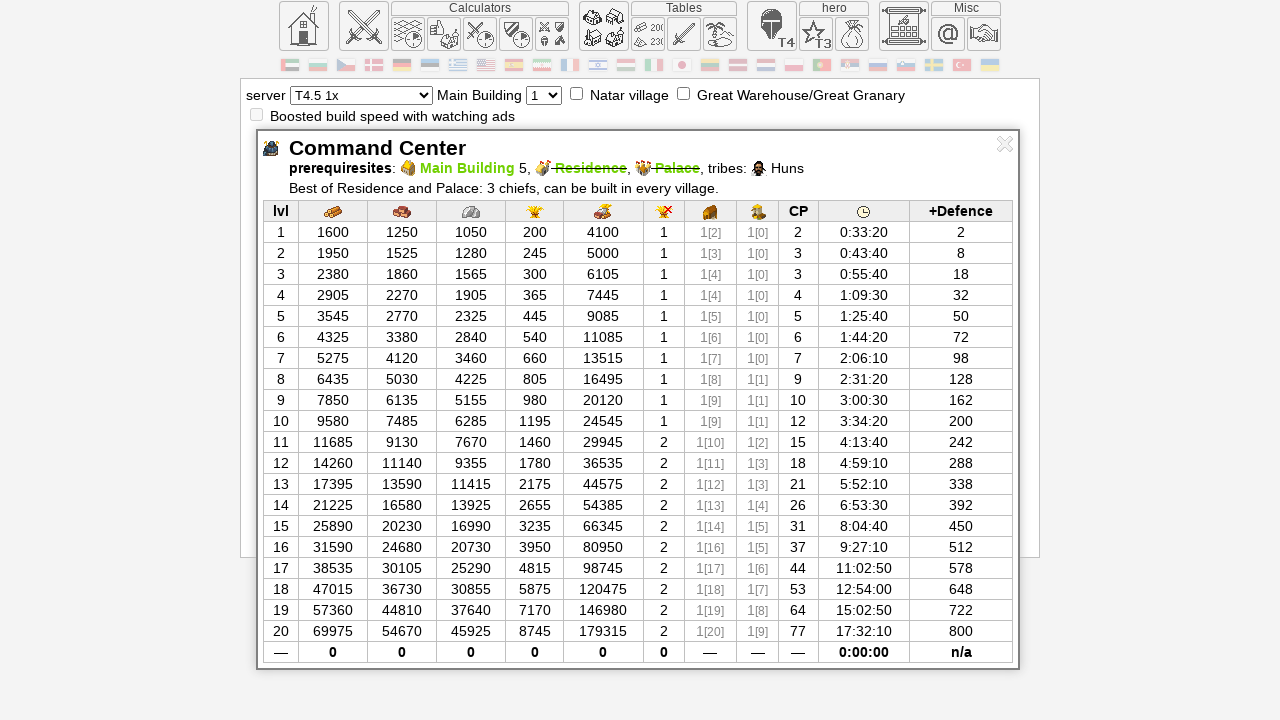

Building #33 details loaded successfully
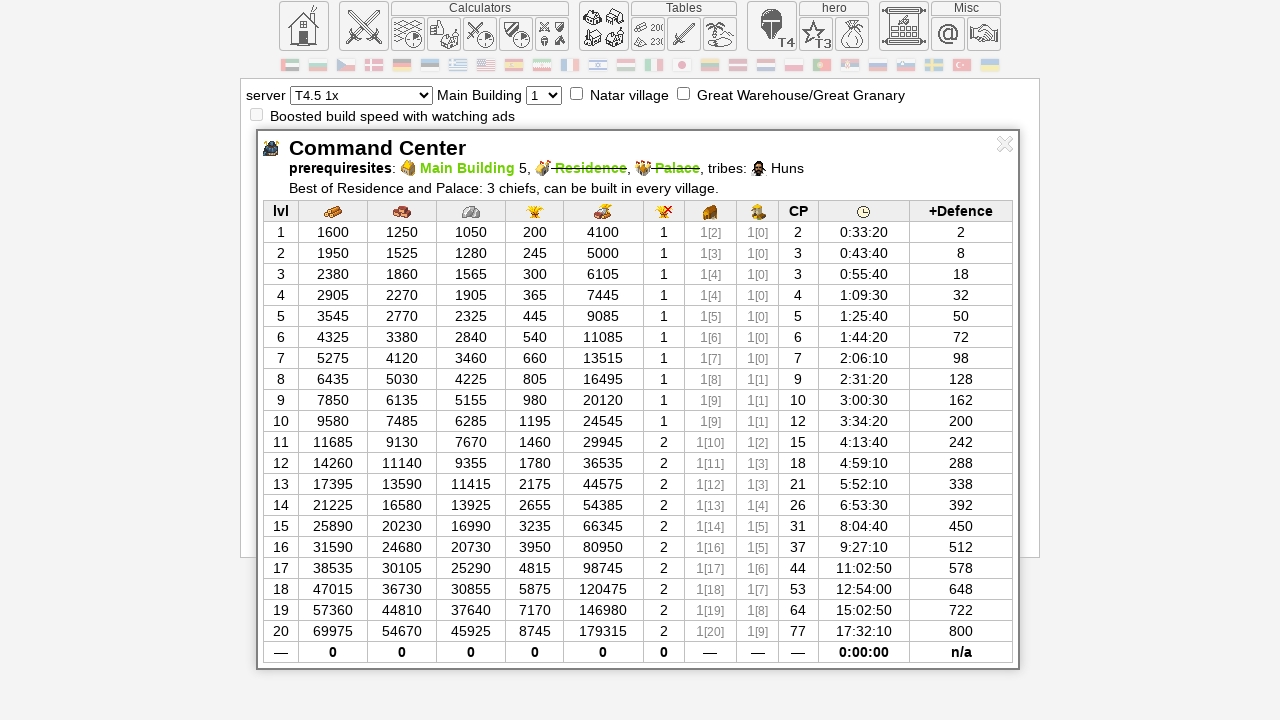

Closed building #33 details panel at (1005, 144) on #data_holder-close
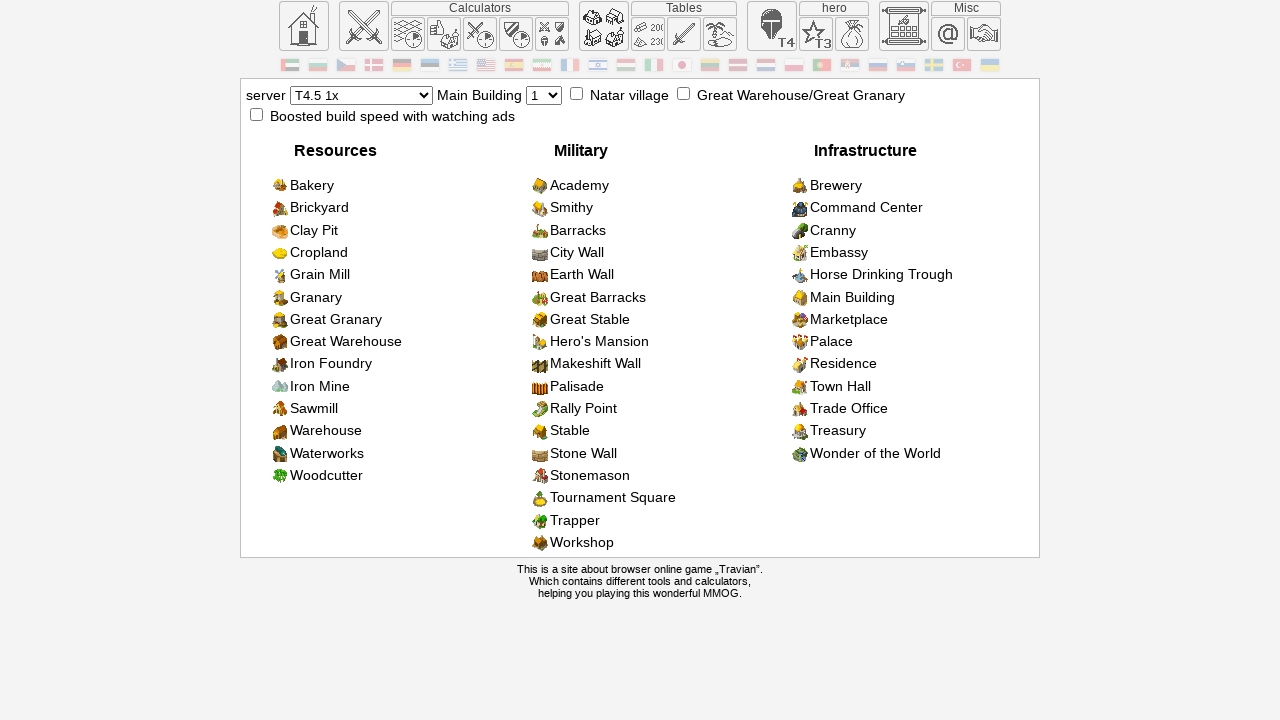

Clicked on building #34 to open details at (908, 230) on .build_list__item >> nth=39
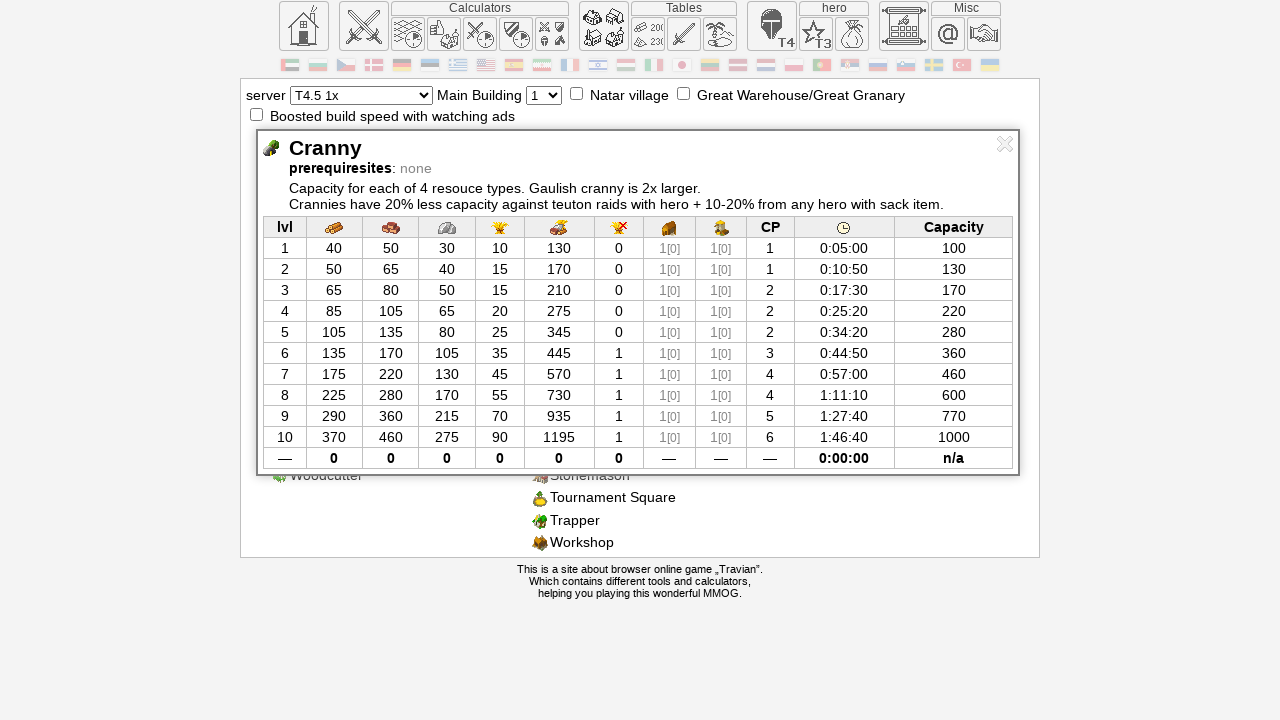

Building #34 details loaded successfully
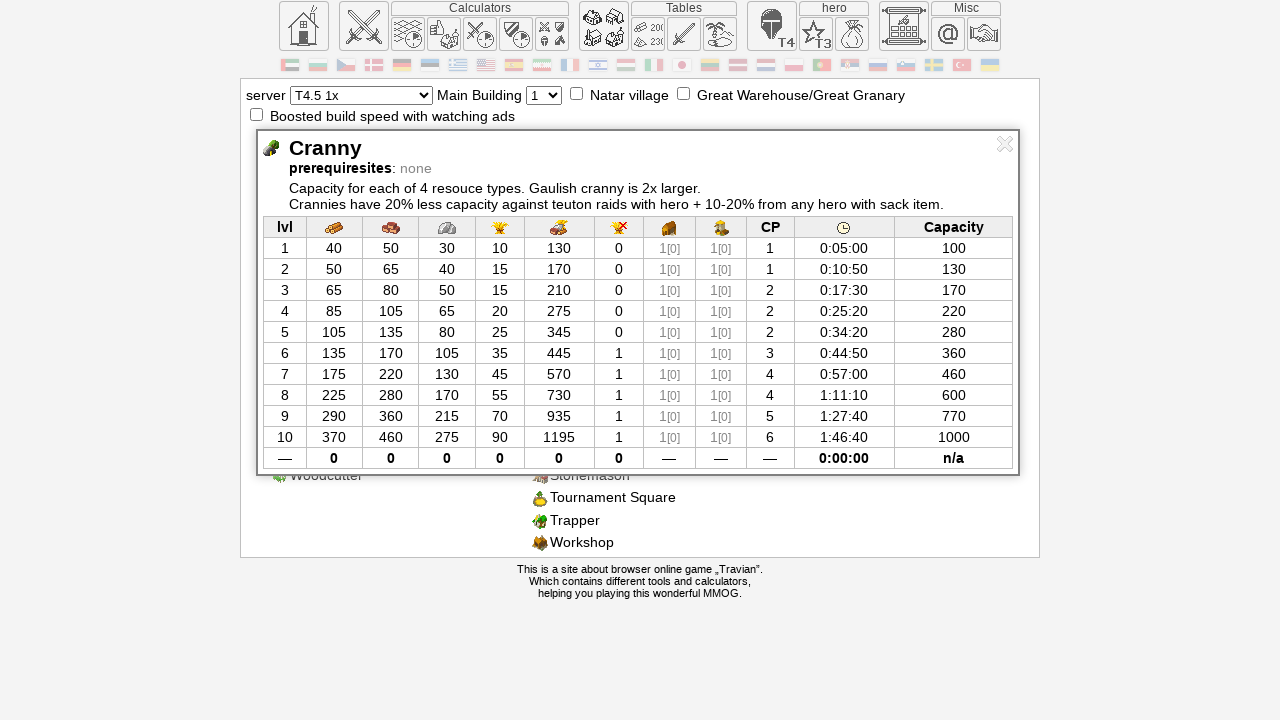

Closed building #34 details panel at (1005, 144) on #data_holder-close
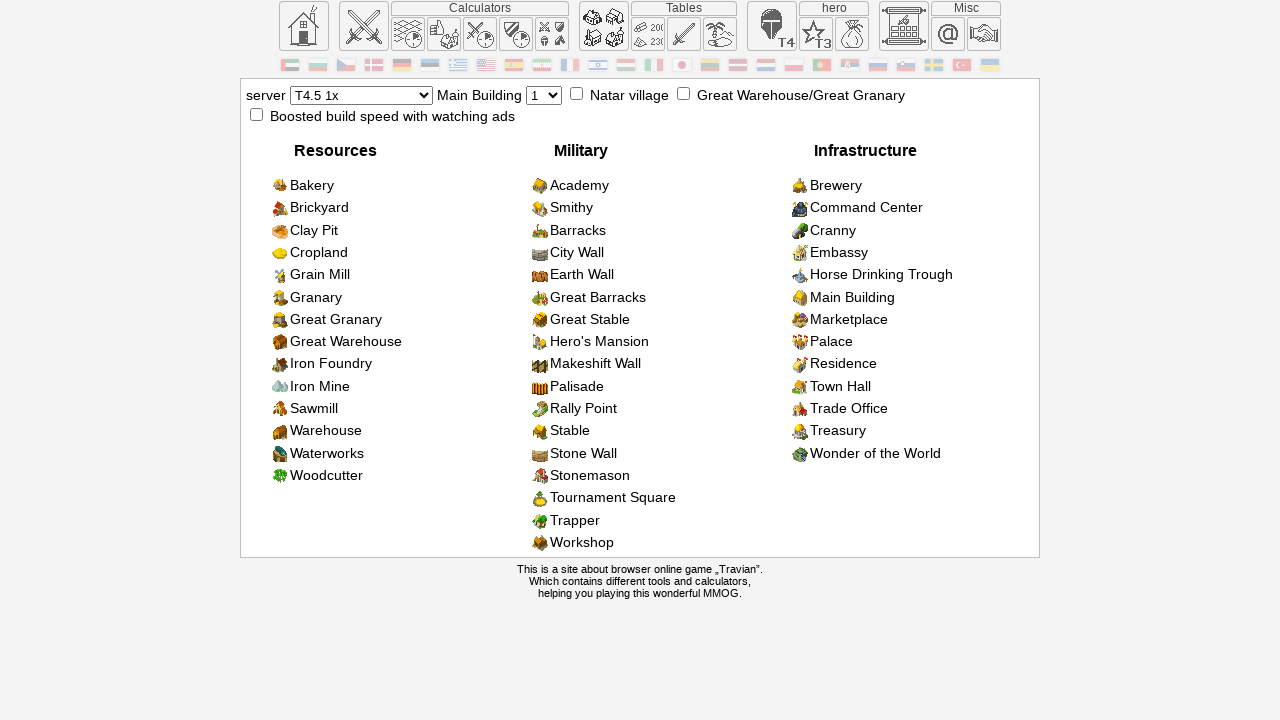

Clicked on building #35 to open details at (908, 253) on .build_list__item >> nth=40
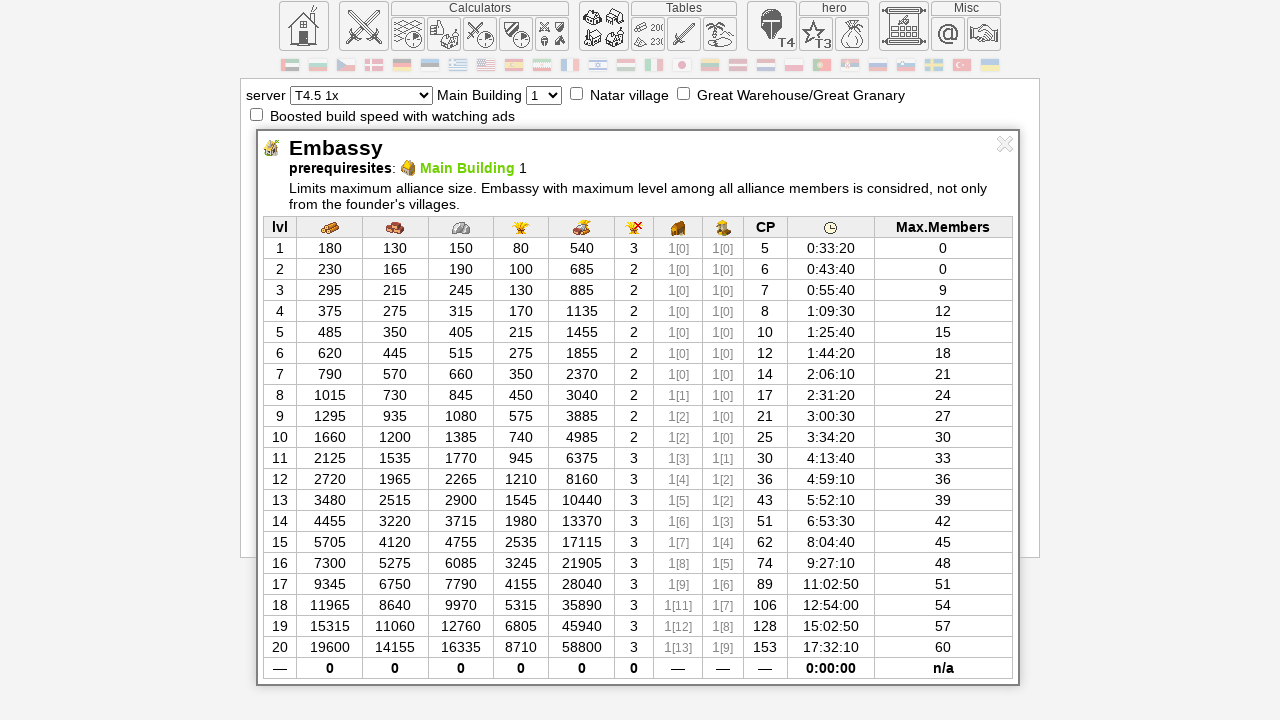

Building #35 details loaded successfully
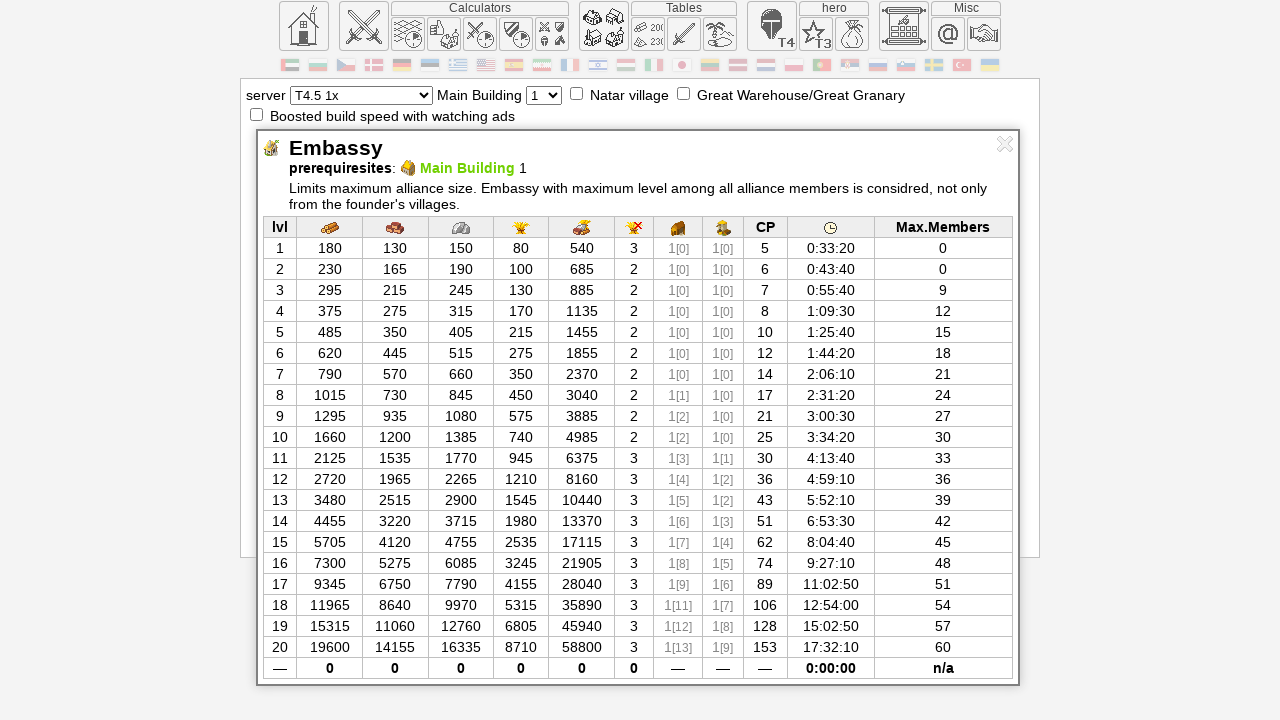

Closed building #35 details panel at (1005, 144) on #data_holder-close
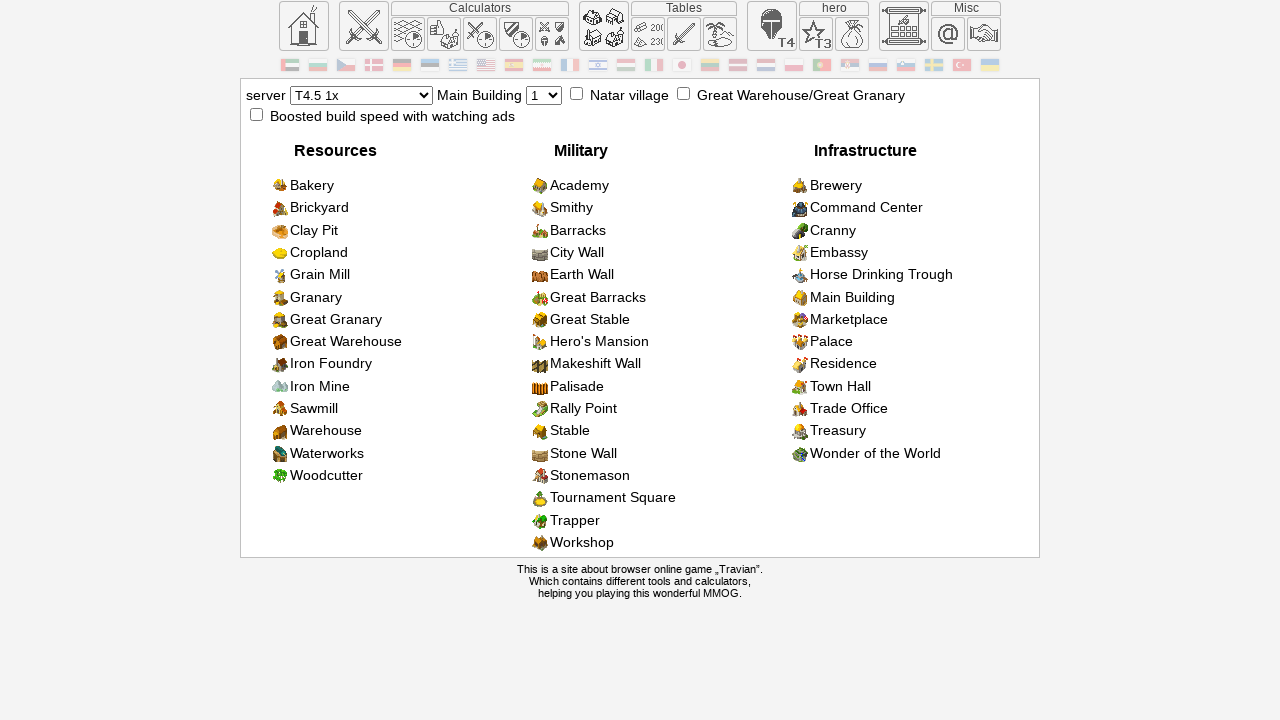

Clicked on building #36 to open details at (908, 275) on .build_list__item >> nth=41
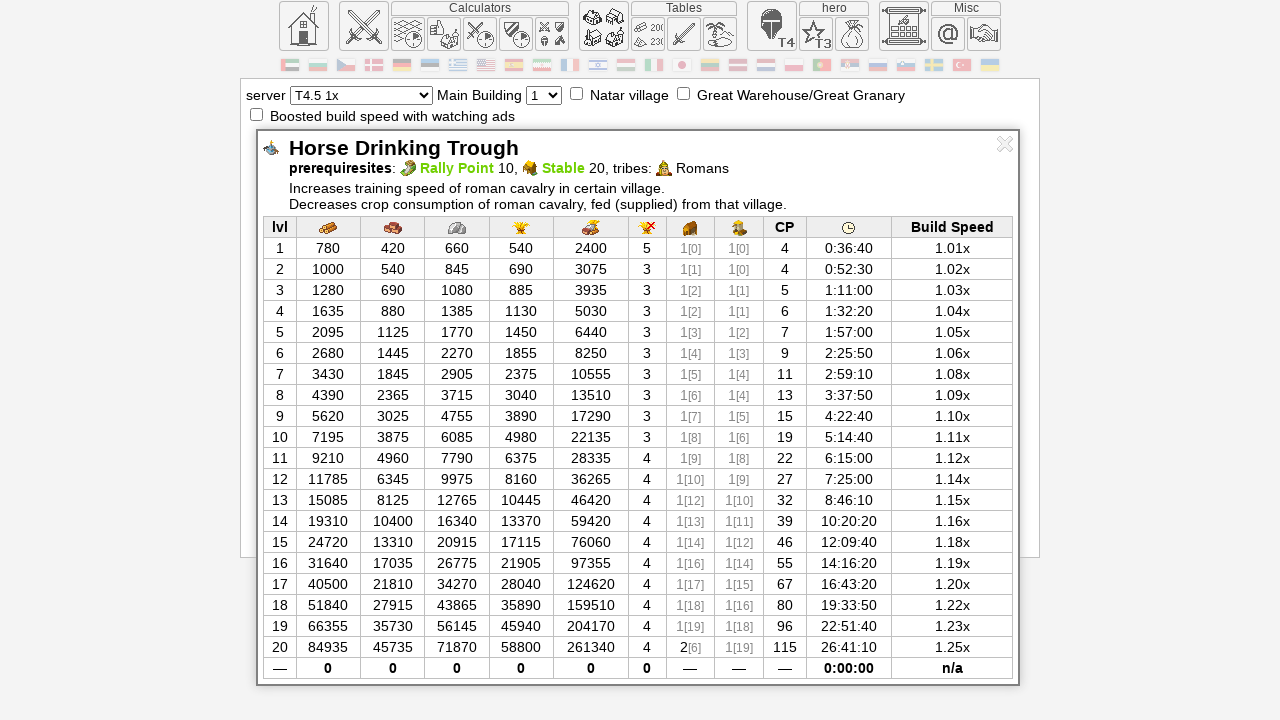

Building #36 details loaded successfully
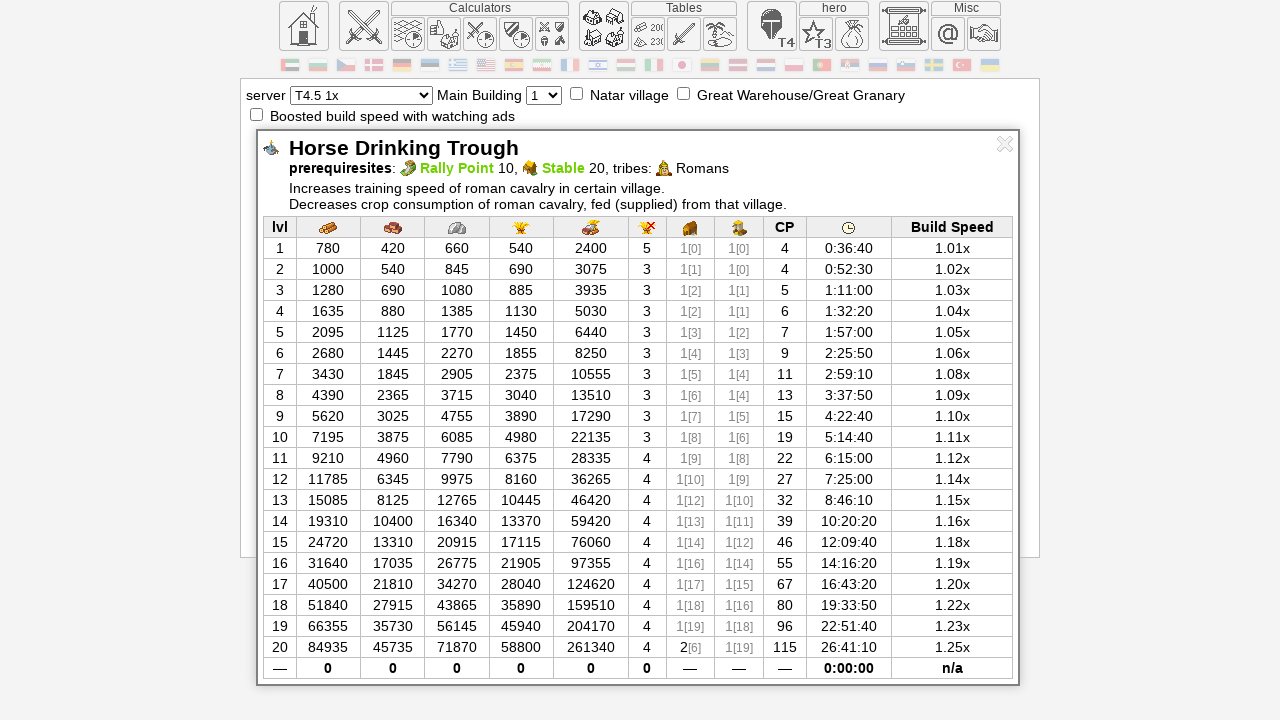

Closed building #36 details panel at (1005, 144) on #data_holder-close
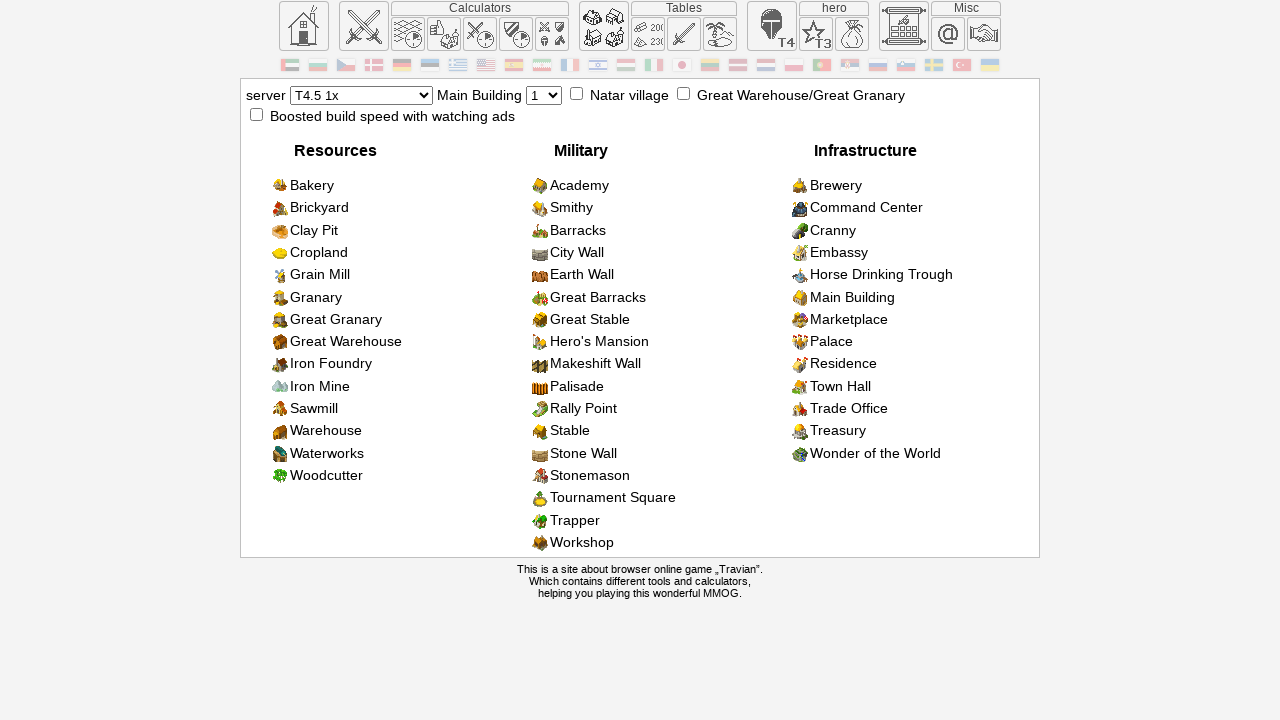

Clicked on building #37 to open details at (908, 297) on .build_list__item >> nth=42
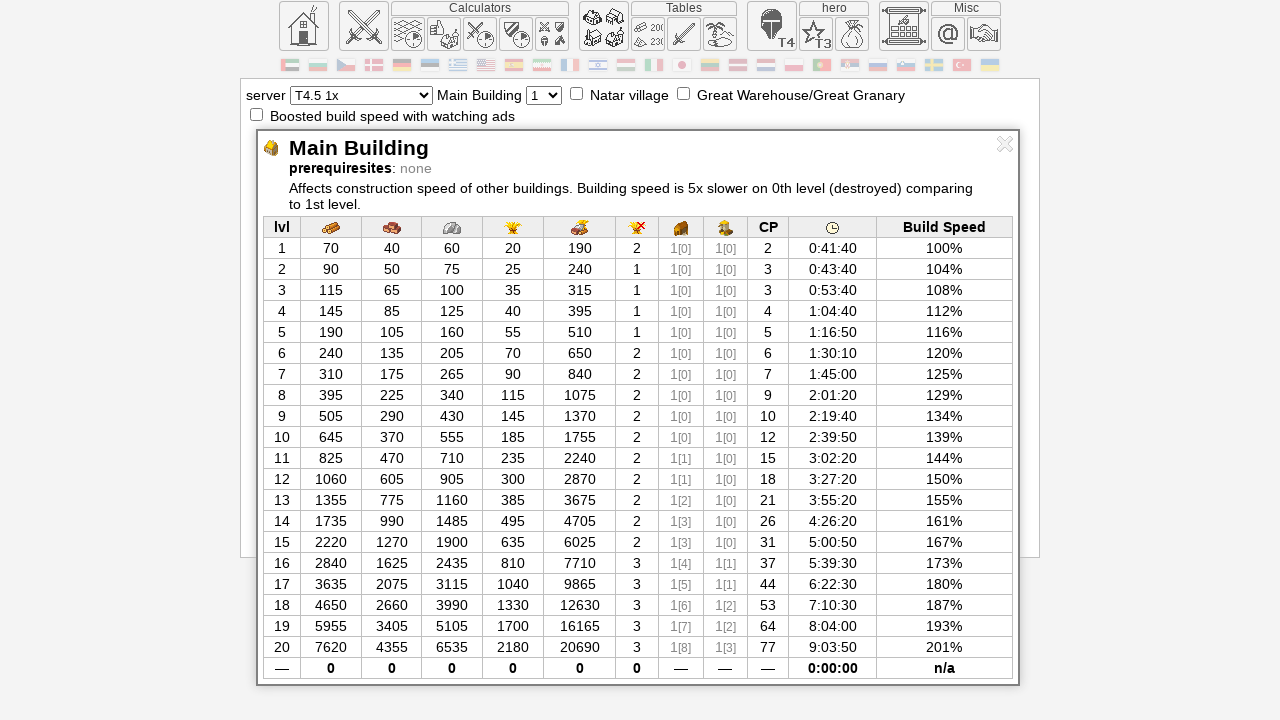

Building #37 details loaded successfully
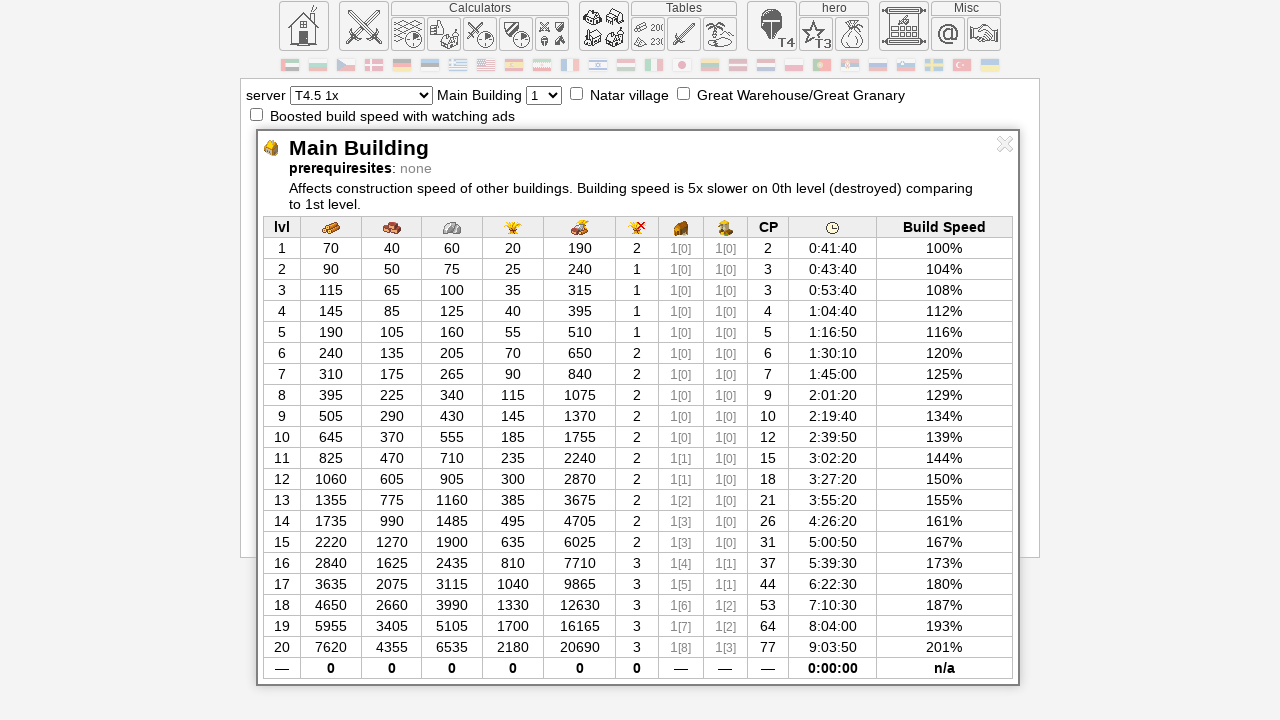

Closed building #37 details panel at (1005, 144) on #data_holder-close
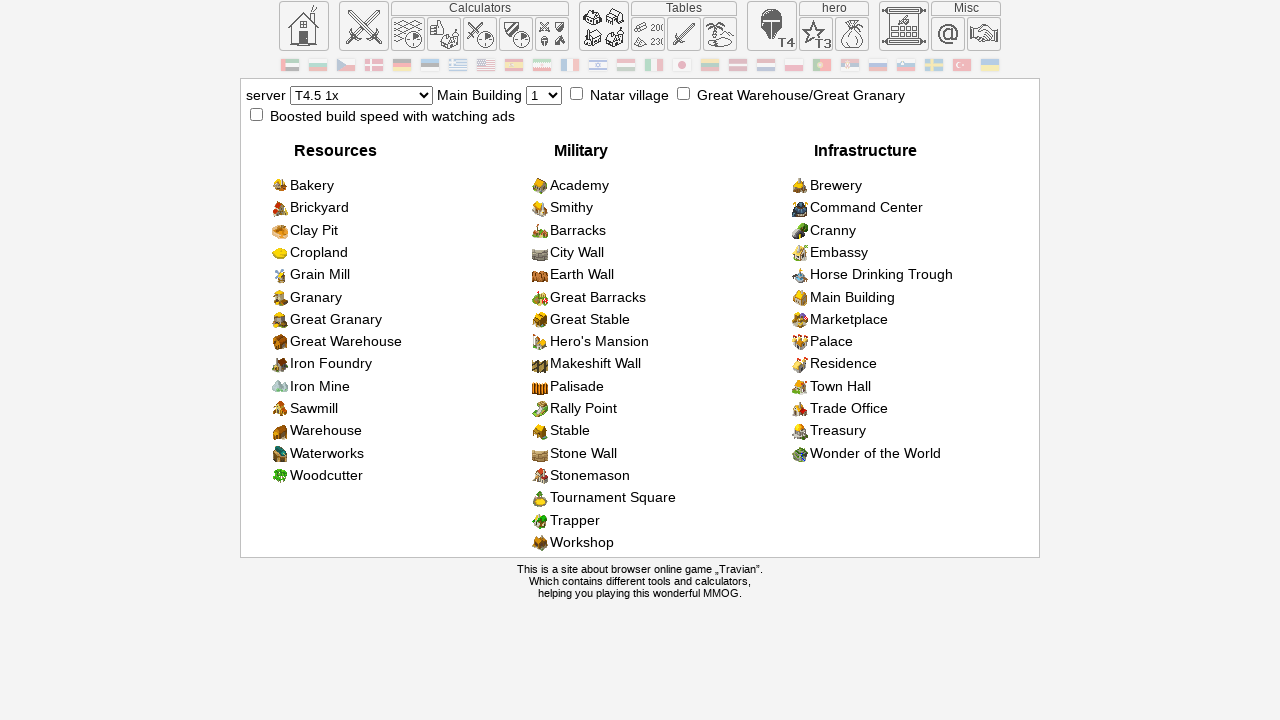

Clicked on building #38 to open details at (908, 319) on .build_list__item >> nth=43
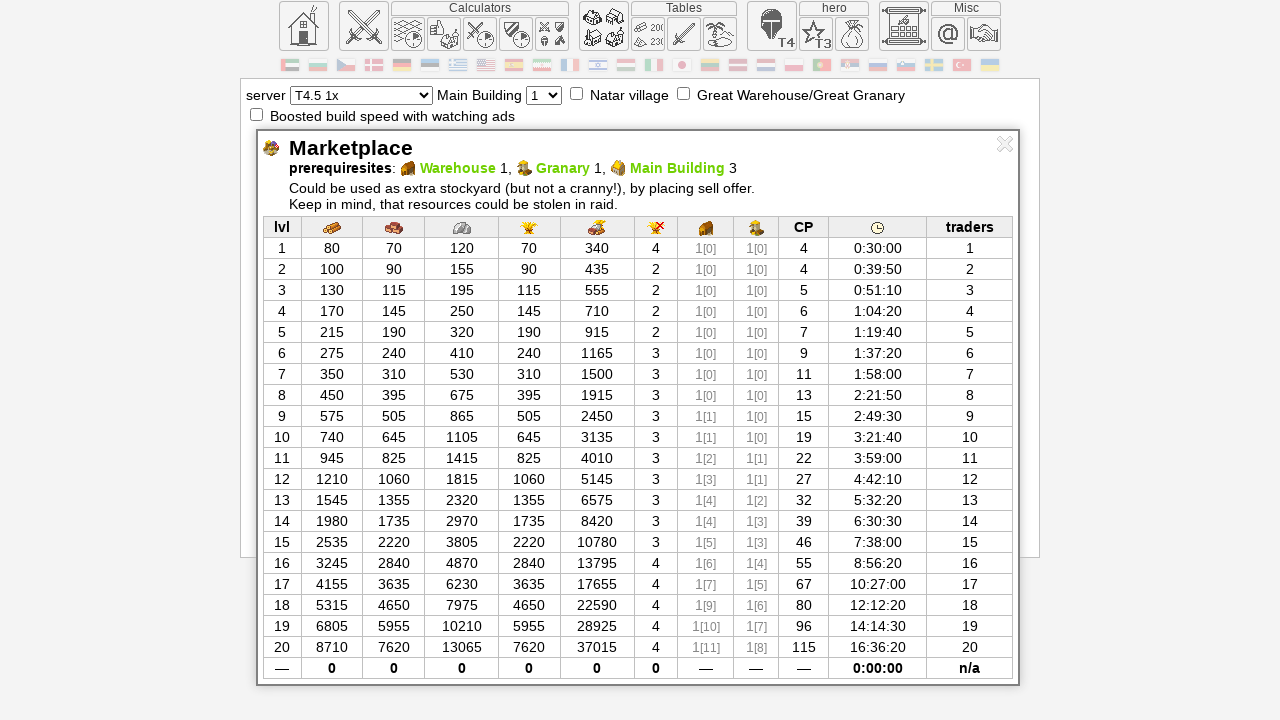

Building #38 details loaded successfully
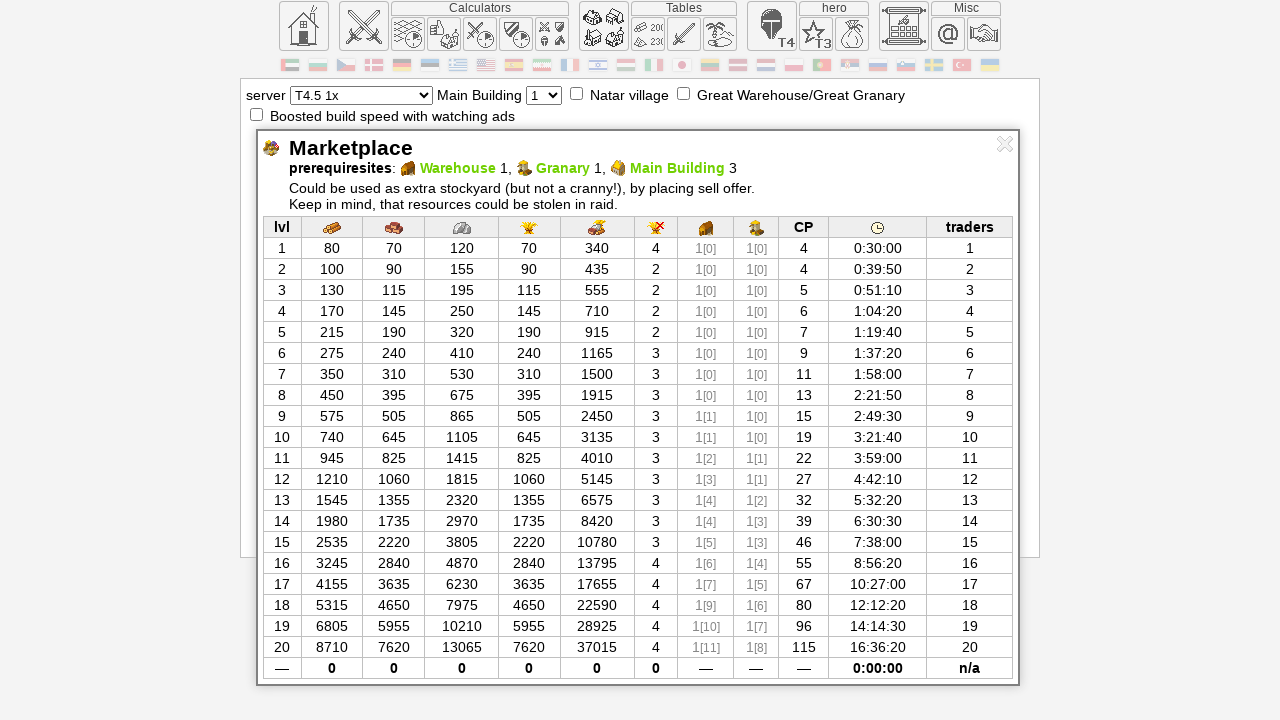

Closed building #38 details panel at (1005, 144) on #data_holder-close
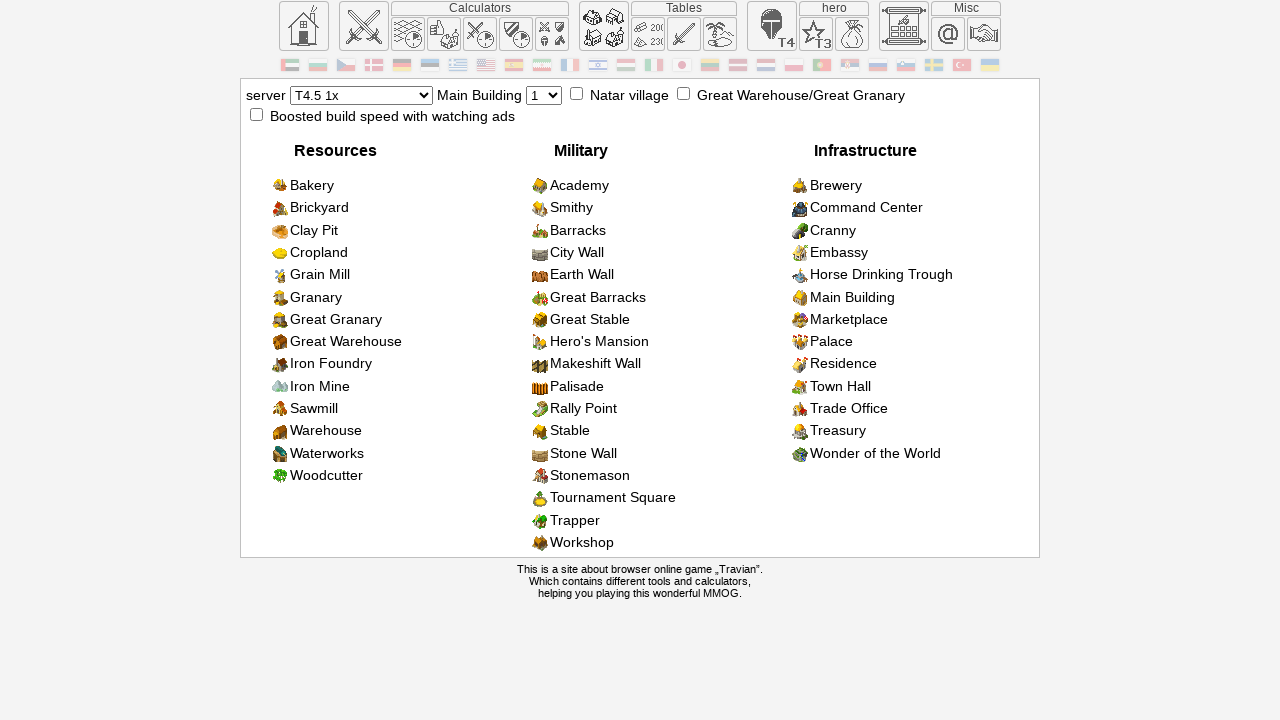

Clicked on building #39 to open details at (908, 342) on .build_list__item >> nth=44
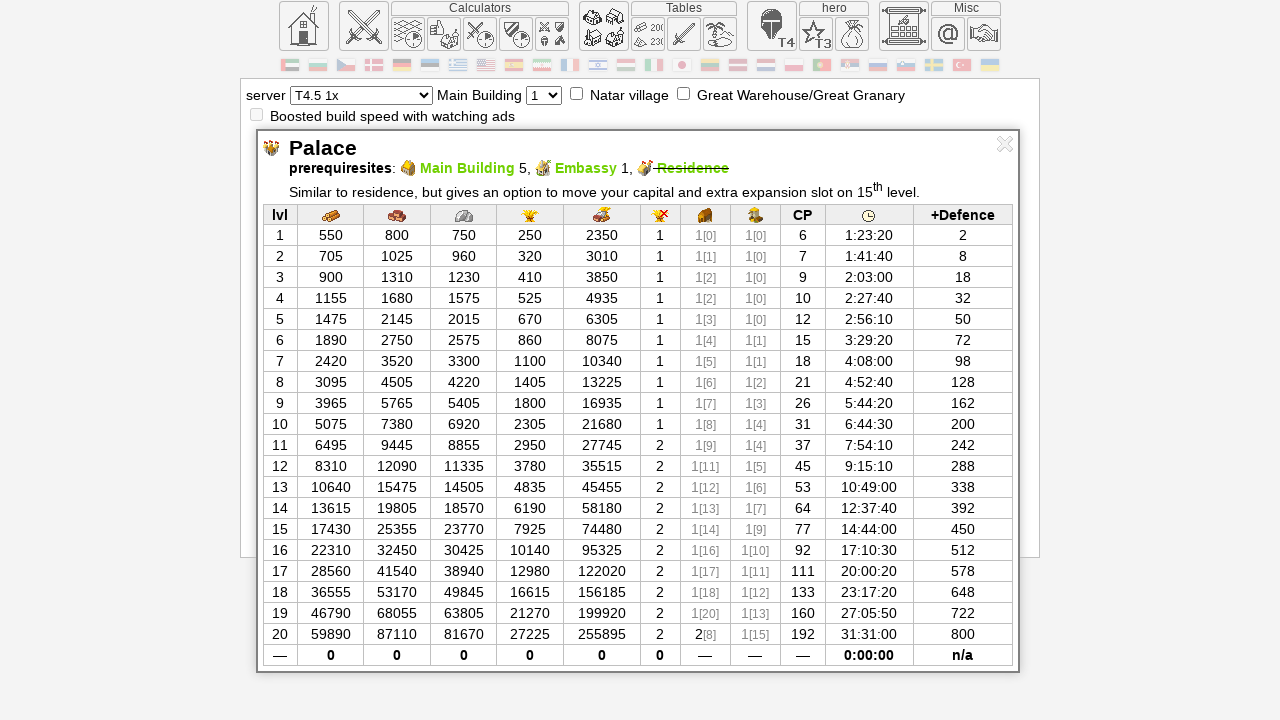

Building #39 details loaded successfully
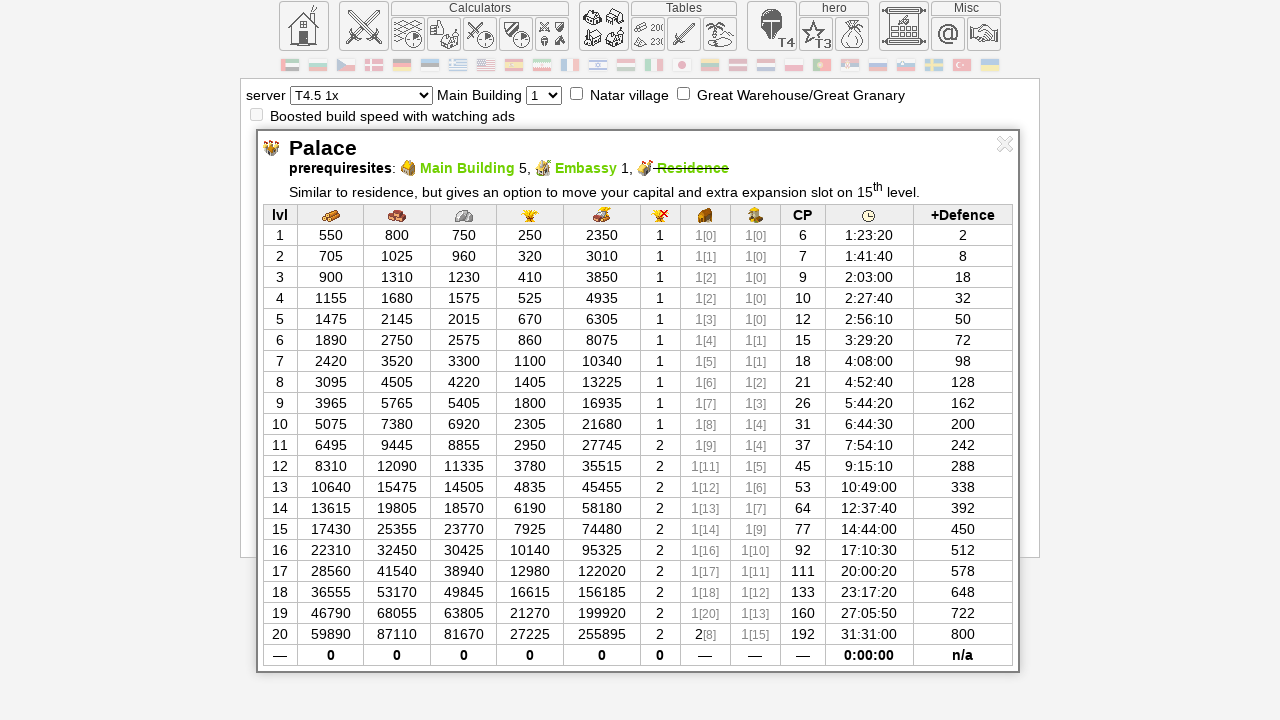

Closed building #39 details panel at (1005, 144) on #data_holder-close
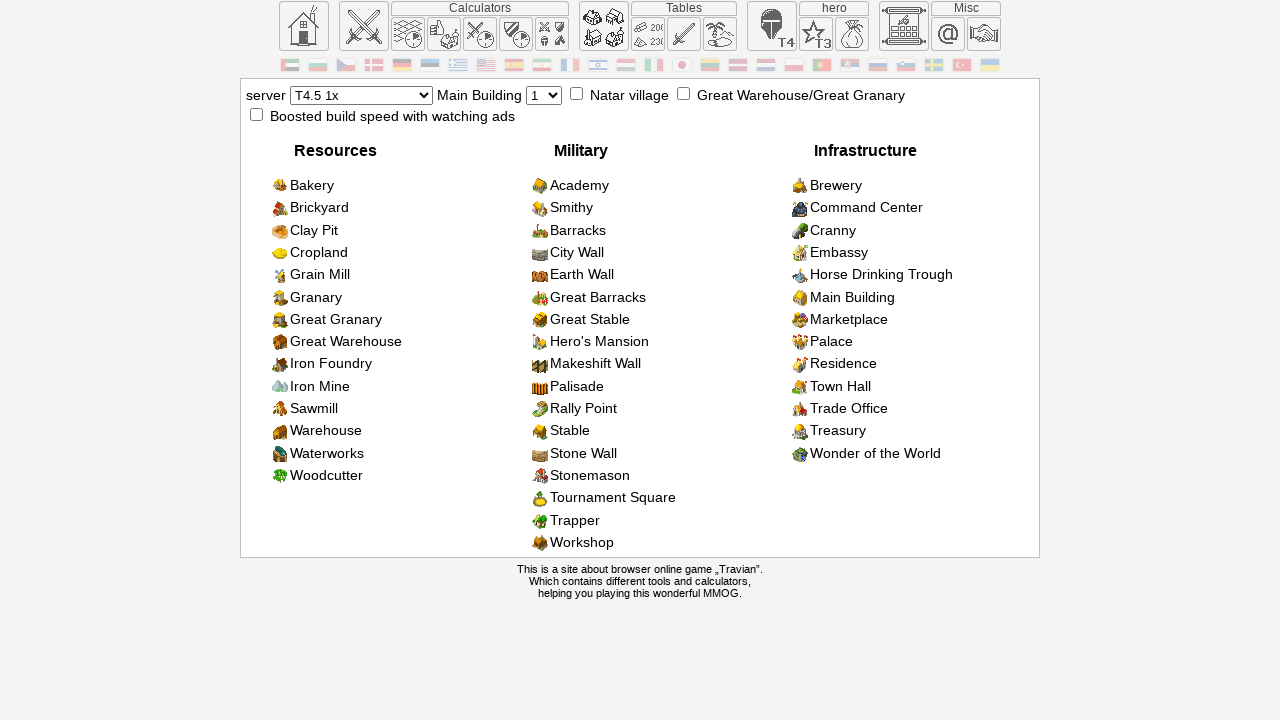

Clicked on building #40 to open details at (908, 364) on .build_list__item >> nth=45
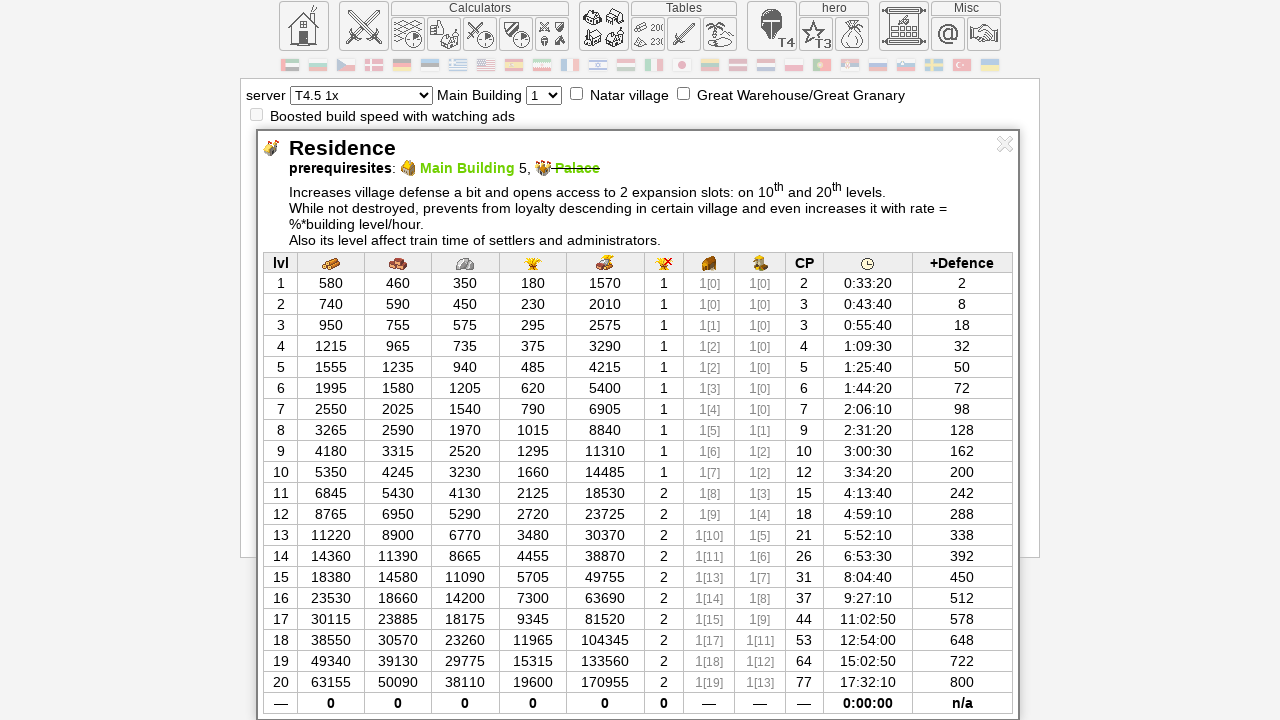

Building #40 details loaded successfully
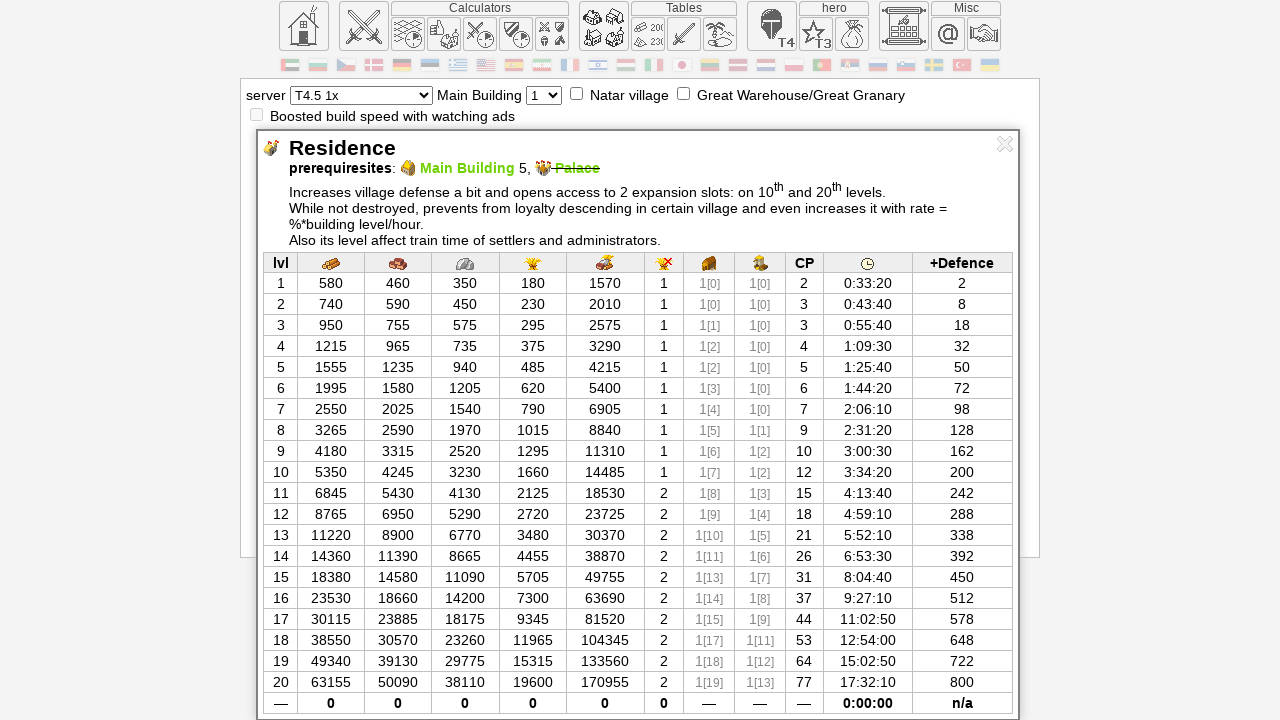

Closed building #40 details panel at (1005, 144) on #data_holder-close
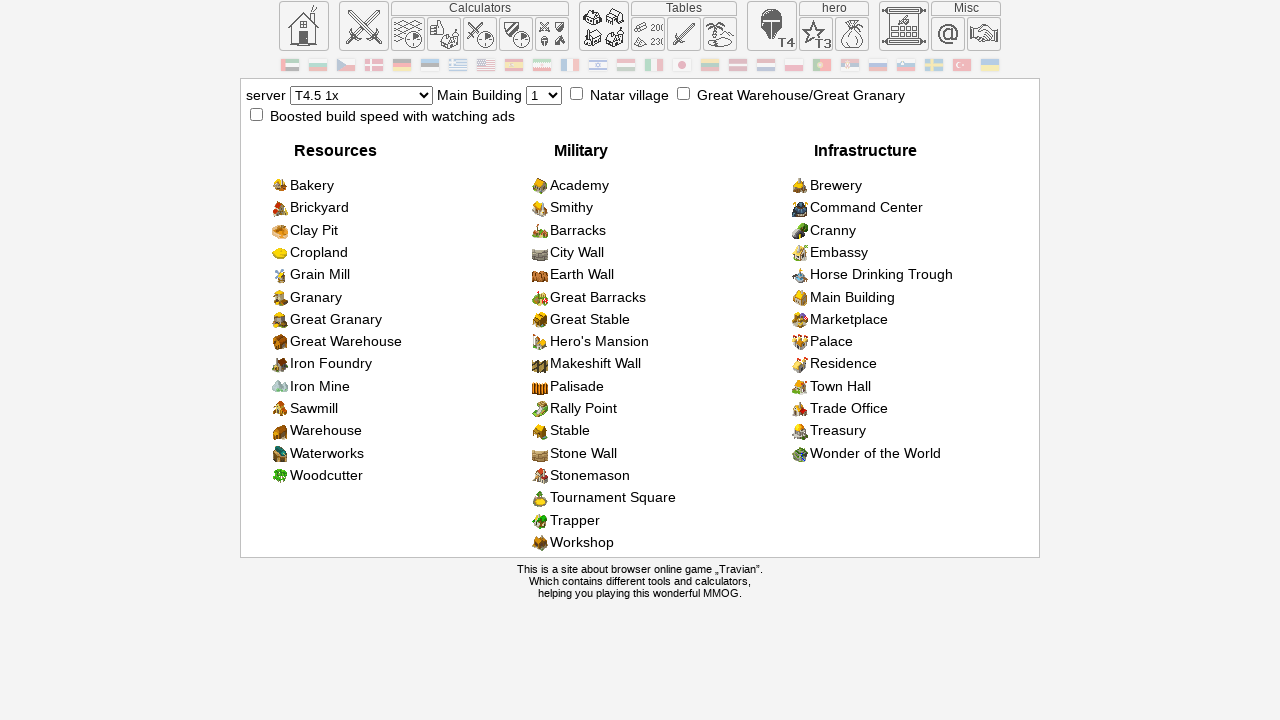

Clicked on building #41 to open details at (908, 386) on .build_list__item >> nth=46
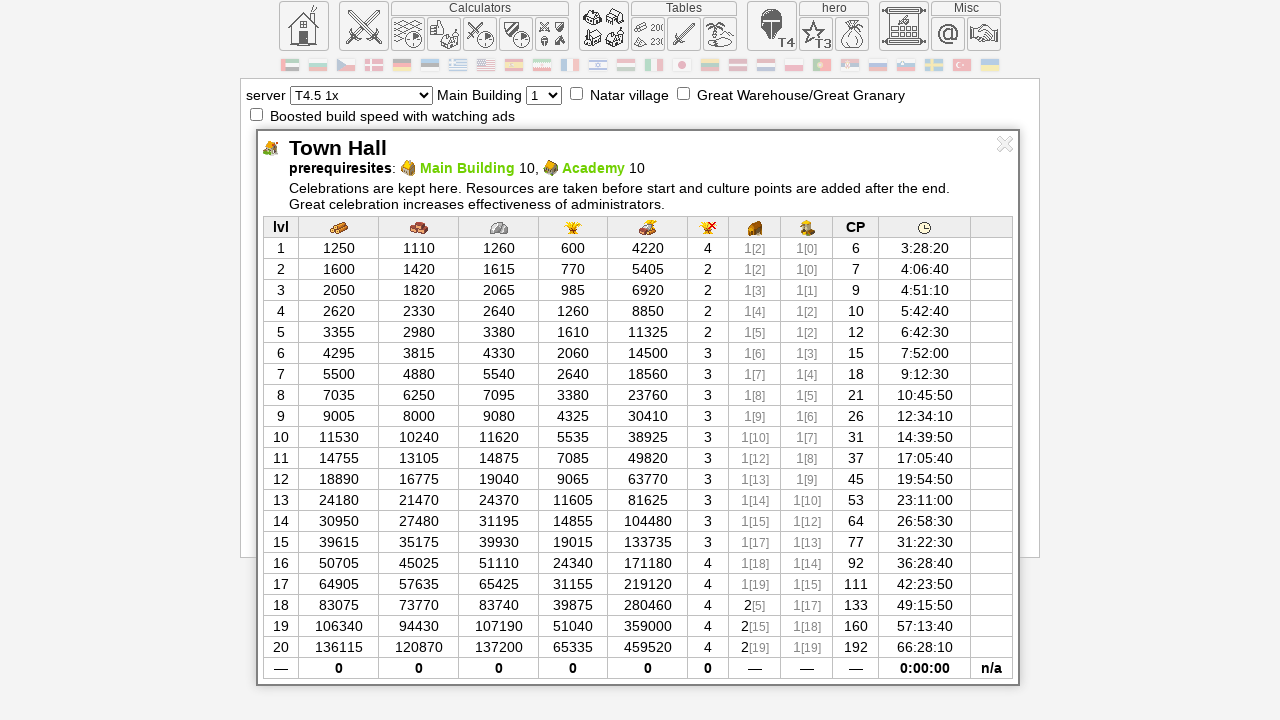

Building #41 details loaded successfully
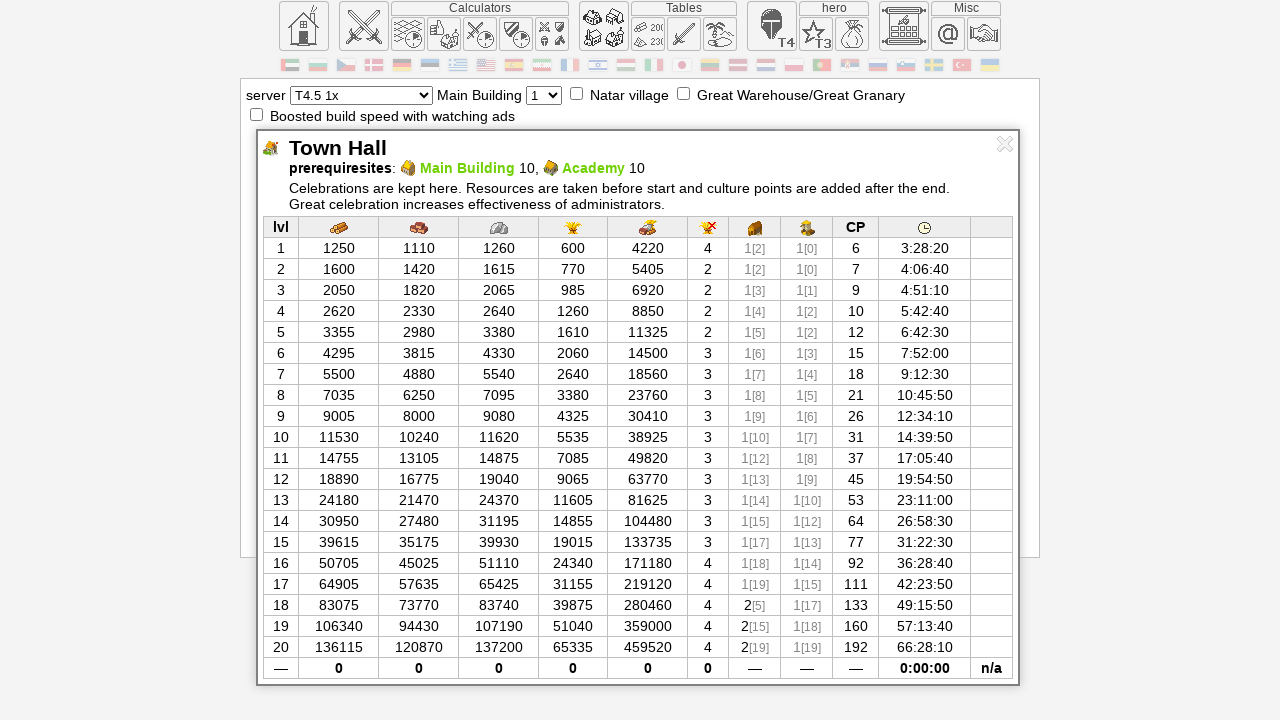

Closed building #41 details panel at (1005, 144) on #data_holder-close
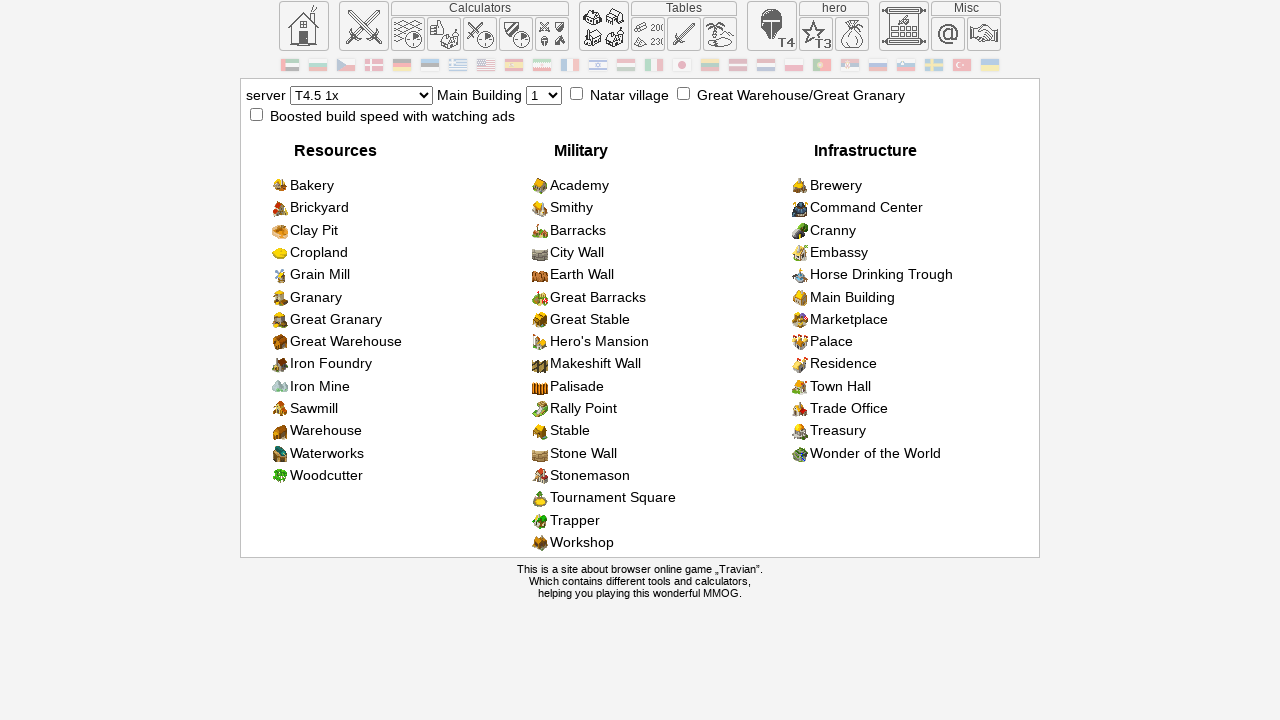

Clicked on building #42 to open details at (908, 409) on .build_list__item >> nth=47
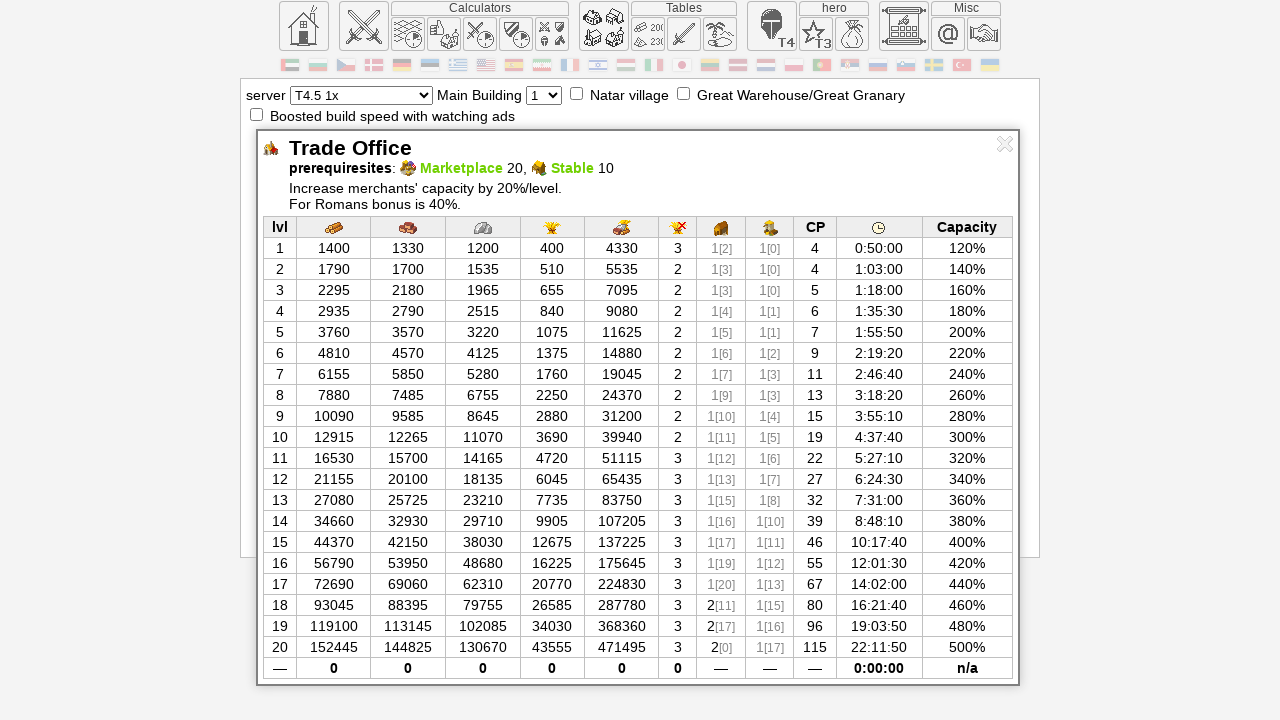

Building #42 details loaded successfully
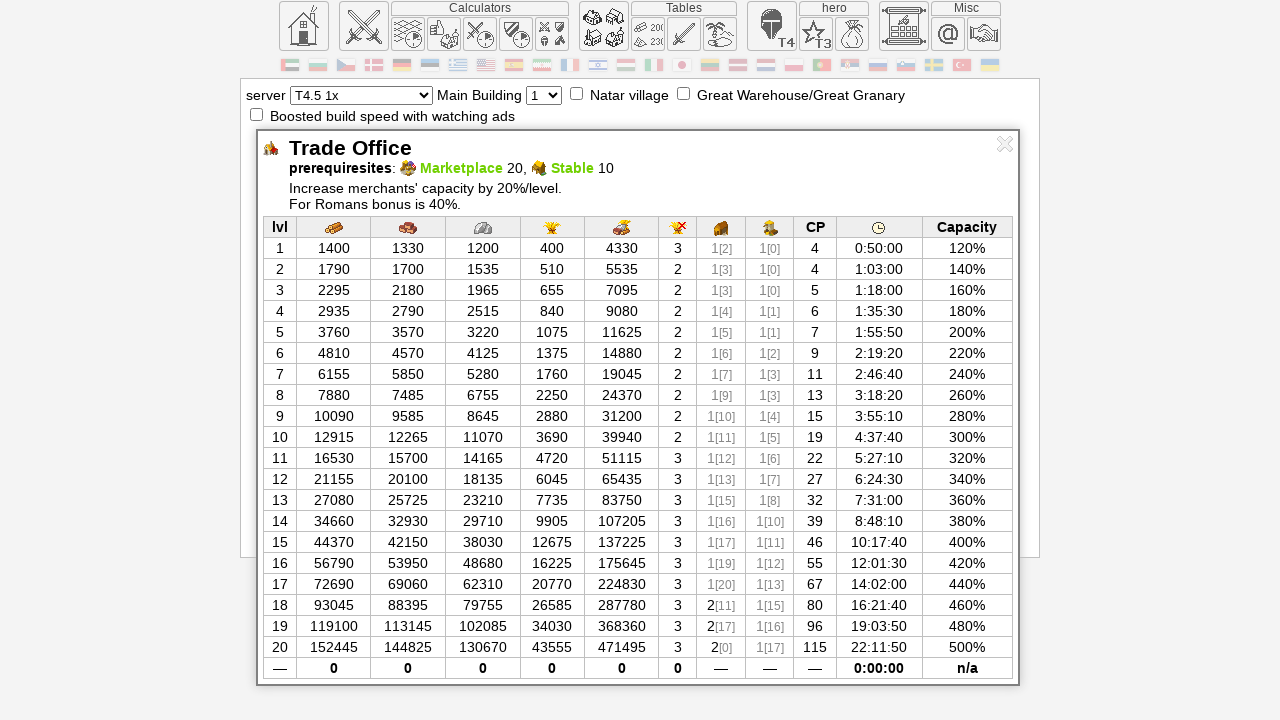

Closed building #42 details panel at (1005, 144) on #data_holder-close
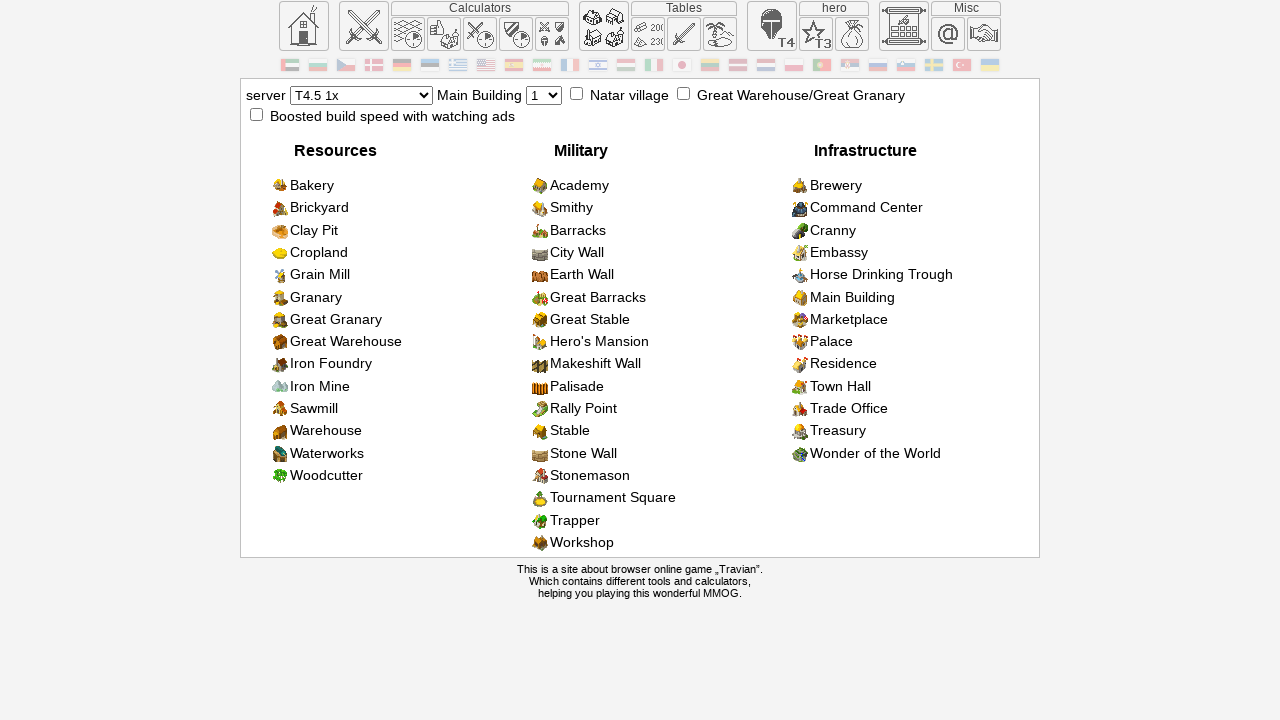

Clicked on building #43 to open details at (908, 431) on .build_list__item >> nth=48
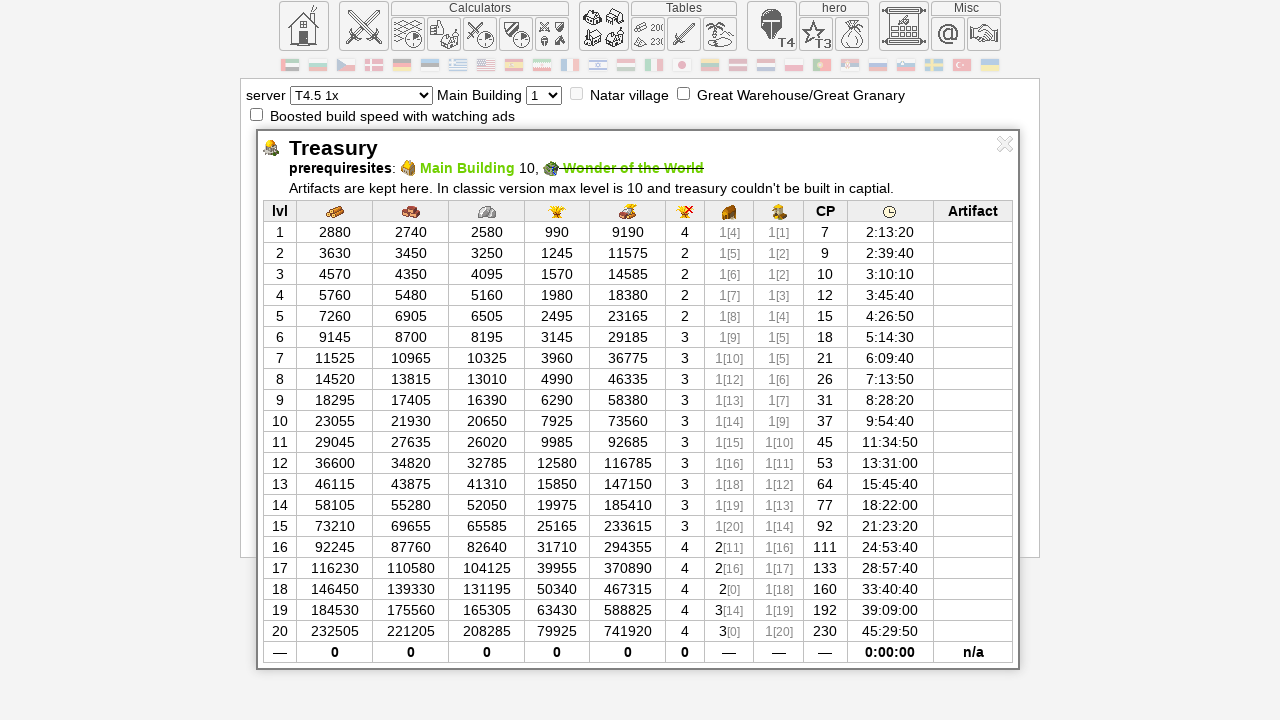

Building #43 details loaded successfully
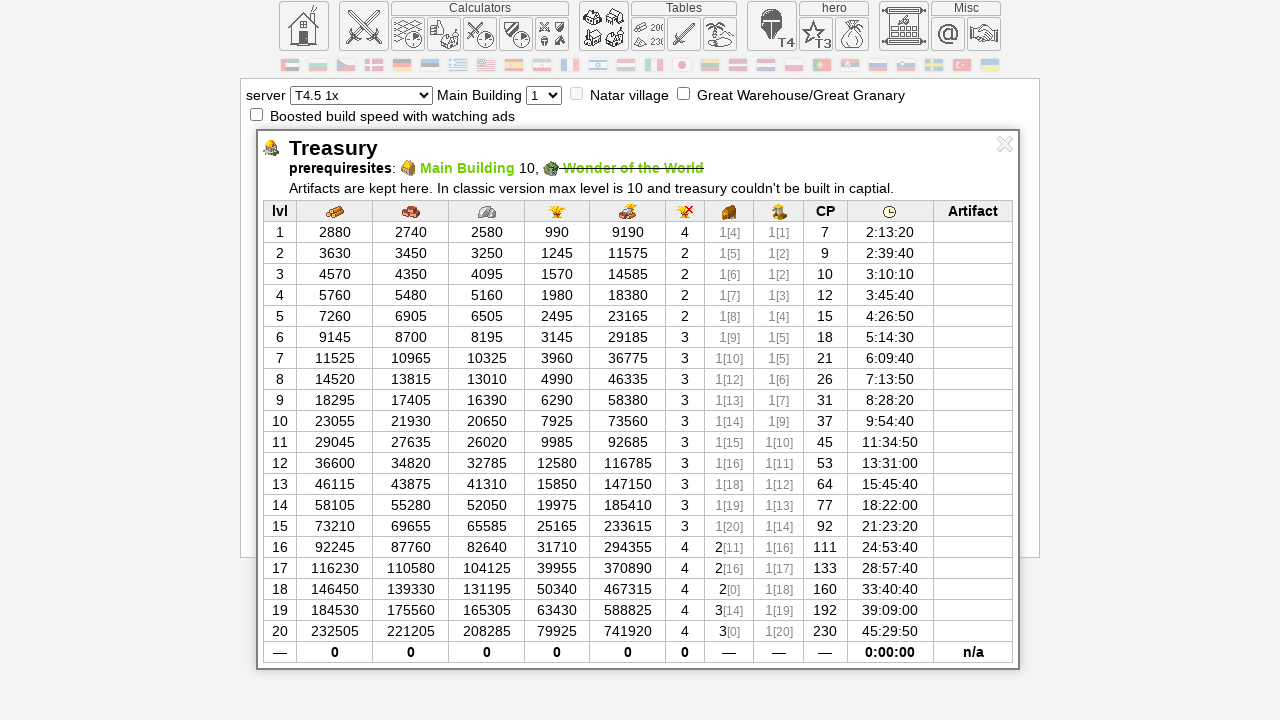

Closed building #43 details panel at (1005, 144) on #data_holder-close
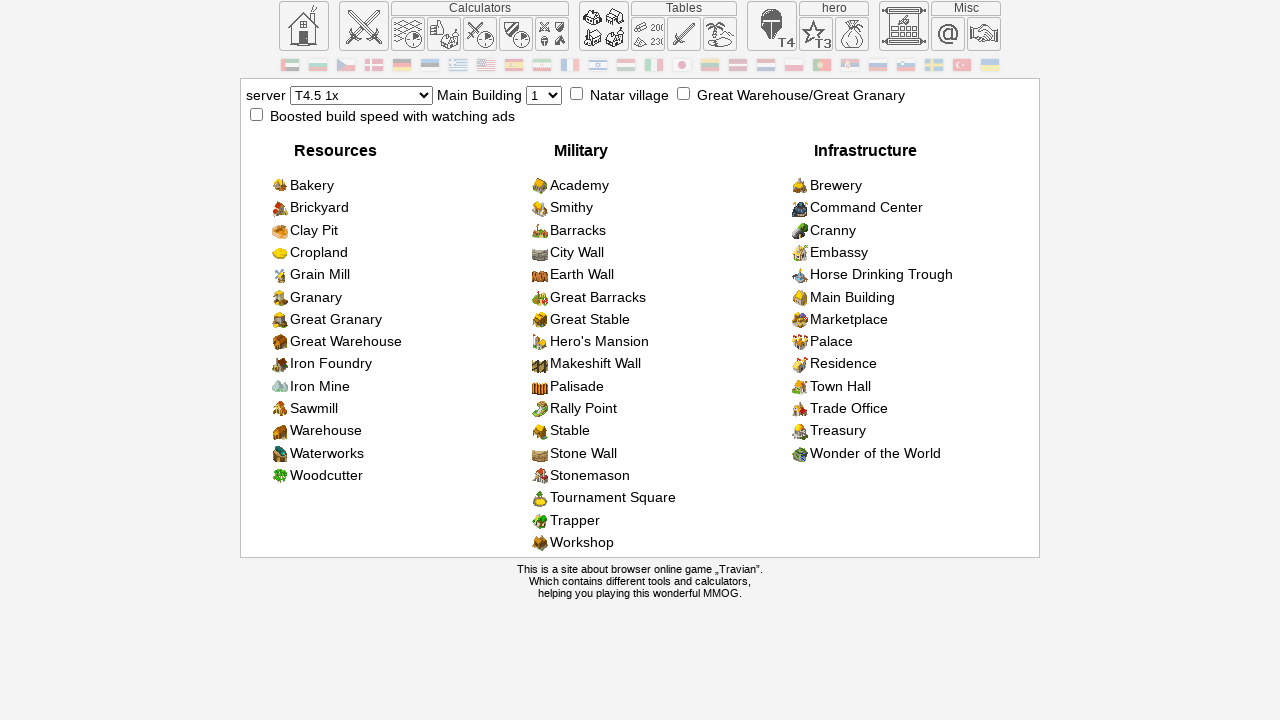

Clicked on building #44 to open details at (908, 453) on .build_list__item >> nth=49
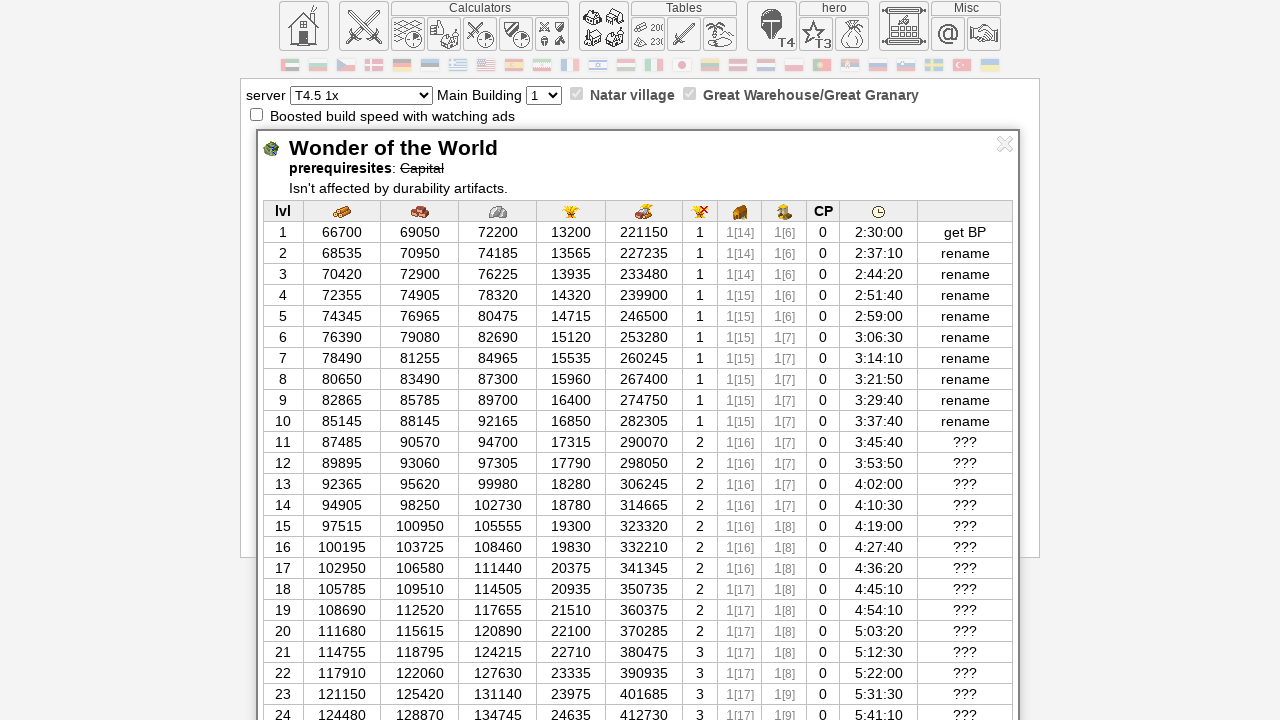

Building #44 details loaded successfully
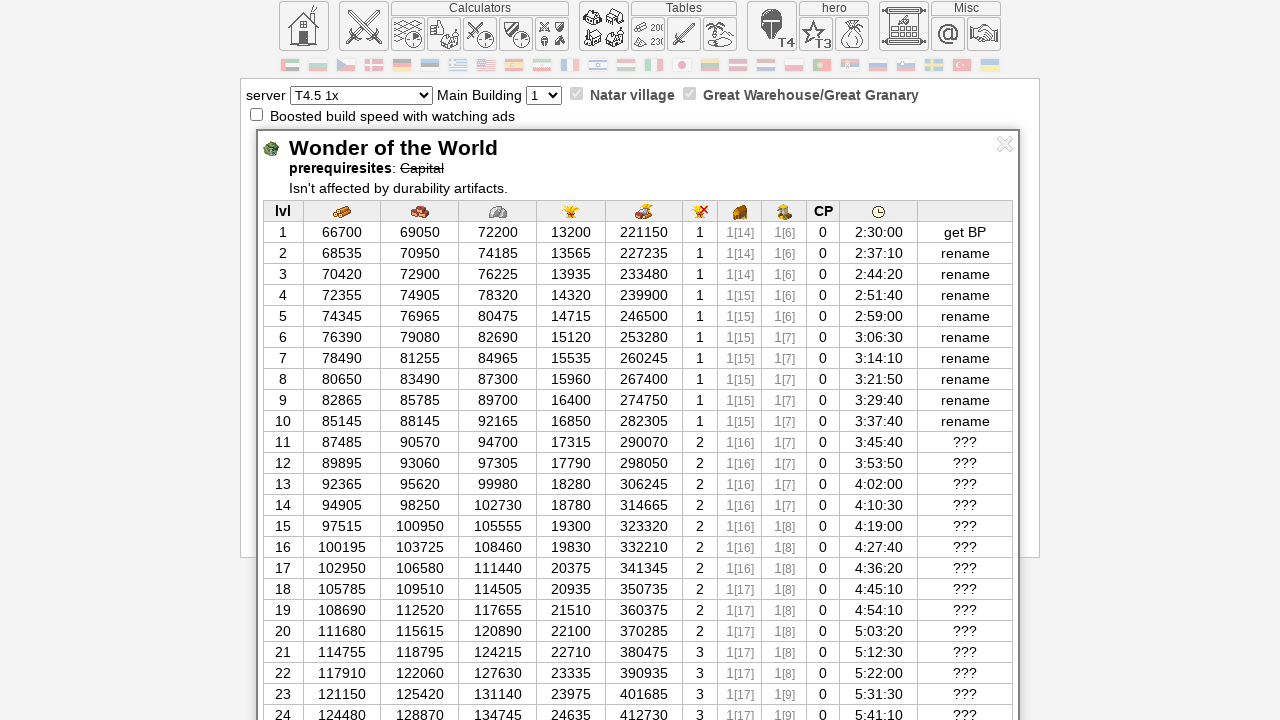

Closed building #44 details panel at (1005, 144) on #data_holder-close
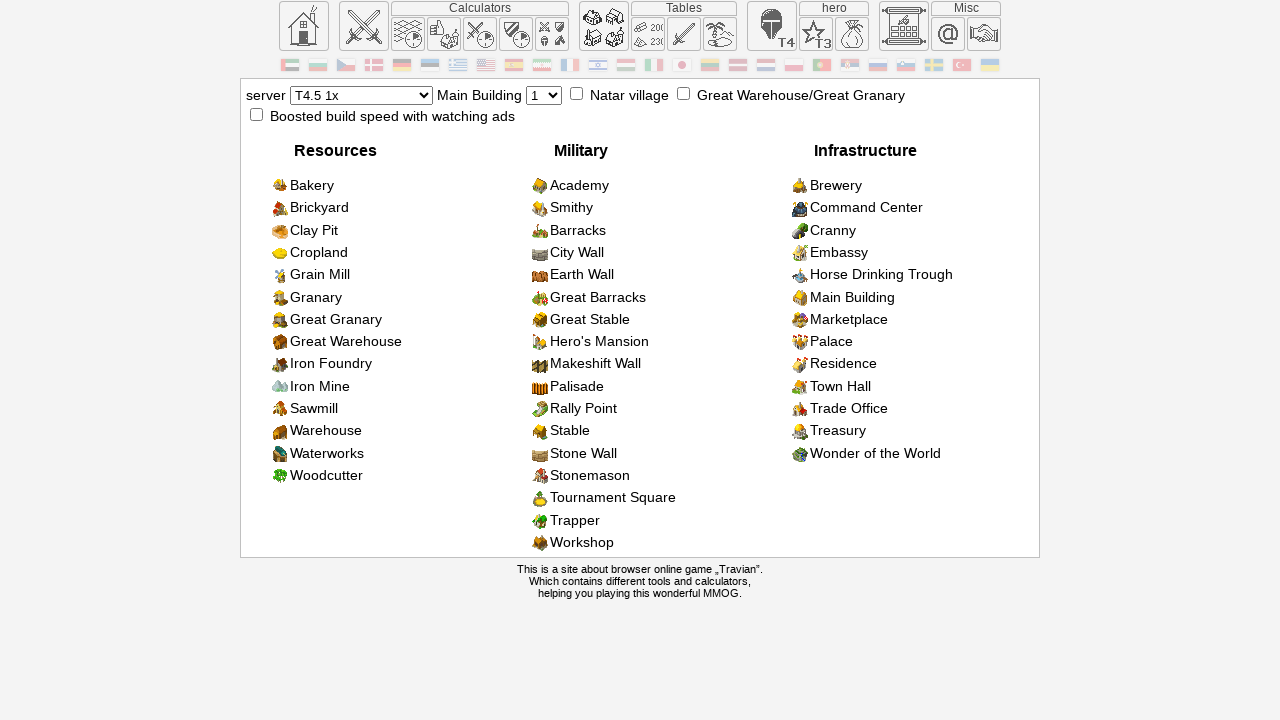

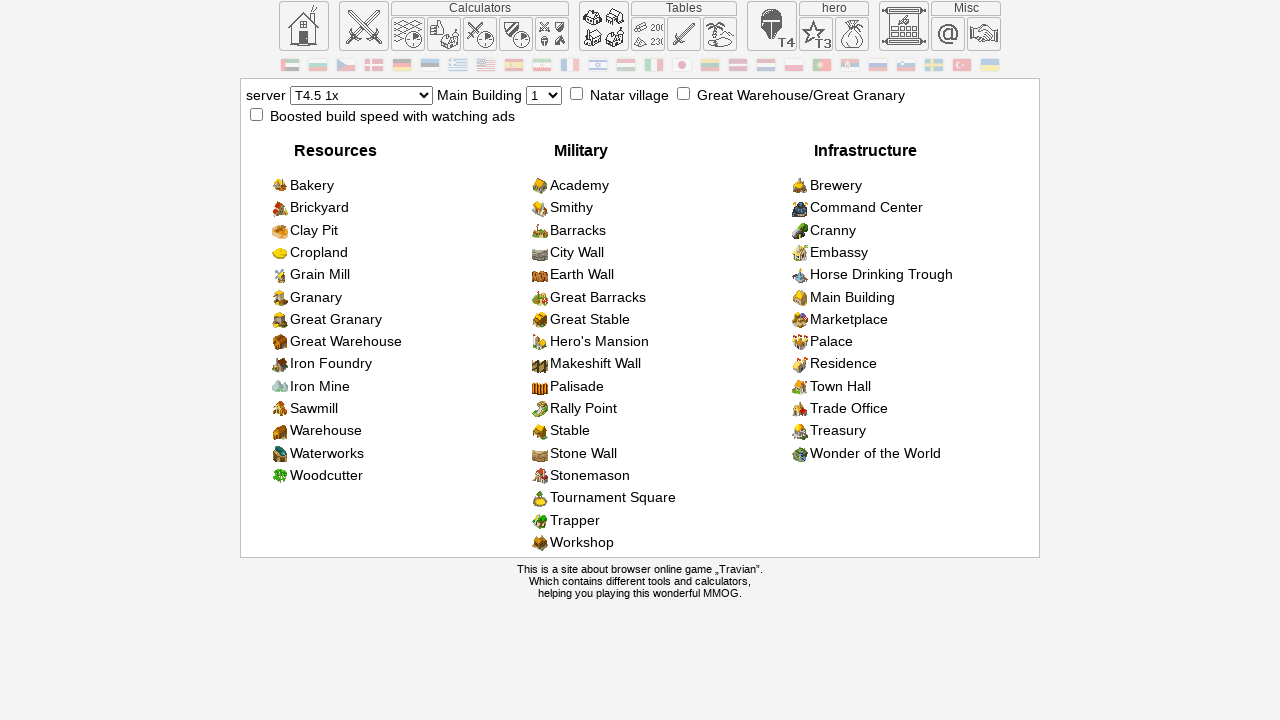